Tests filling a large form by entering "1" into all input fields and then clicking the submit button

Starting URL: http://suninjuly.github.io/huge_form.html

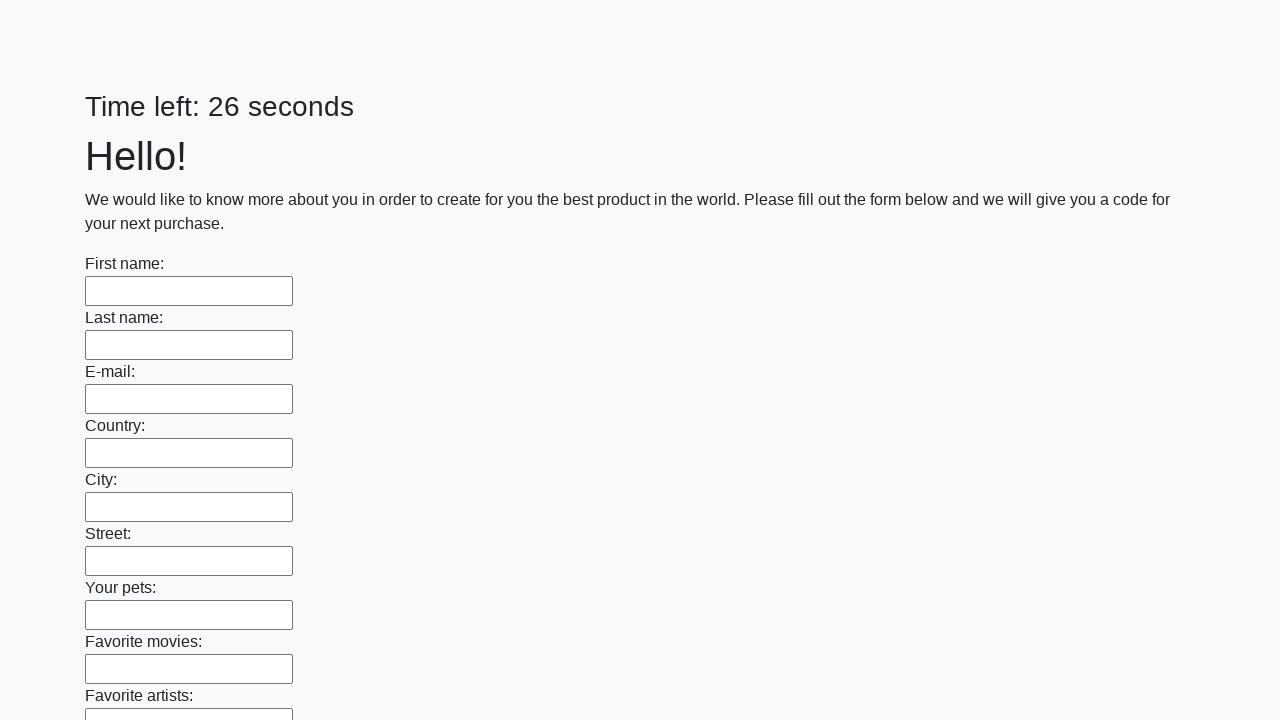

Navigated to huge form page
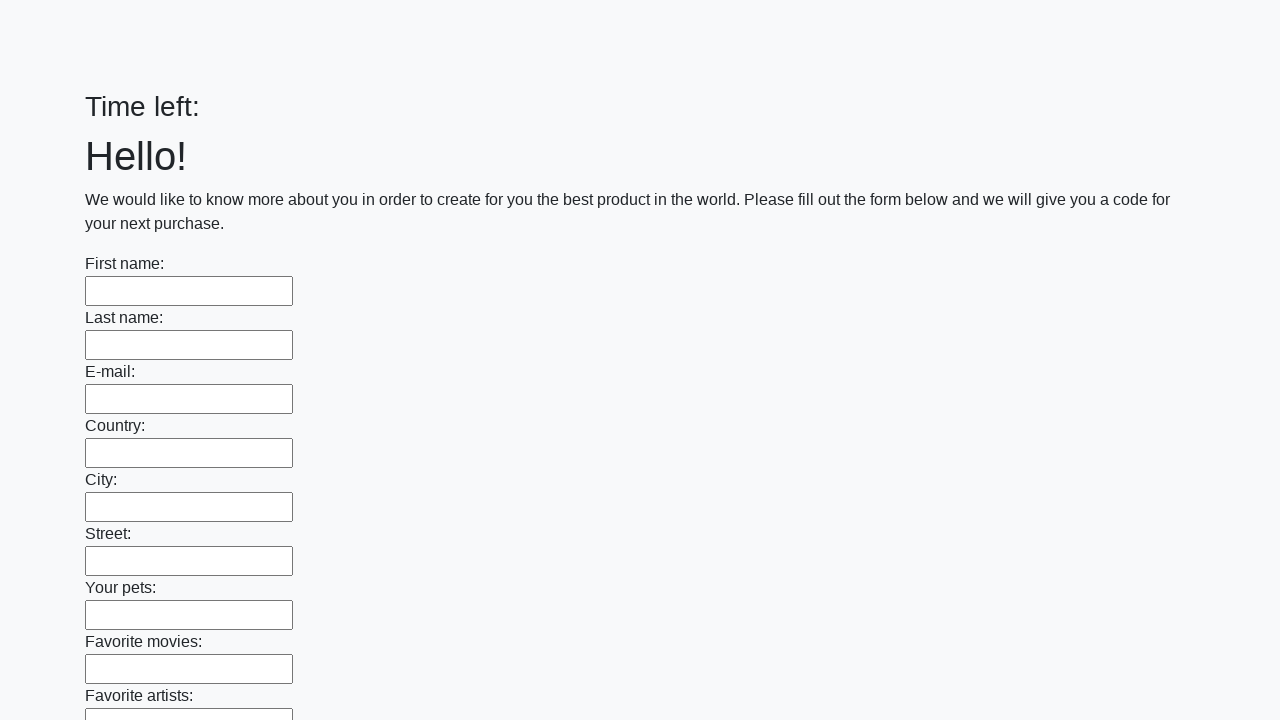

Filled an input field with '1' on input >> nth=0
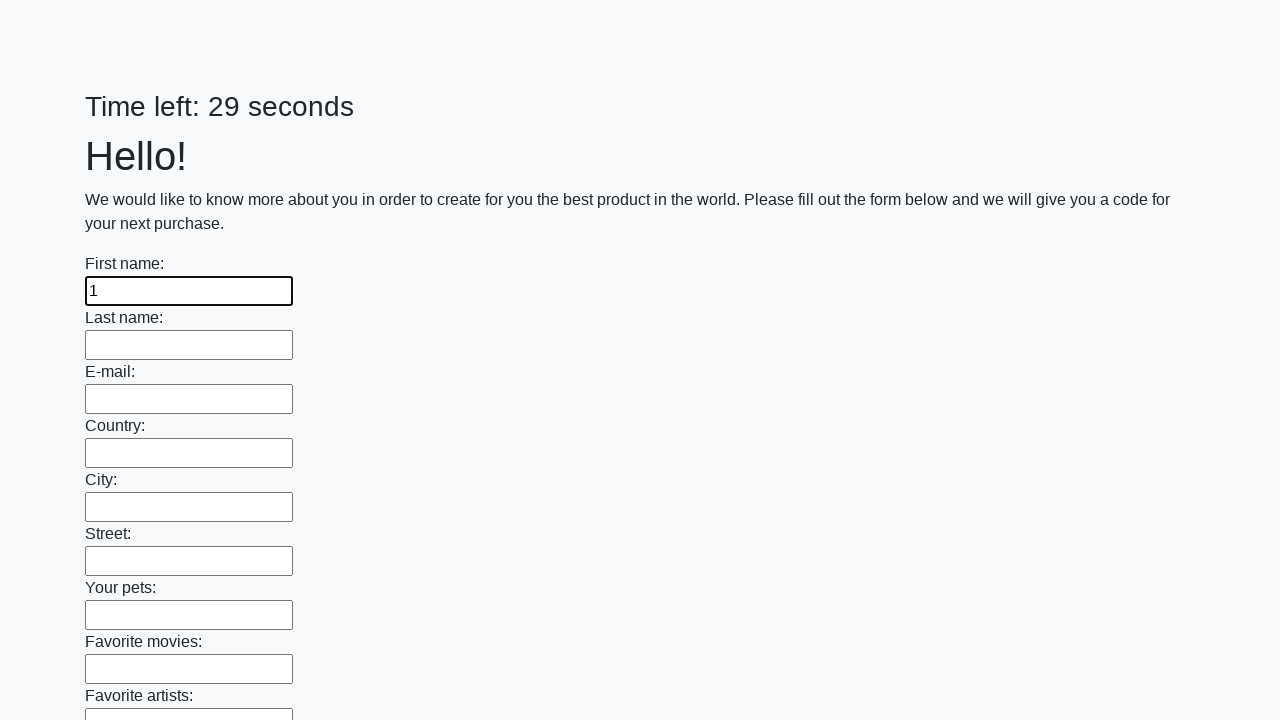

Filled an input field with '1' on input >> nth=1
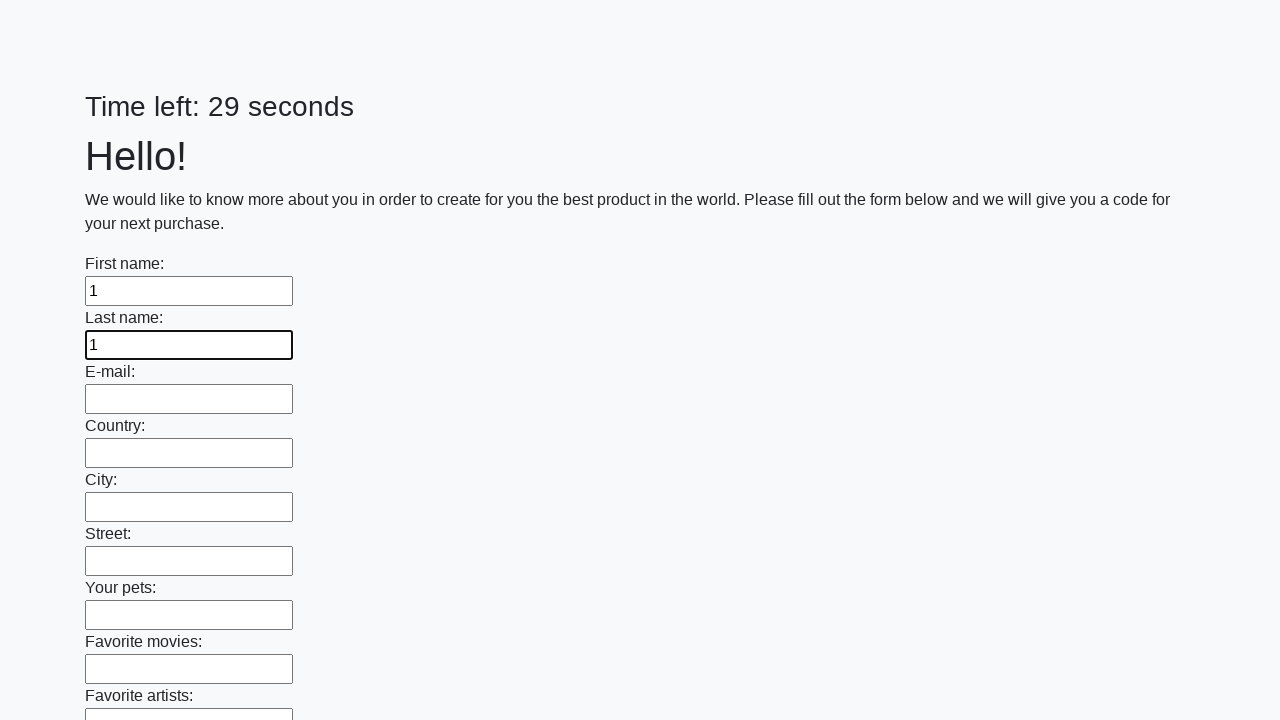

Filled an input field with '1' on input >> nth=2
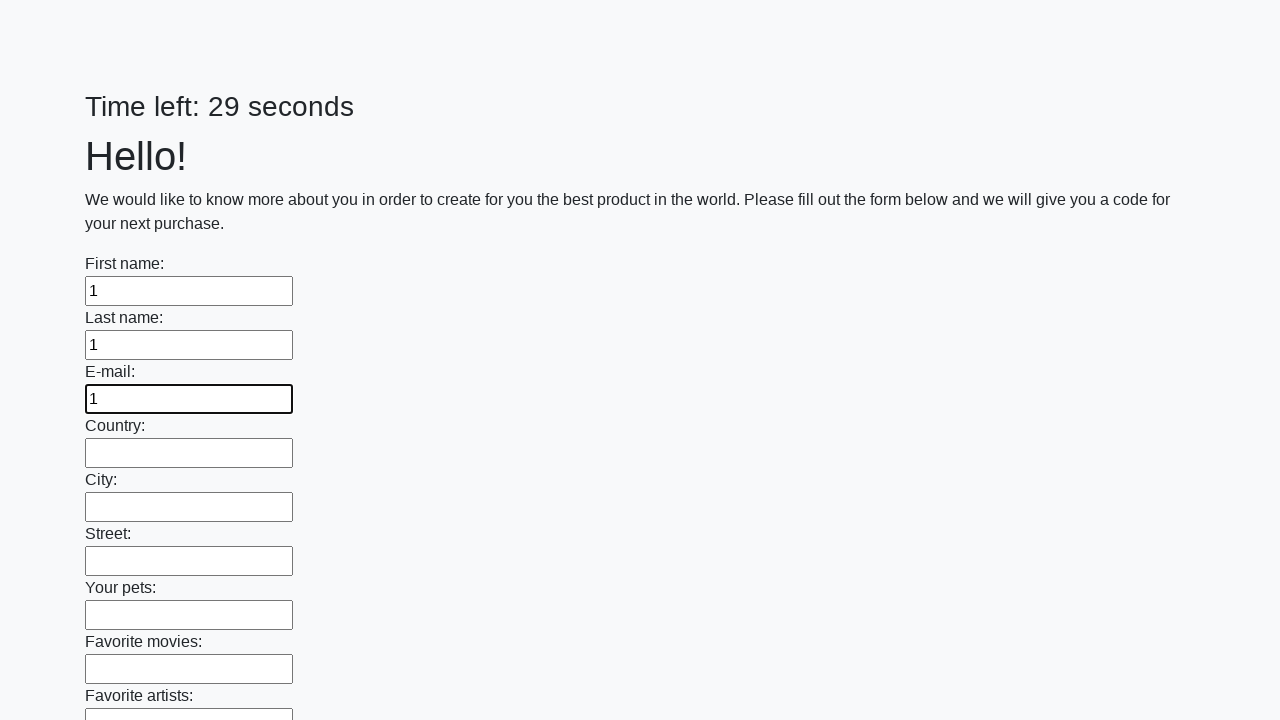

Filled an input field with '1' on input >> nth=3
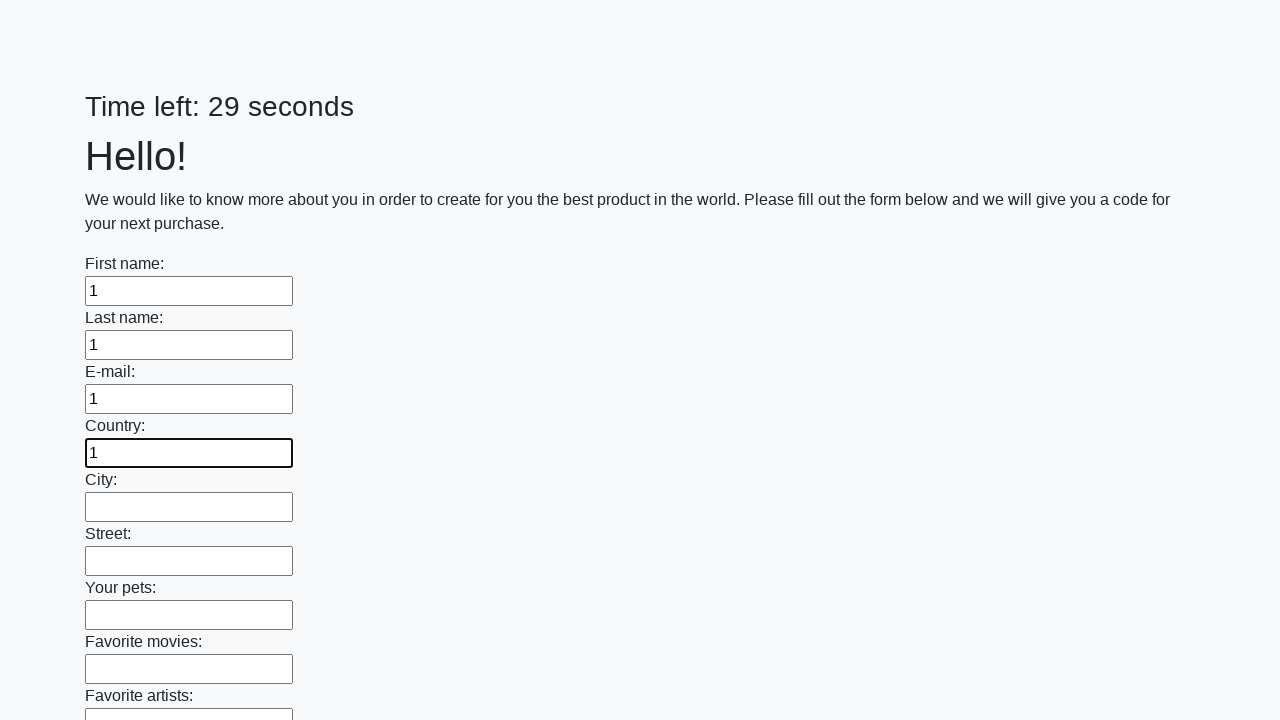

Filled an input field with '1' on input >> nth=4
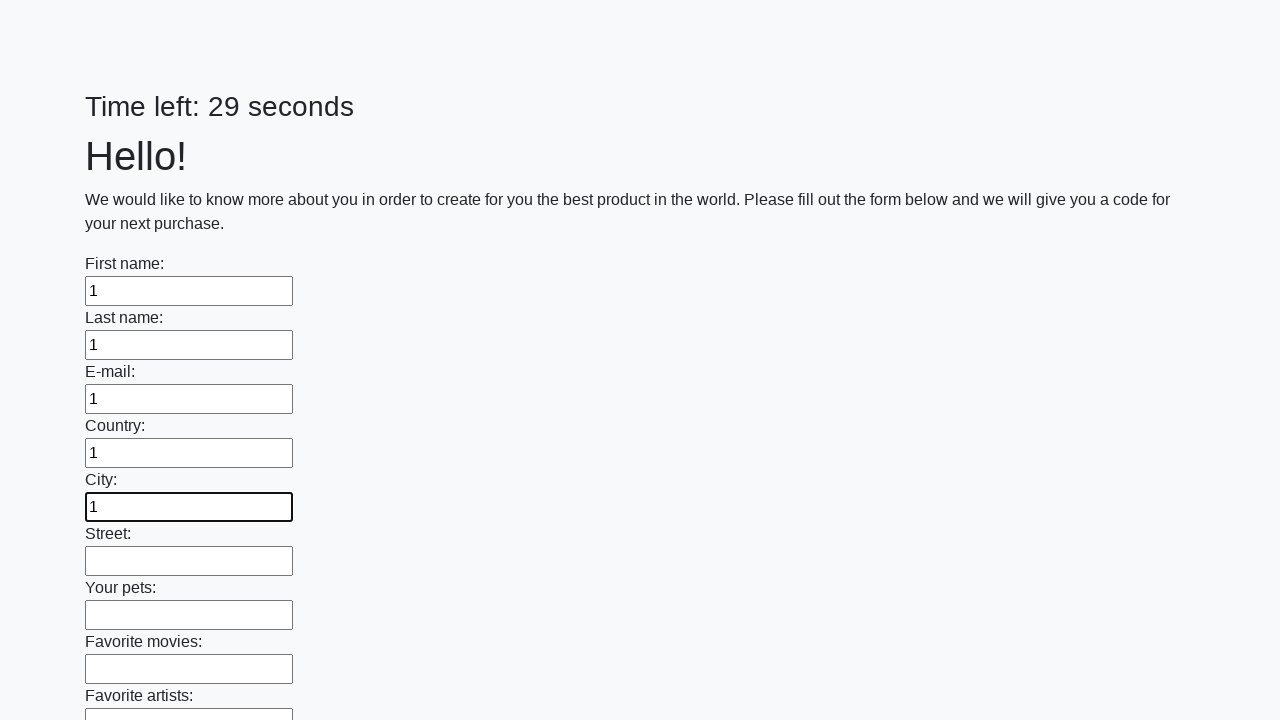

Filled an input field with '1' on input >> nth=5
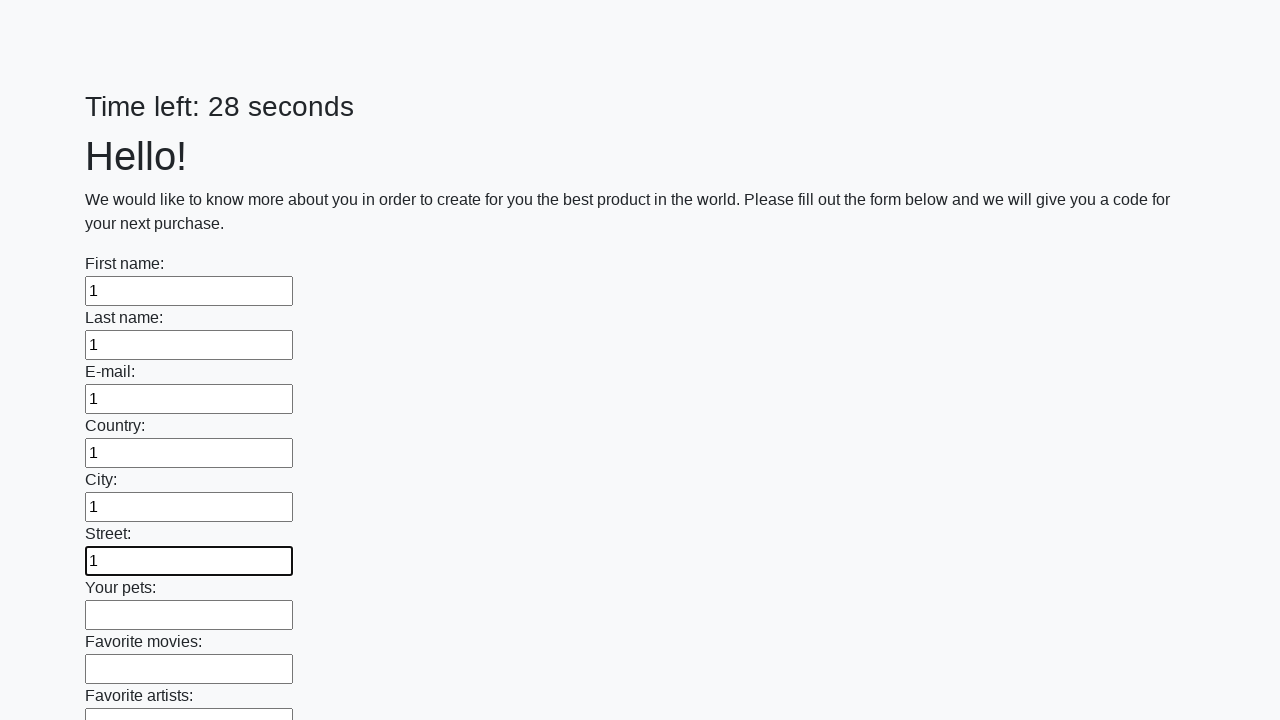

Filled an input field with '1' on input >> nth=6
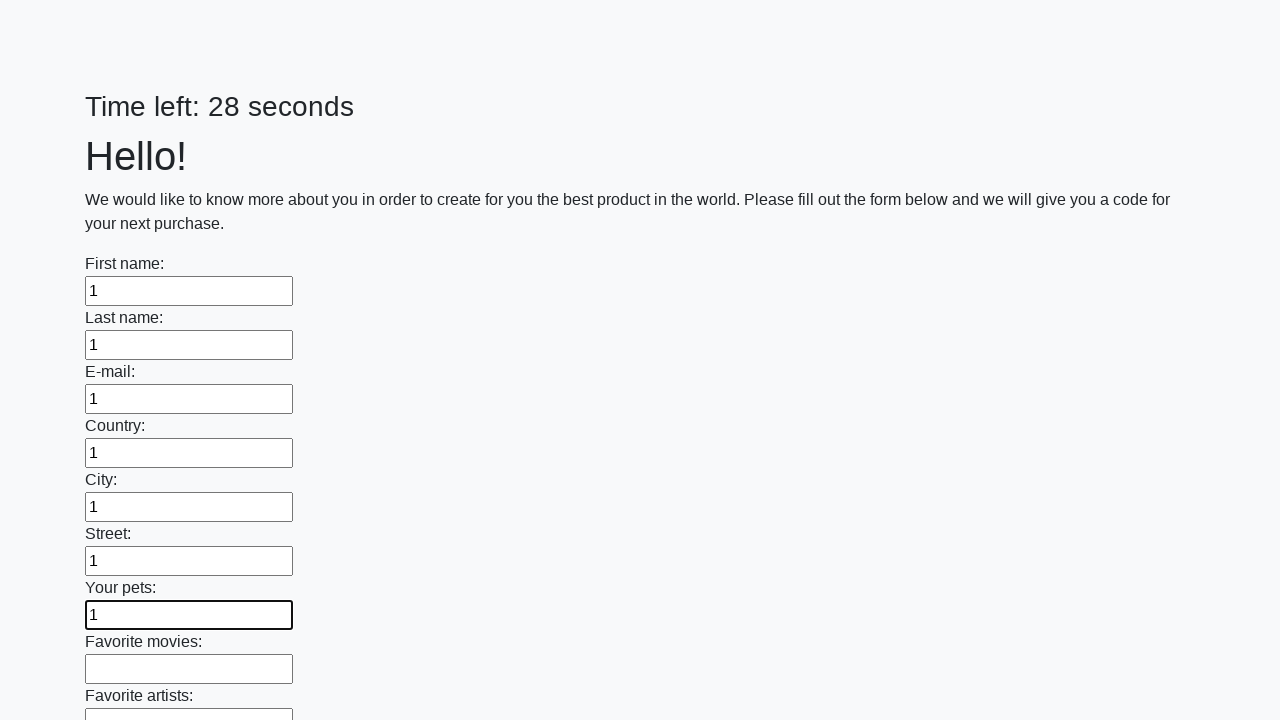

Filled an input field with '1' on input >> nth=7
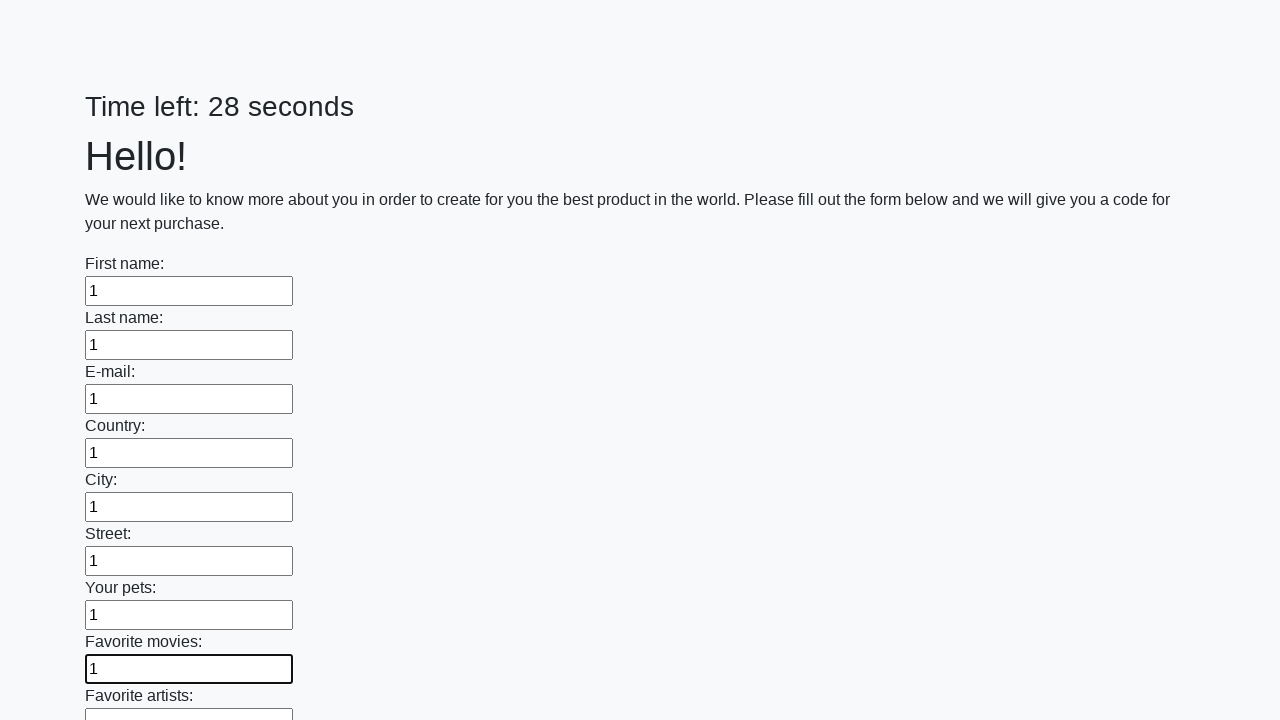

Filled an input field with '1' on input >> nth=8
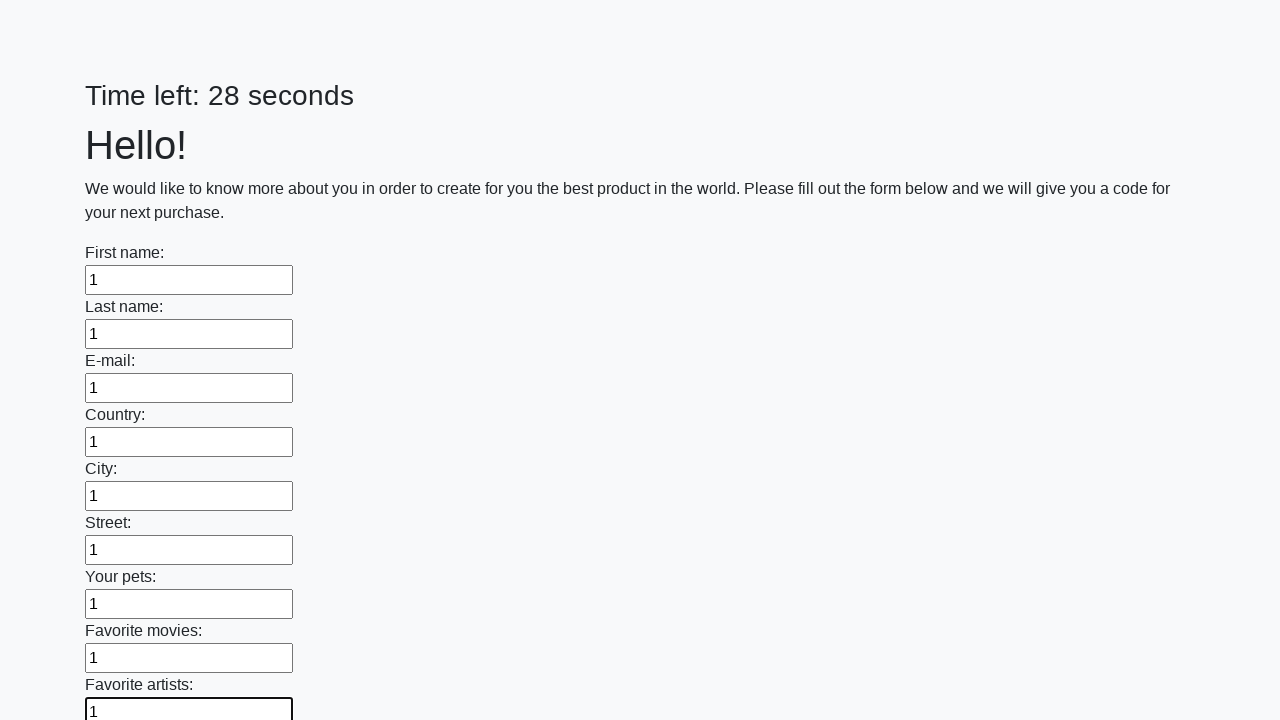

Filled an input field with '1' on input >> nth=9
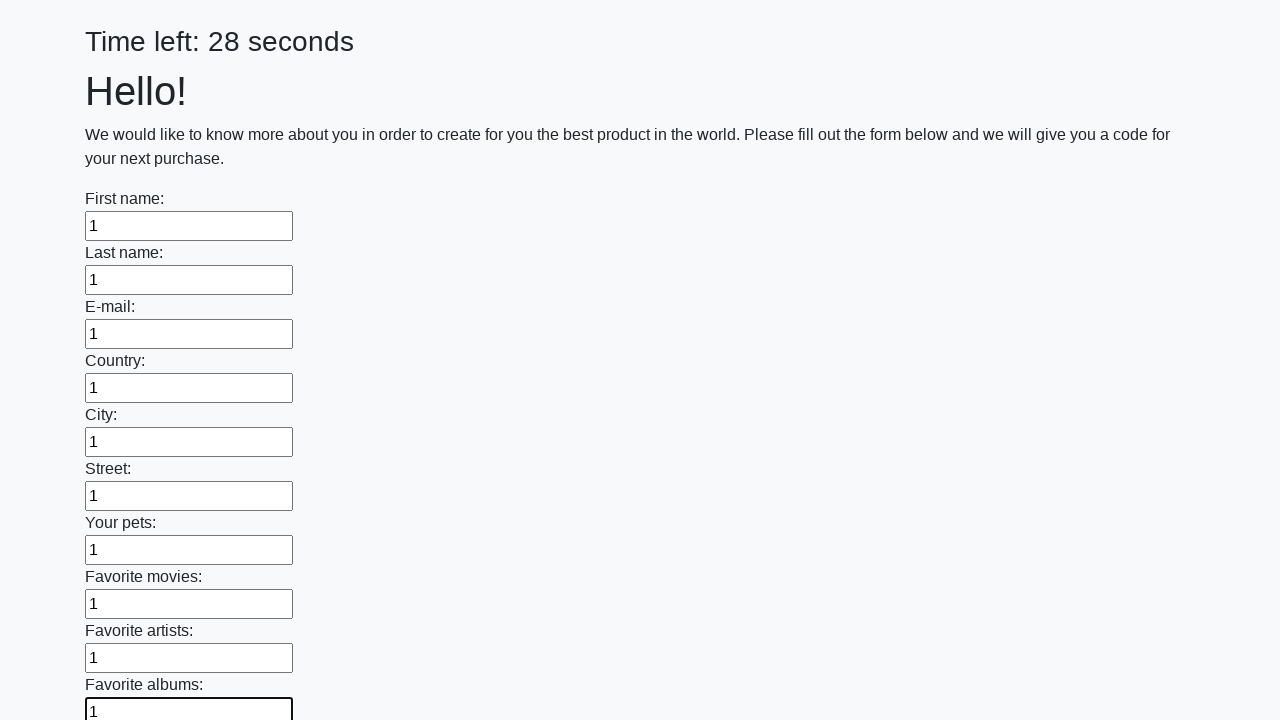

Filled an input field with '1' on input >> nth=10
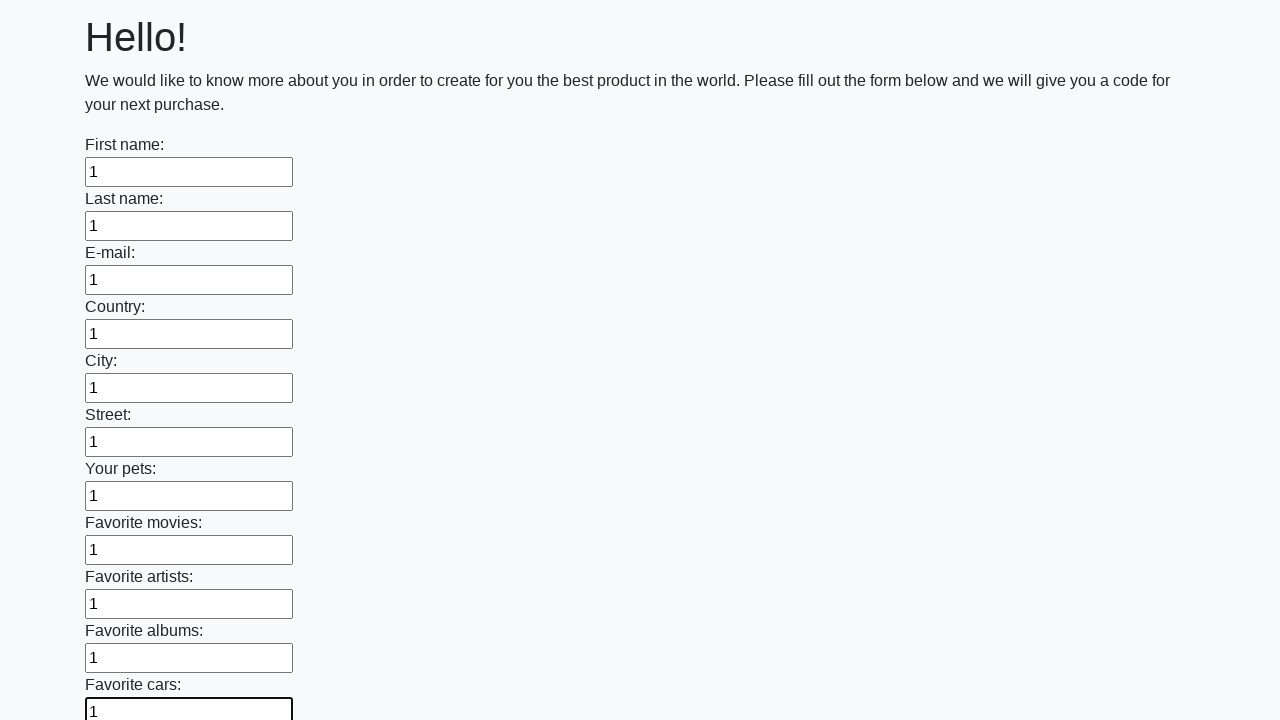

Filled an input field with '1' on input >> nth=11
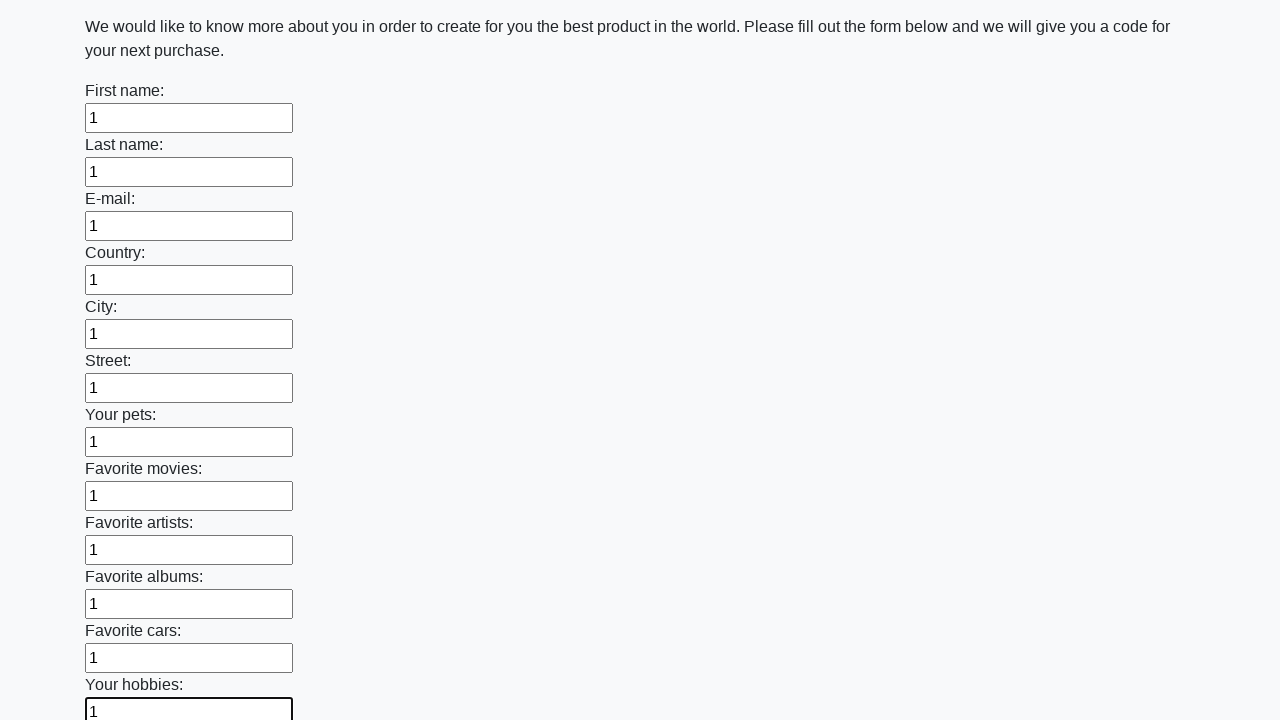

Filled an input field with '1' on input >> nth=12
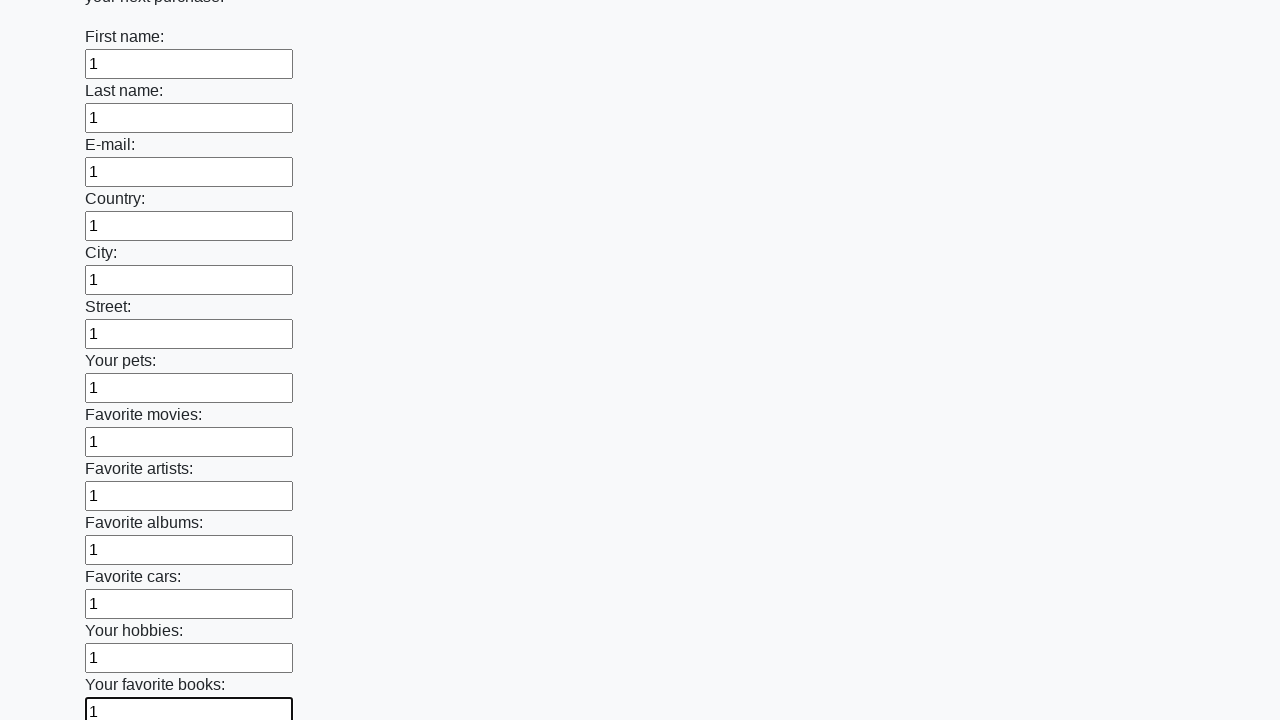

Filled an input field with '1' on input >> nth=13
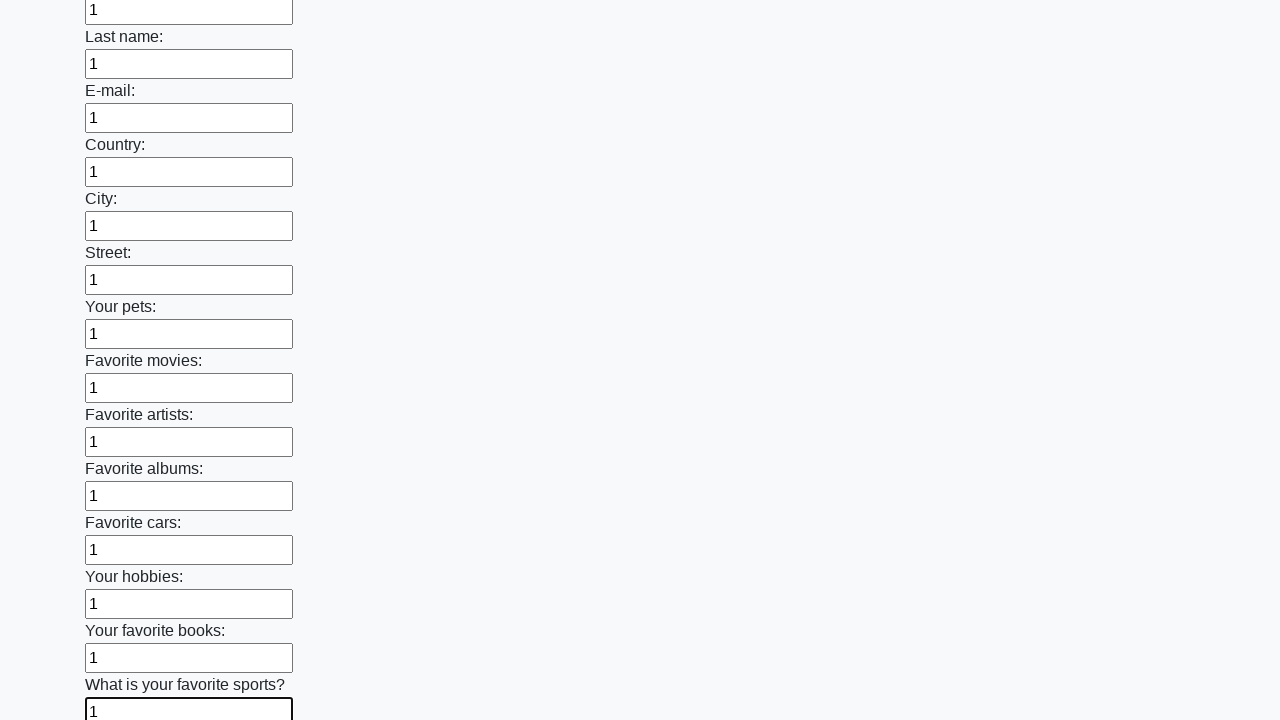

Filled an input field with '1' on input >> nth=14
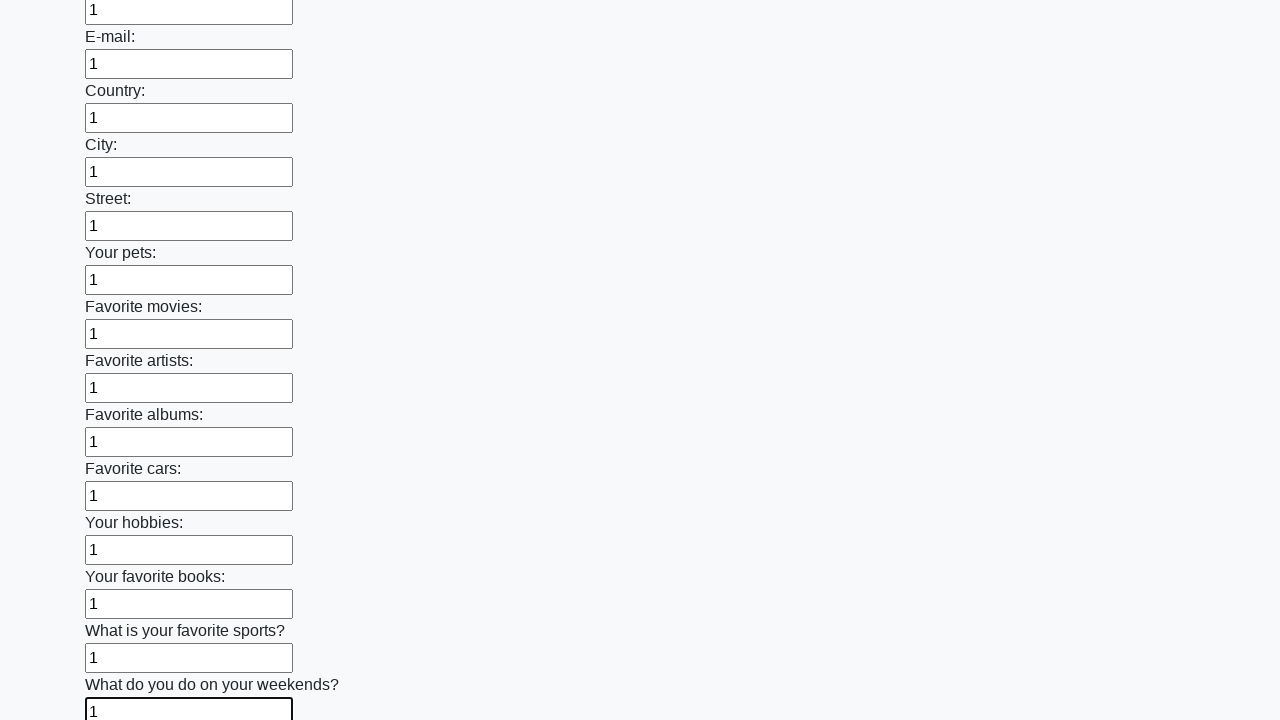

Filled an input field with '1' on input >> nth=15
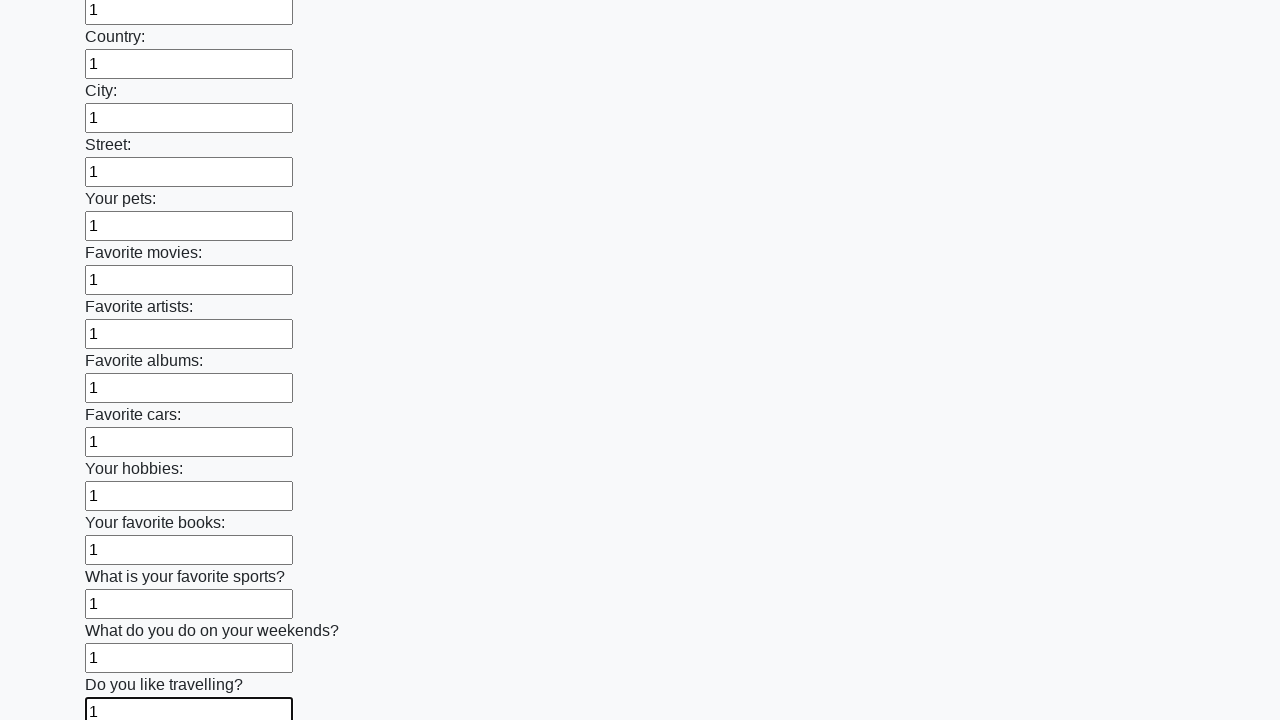

Filled an input field with '1' on input >> nth=16
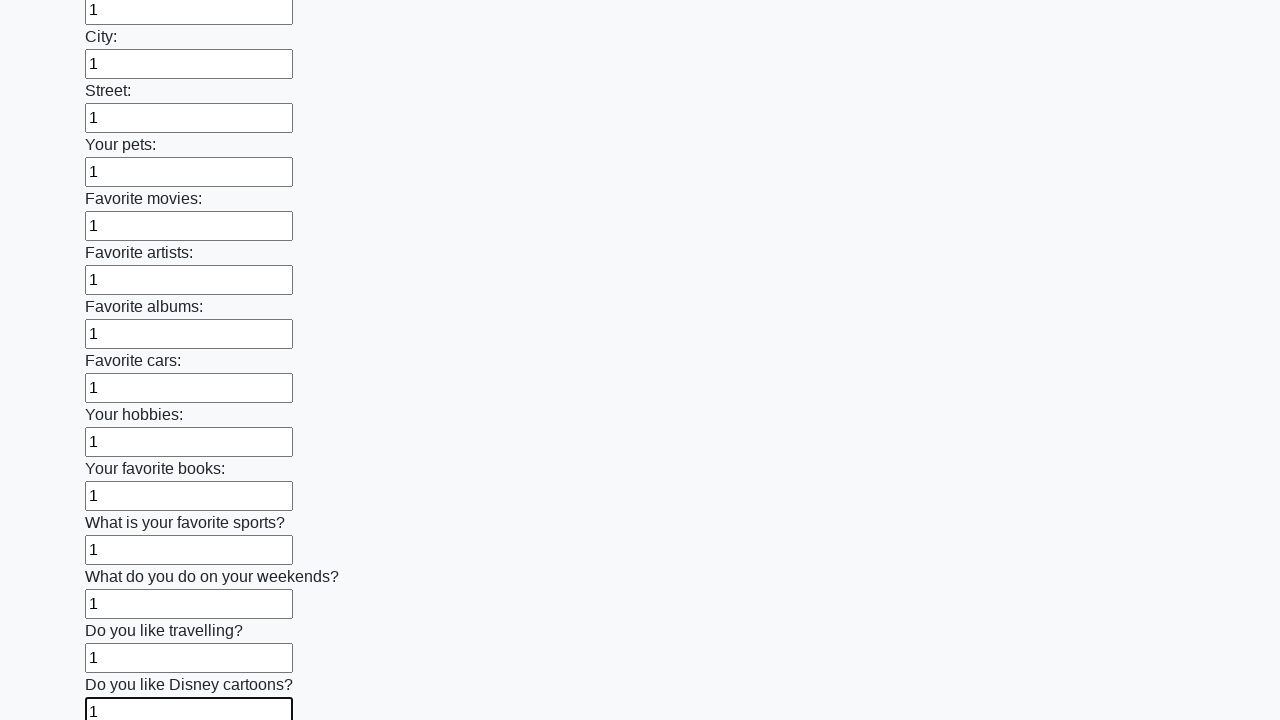

Filled an input field with '1' on input >> nth=17
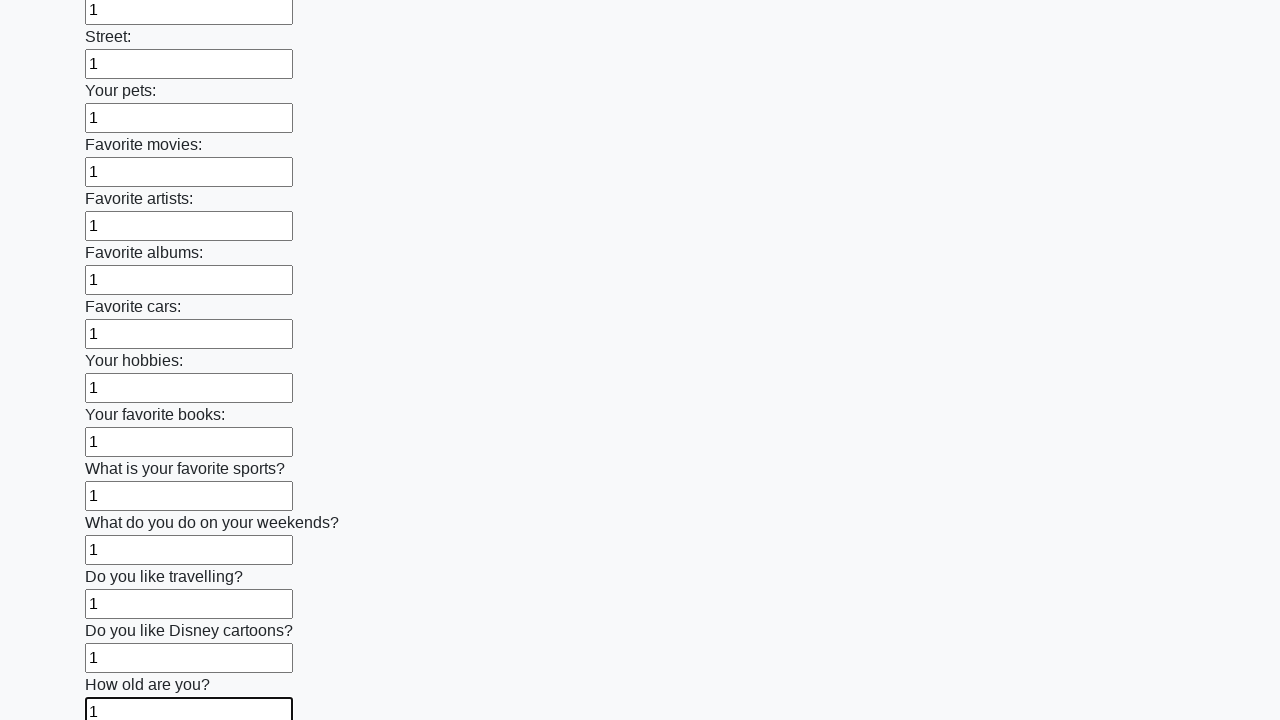

Filled an input field with '1' on input >> nth=18
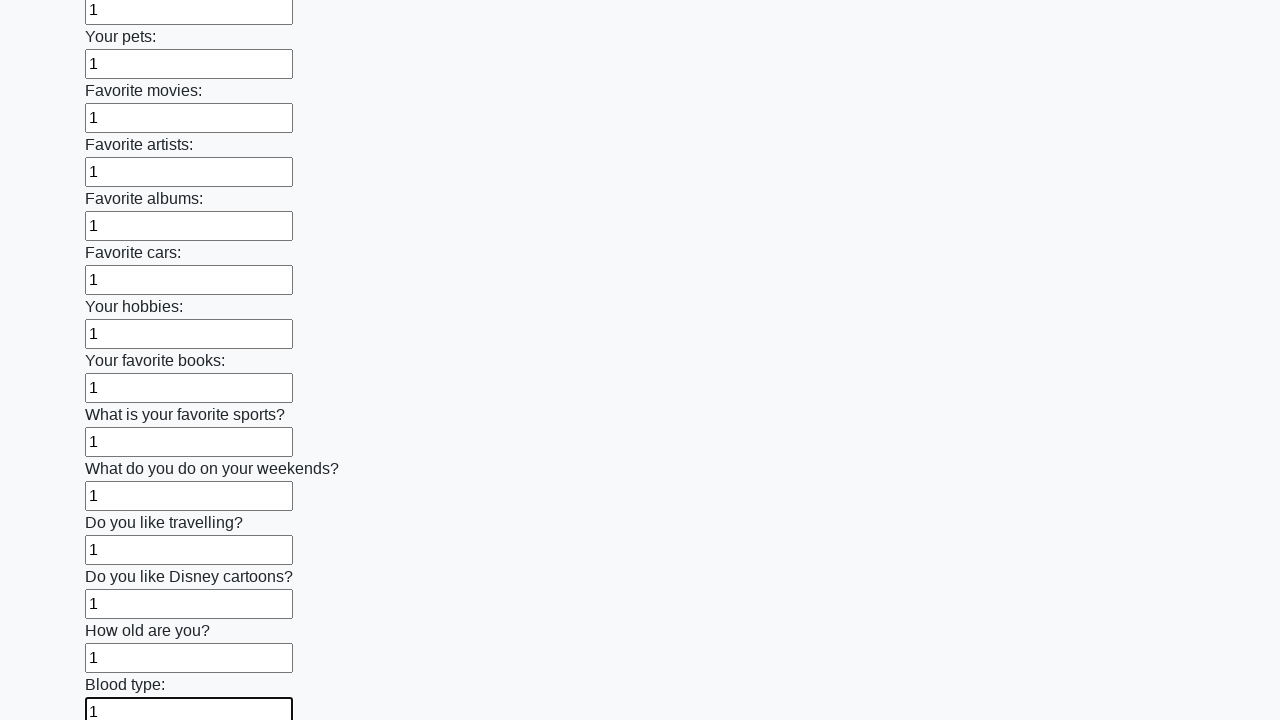

Filled an input field with '1' on input >> nth=19
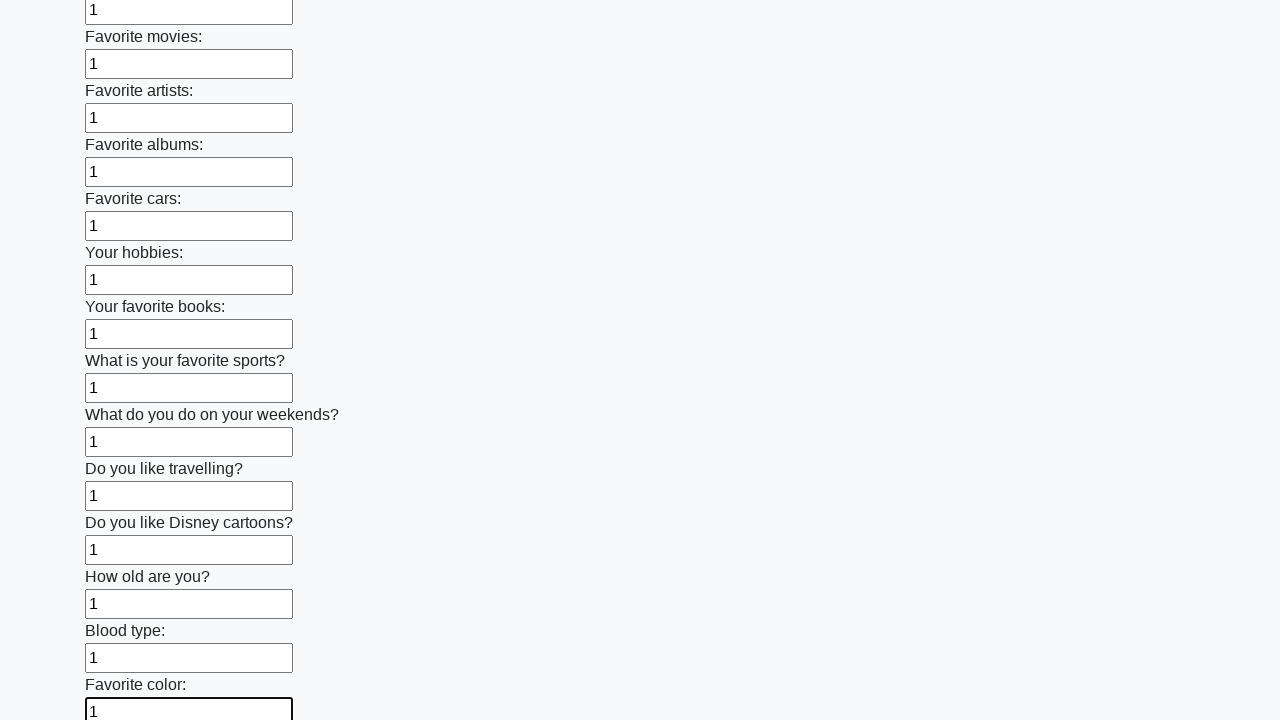

Filled an input field with '1' on input >> nth=20
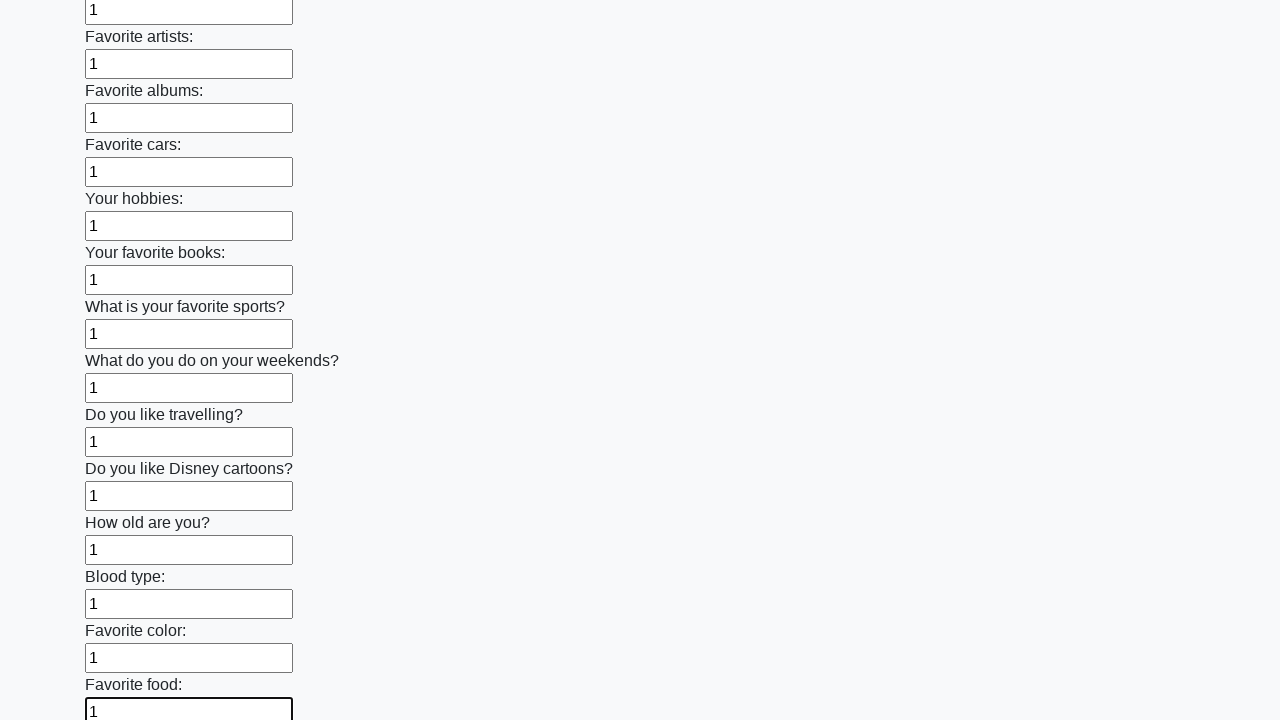

Filled an input field with '1' on input >> nth=21
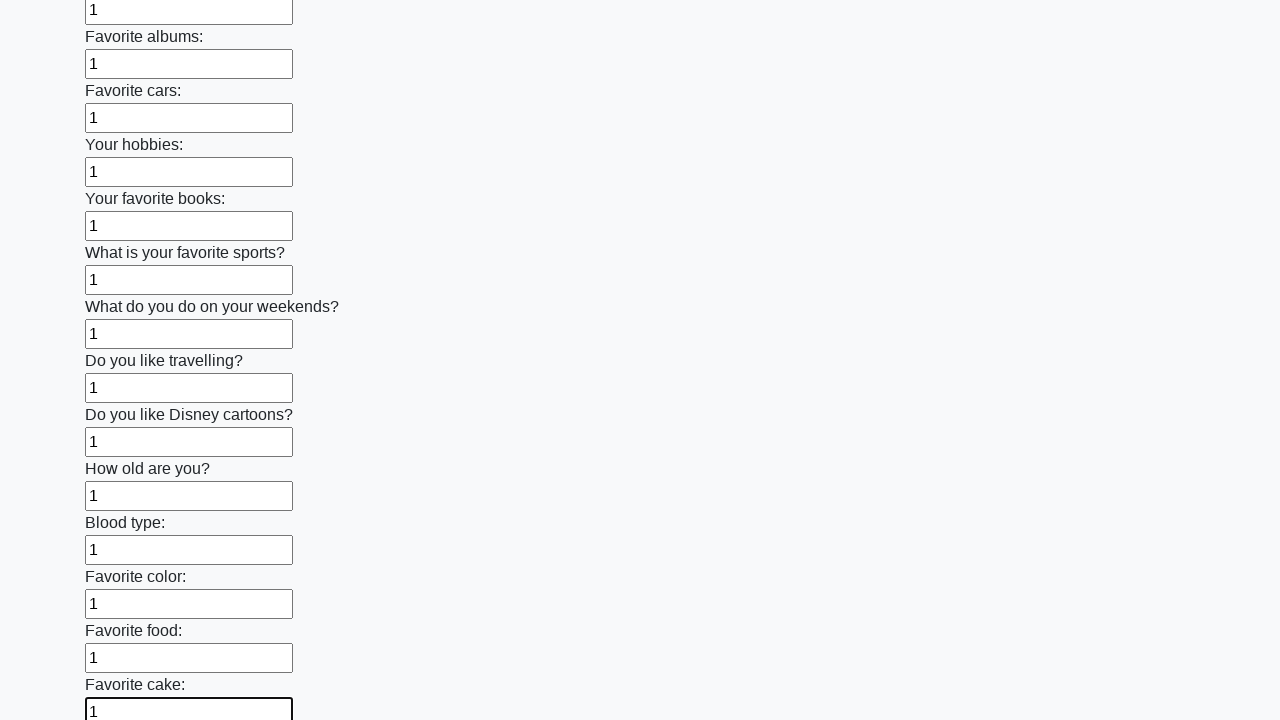

Filled an input field with '1' on input >> nth=22
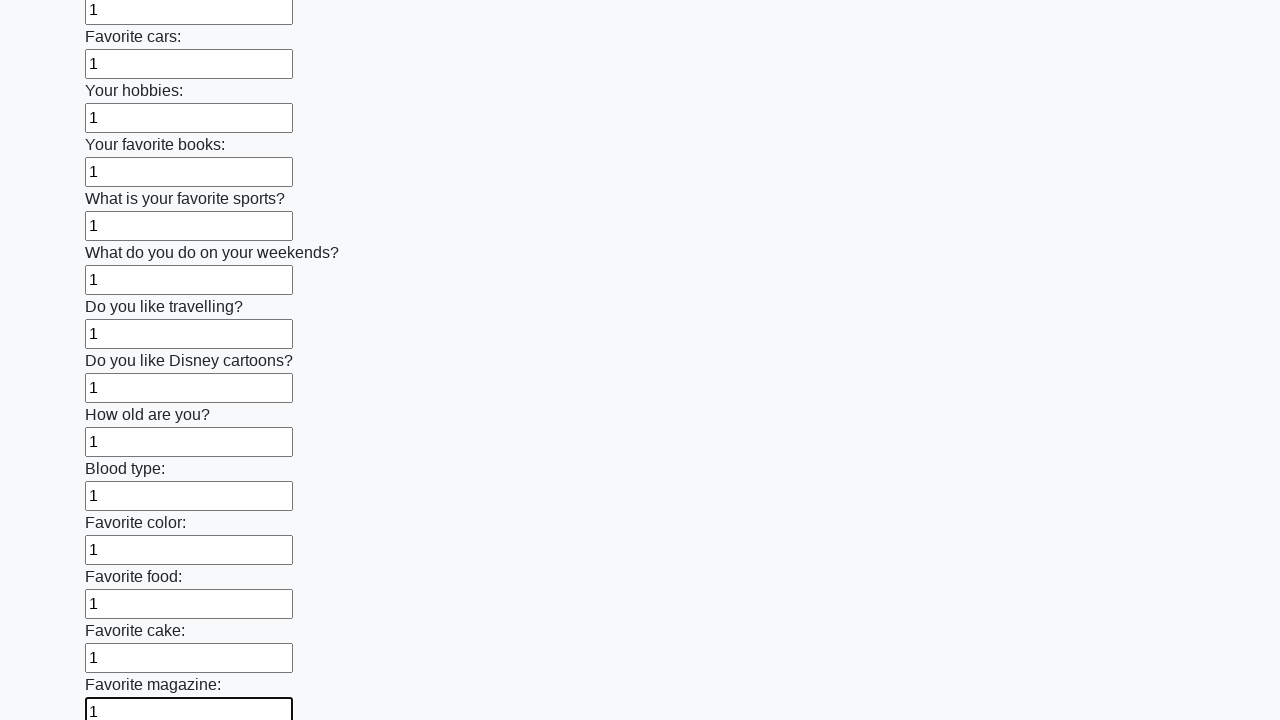

Filled an input field with '1' on input >> nth=23
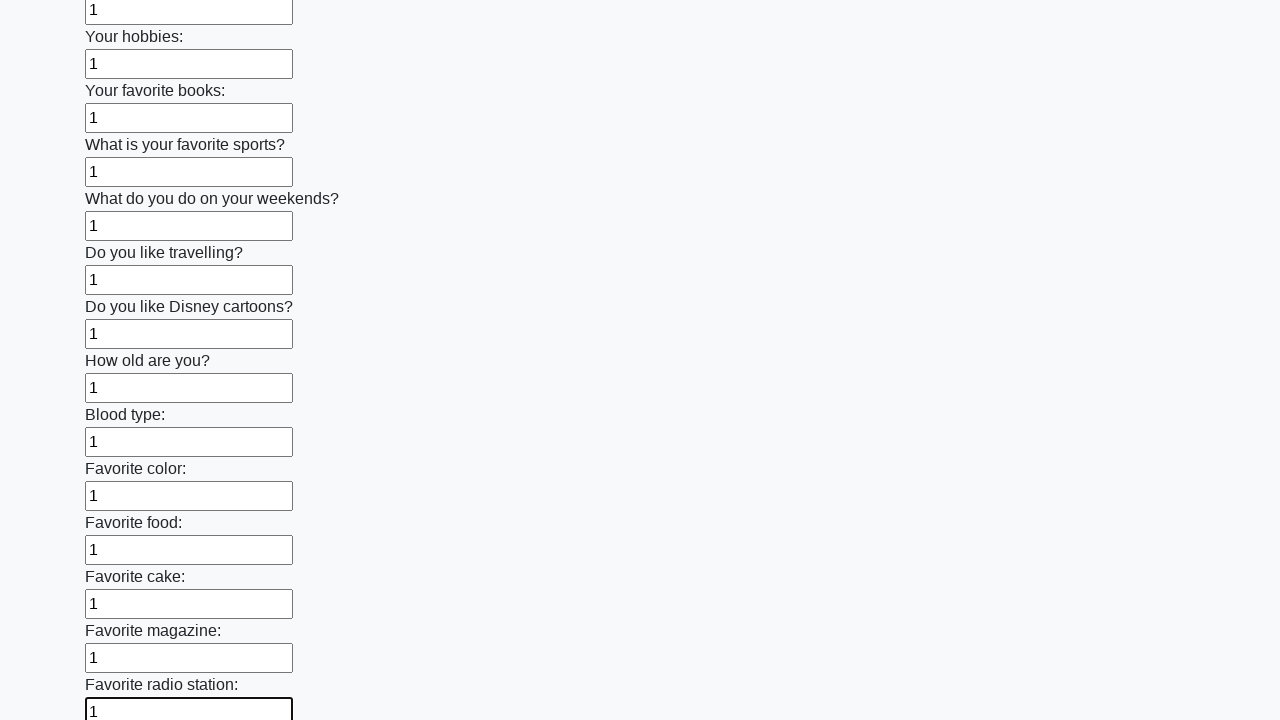

Filled an input field with '1' on input >> nth=24
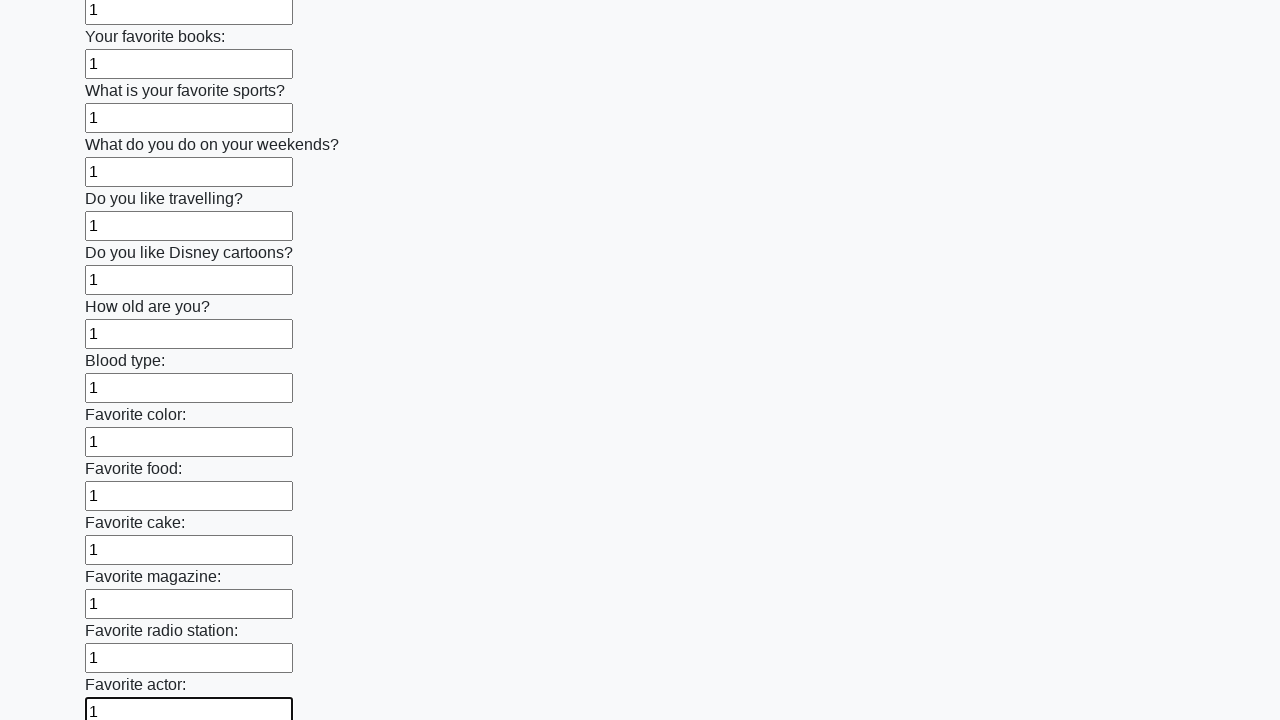

Filled an input field with '1' on input >> nth=25
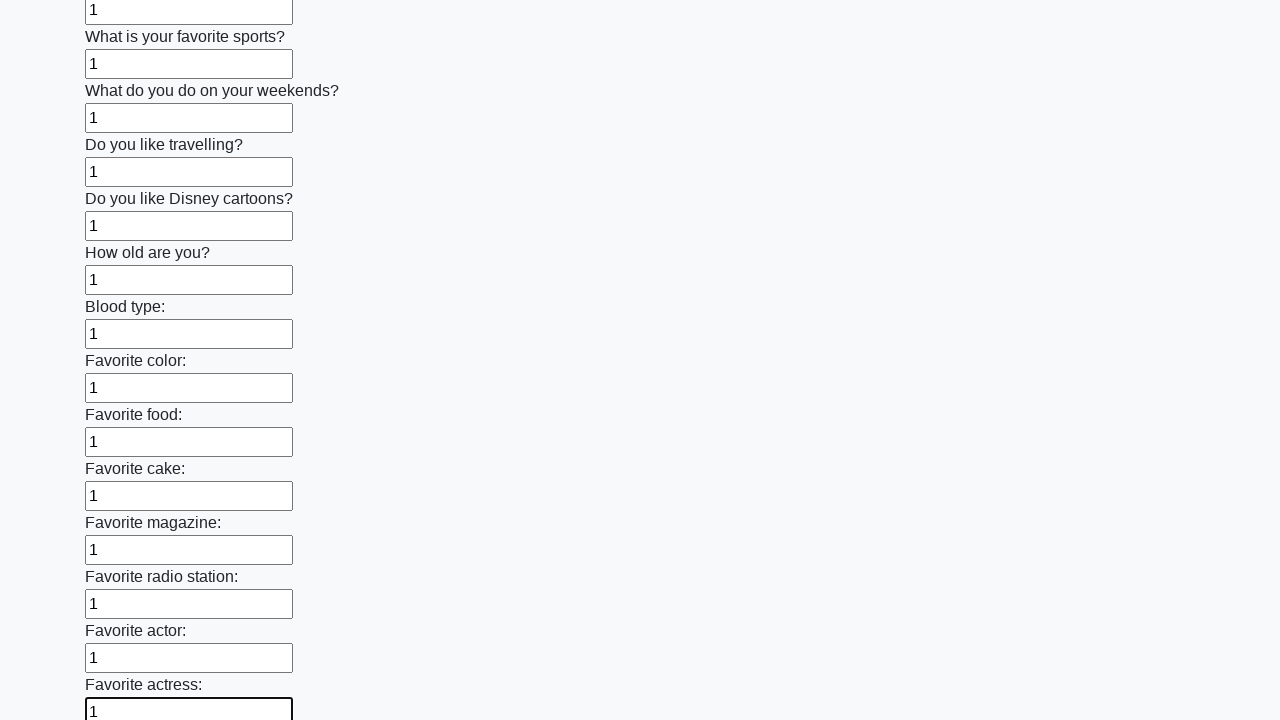

Filled an input field with '1' on input >> nth=26
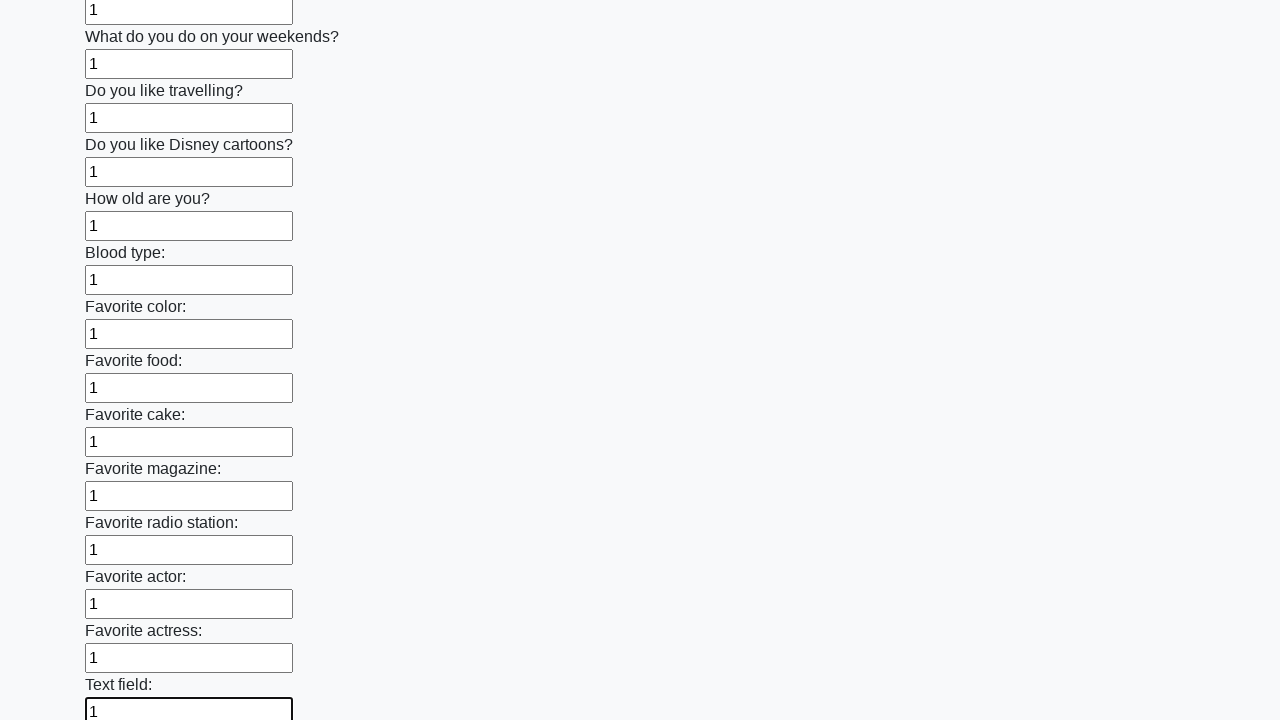

Filled an input field with '1' on input >> nth=27
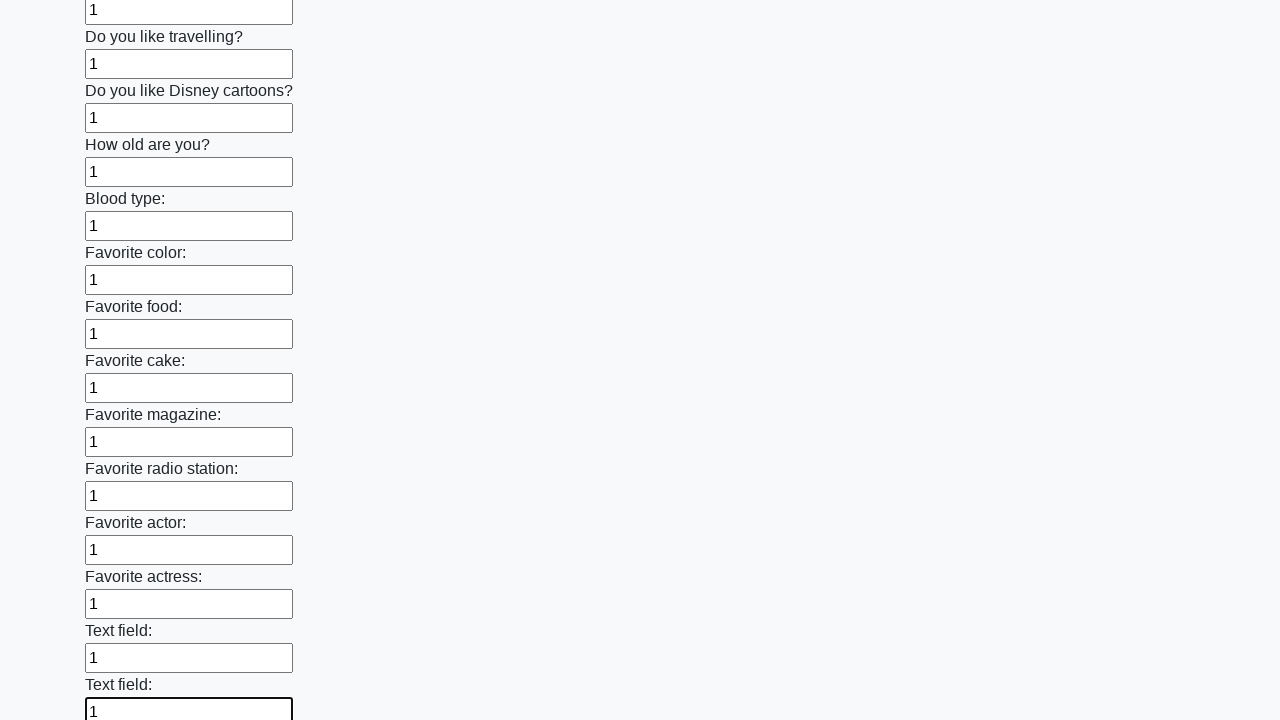

Filled an input field with '1' on input >> nth=28
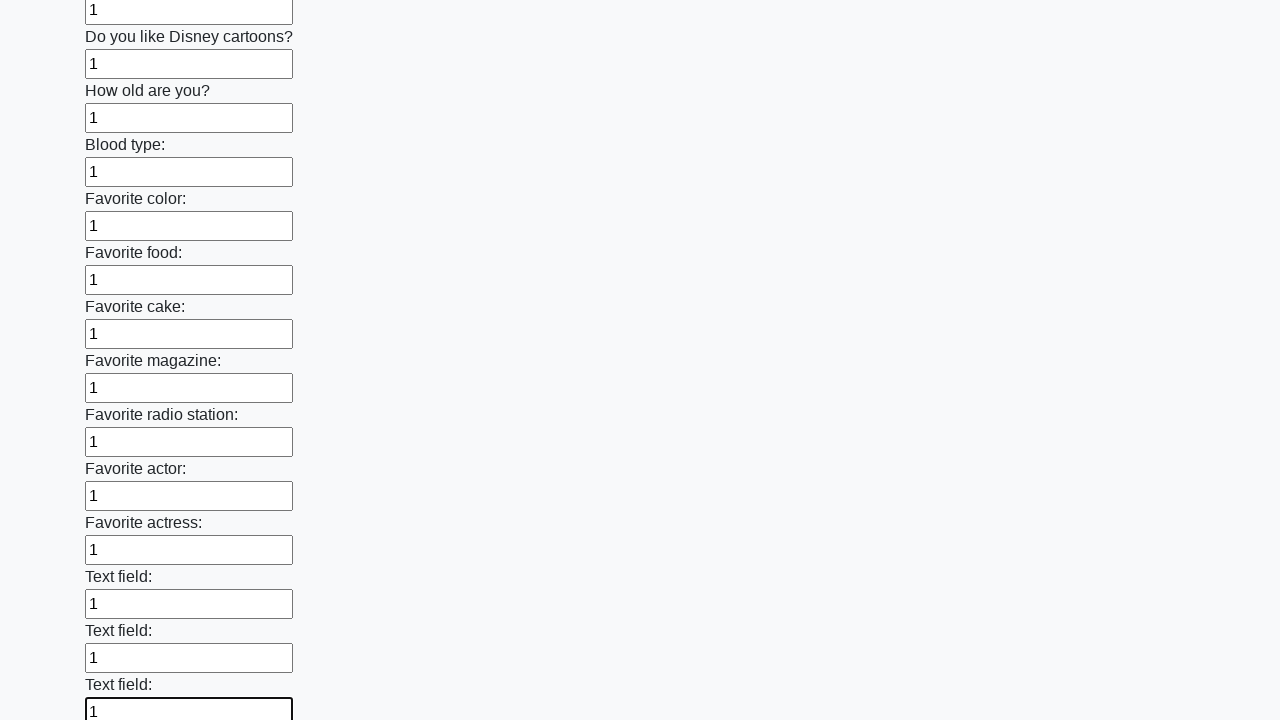

Filled an input field with '1' on input >> nth=29
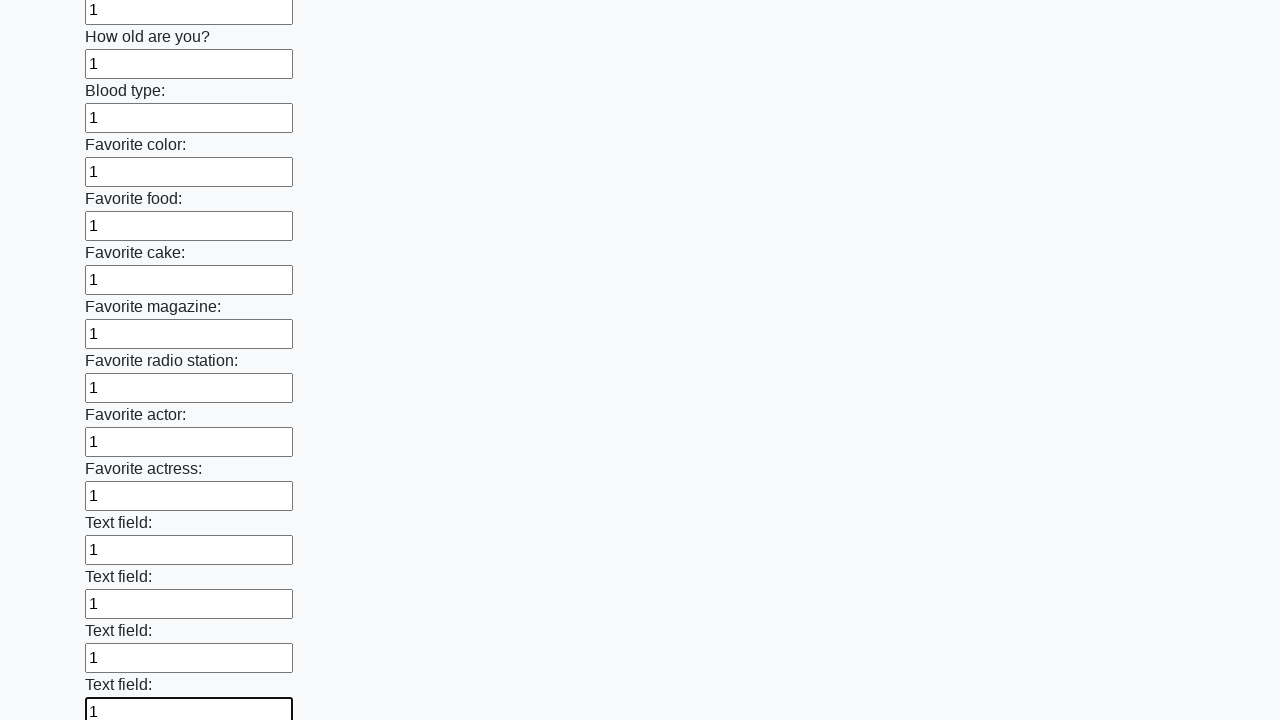

Filled an input field with '1' on input >> nth=30
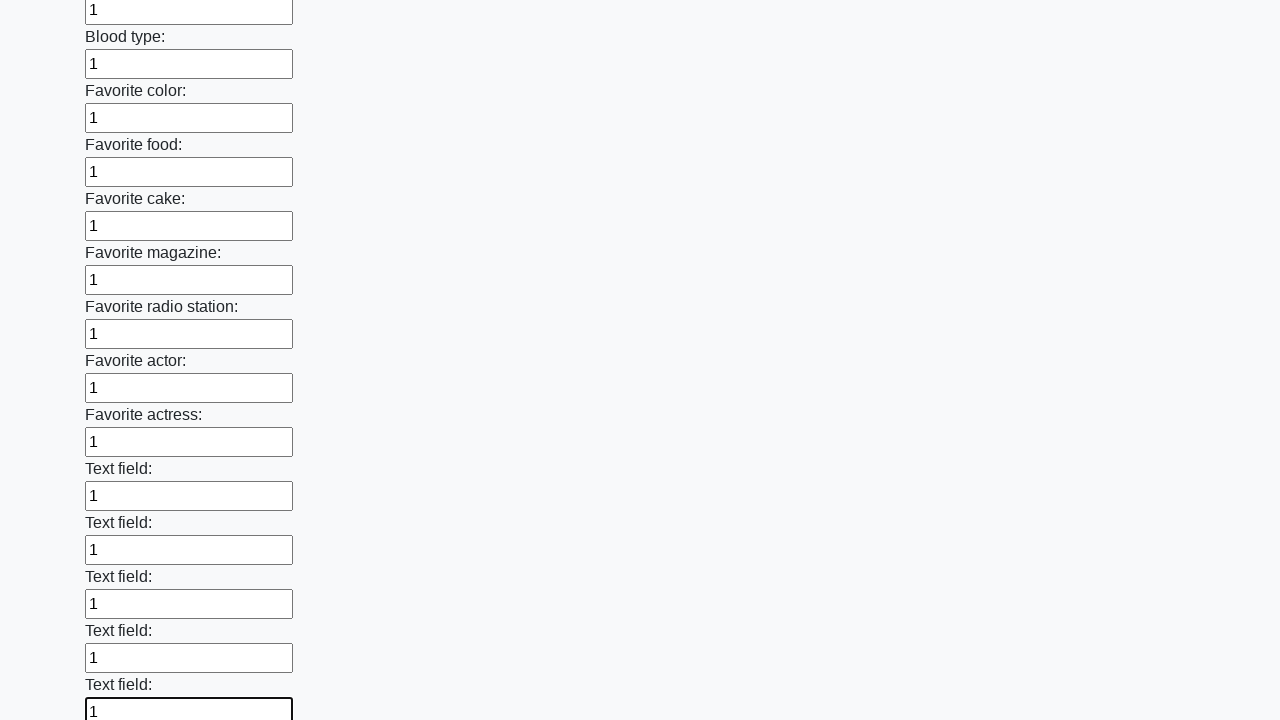

Filled an input field with '1' on input >> nth=31
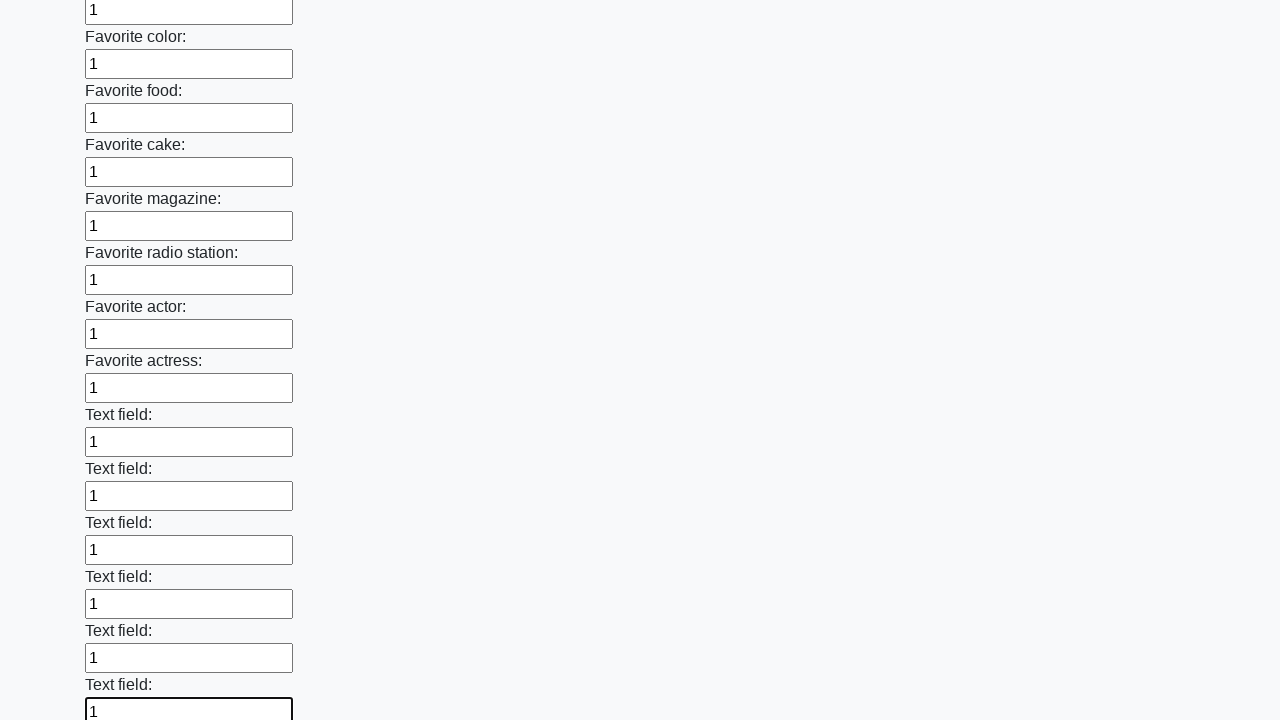

Filled an input field with '1' on input >> nth=32
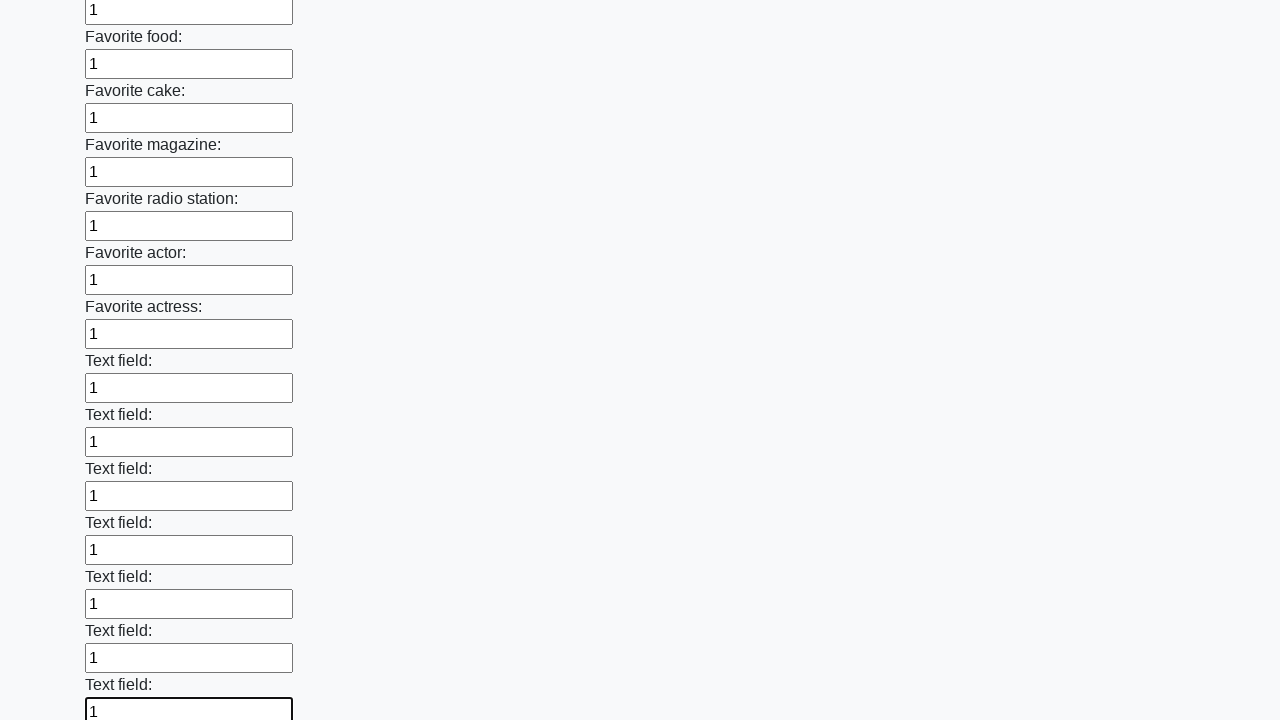

Filled an input field with '1' on input >> nth=33
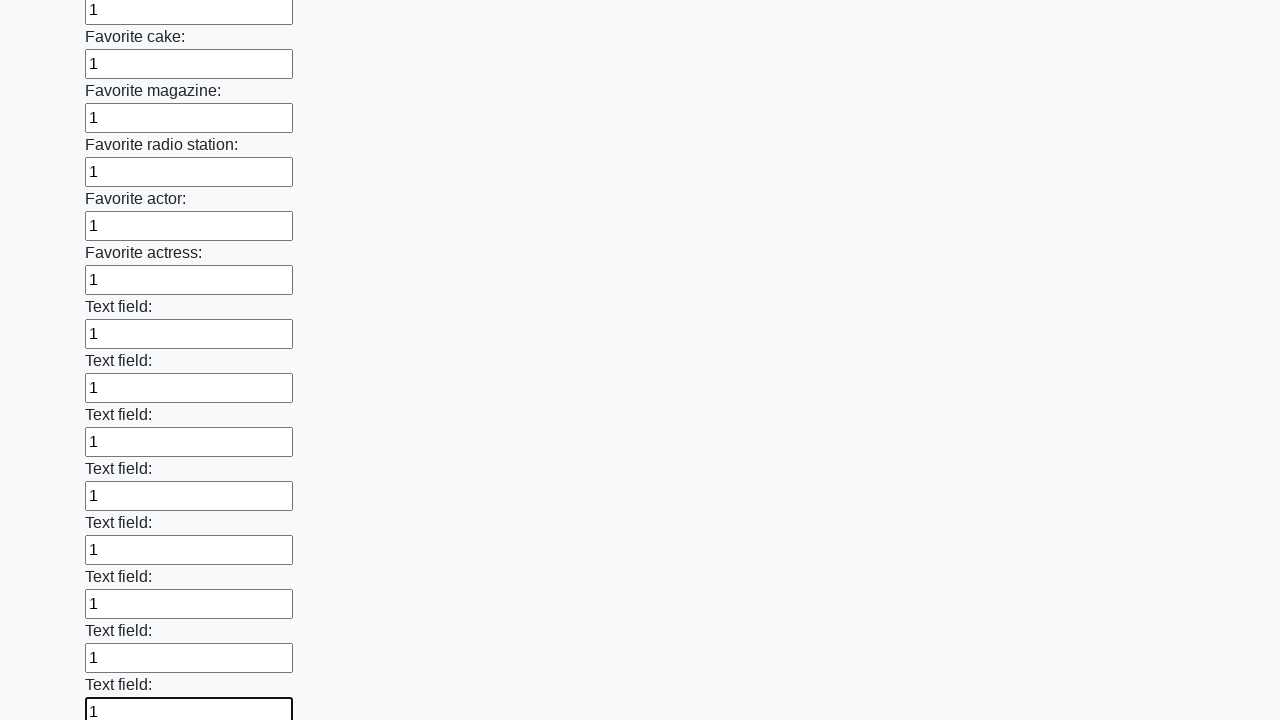

Filled an input field with '1' on input >> nth=34
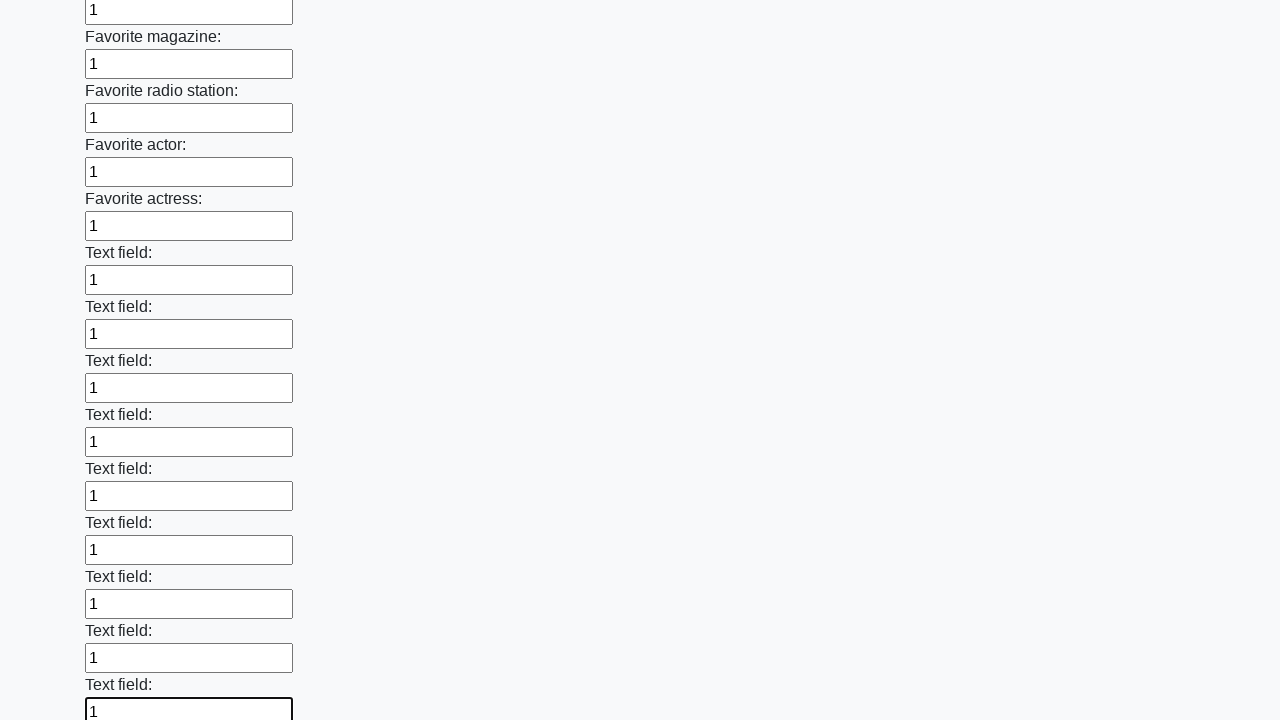

Filled an input field with '1' on input >> nth=35
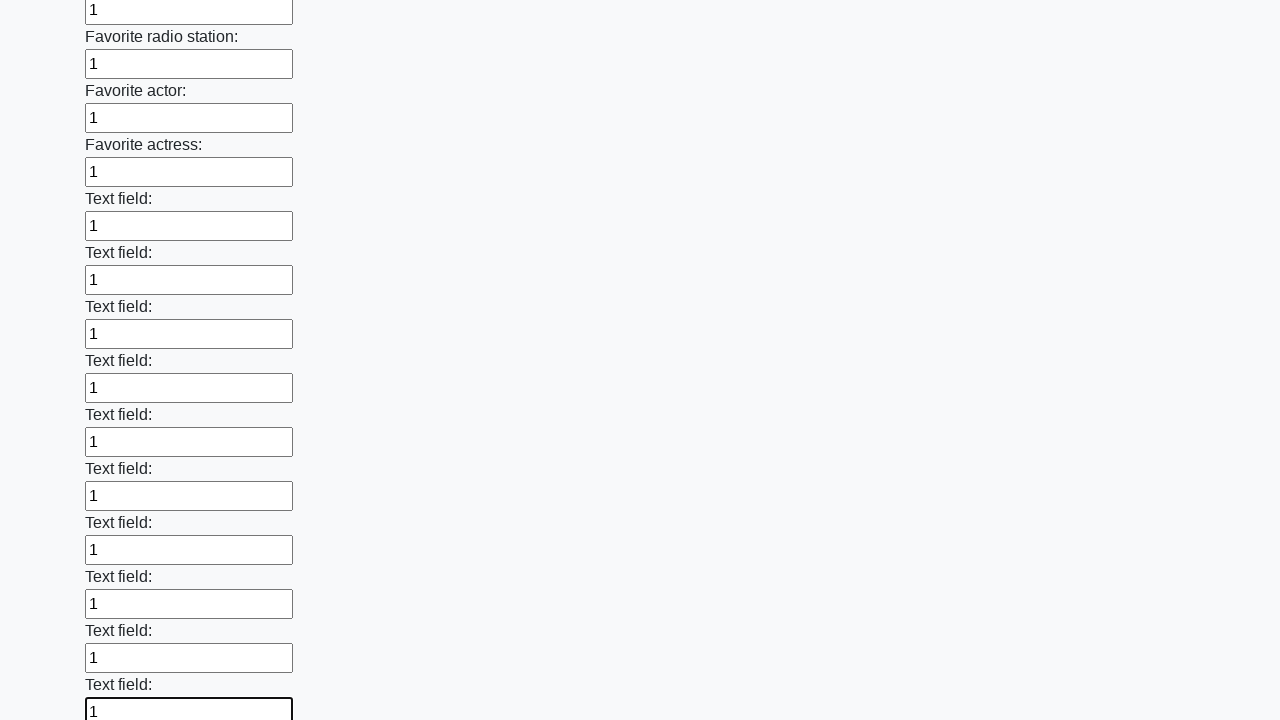

Filled an input field with '1' on input >> nth=36
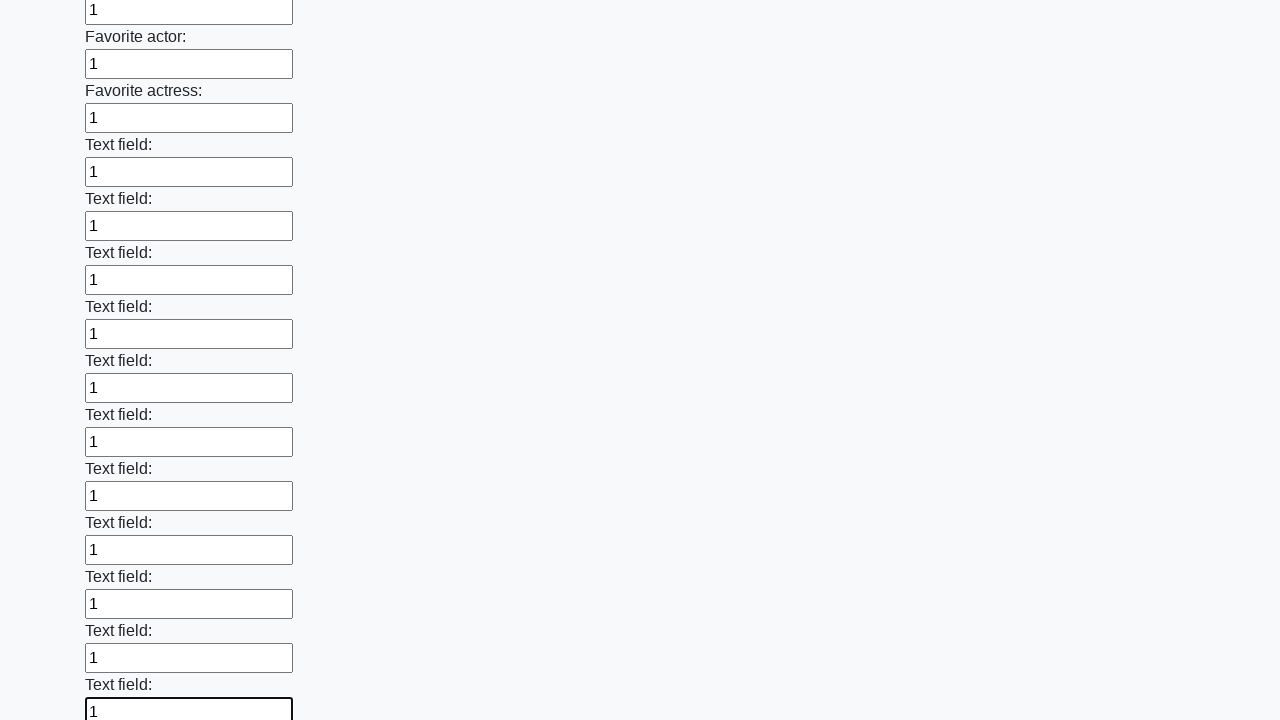

Filled an input field with '1' on input >> nth=37
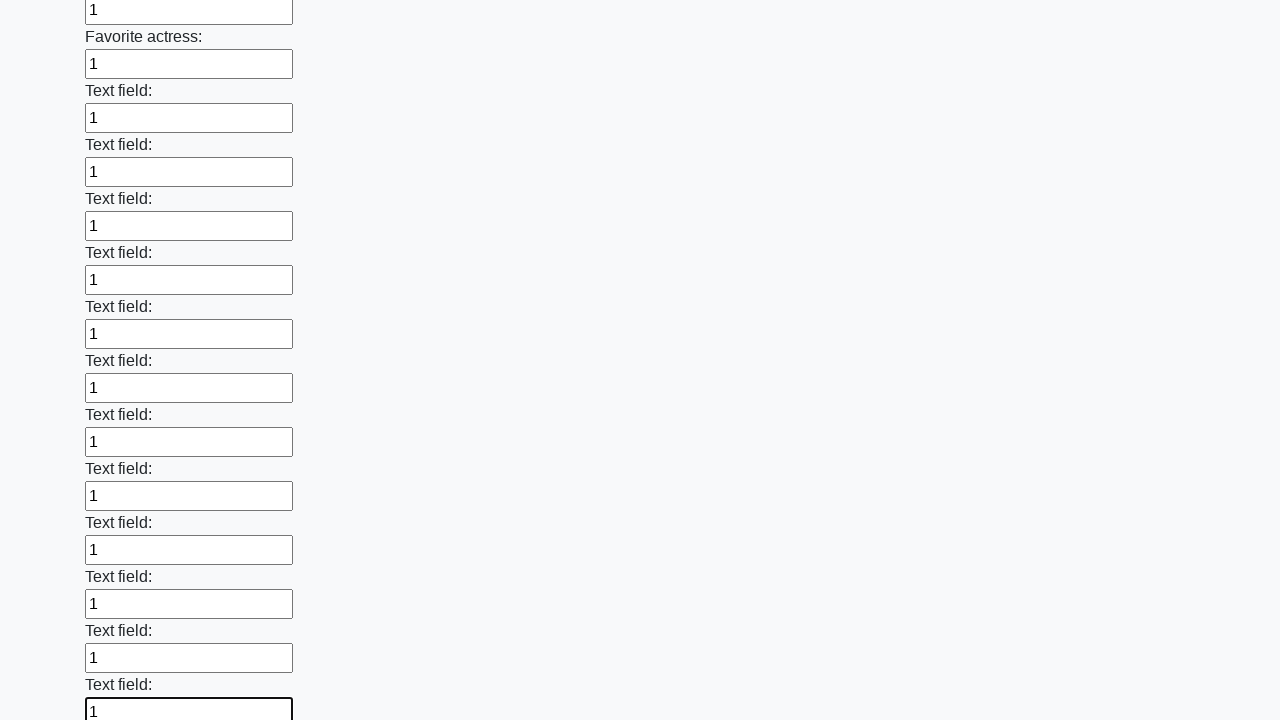

Filled an input field with '1' on input >> nth=38
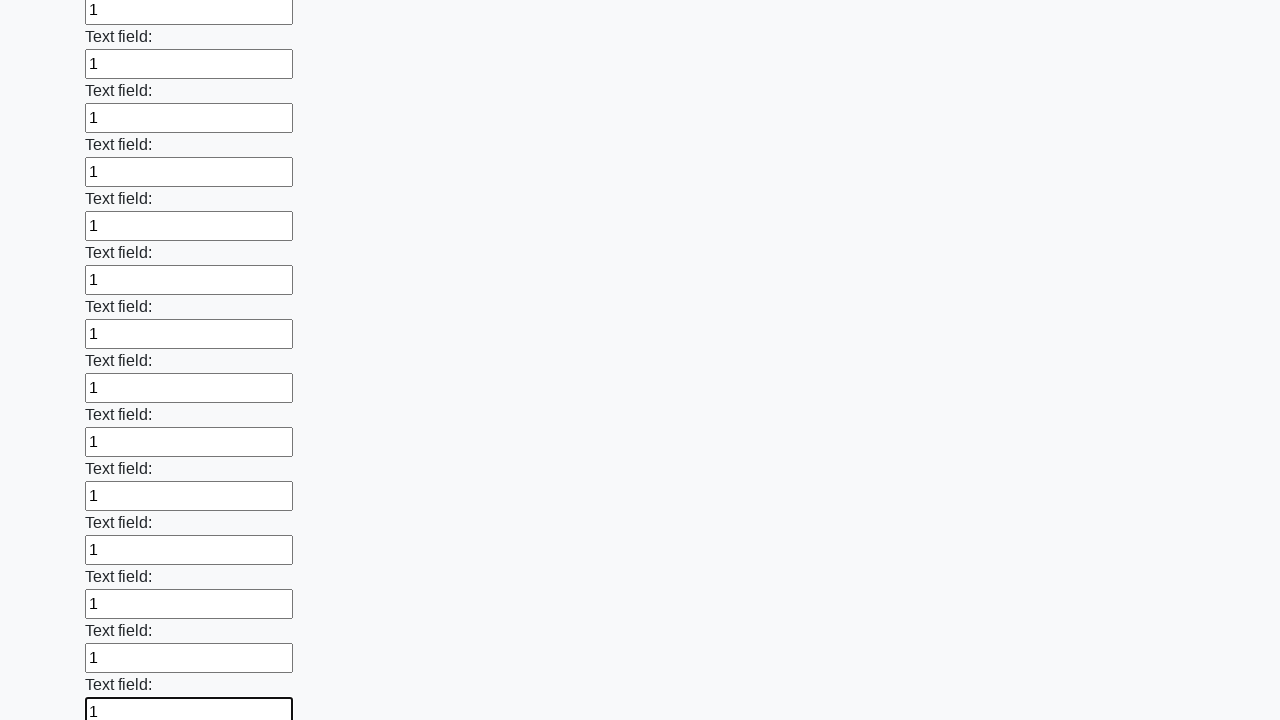

Filled an input field with '1' on input >> nth=39
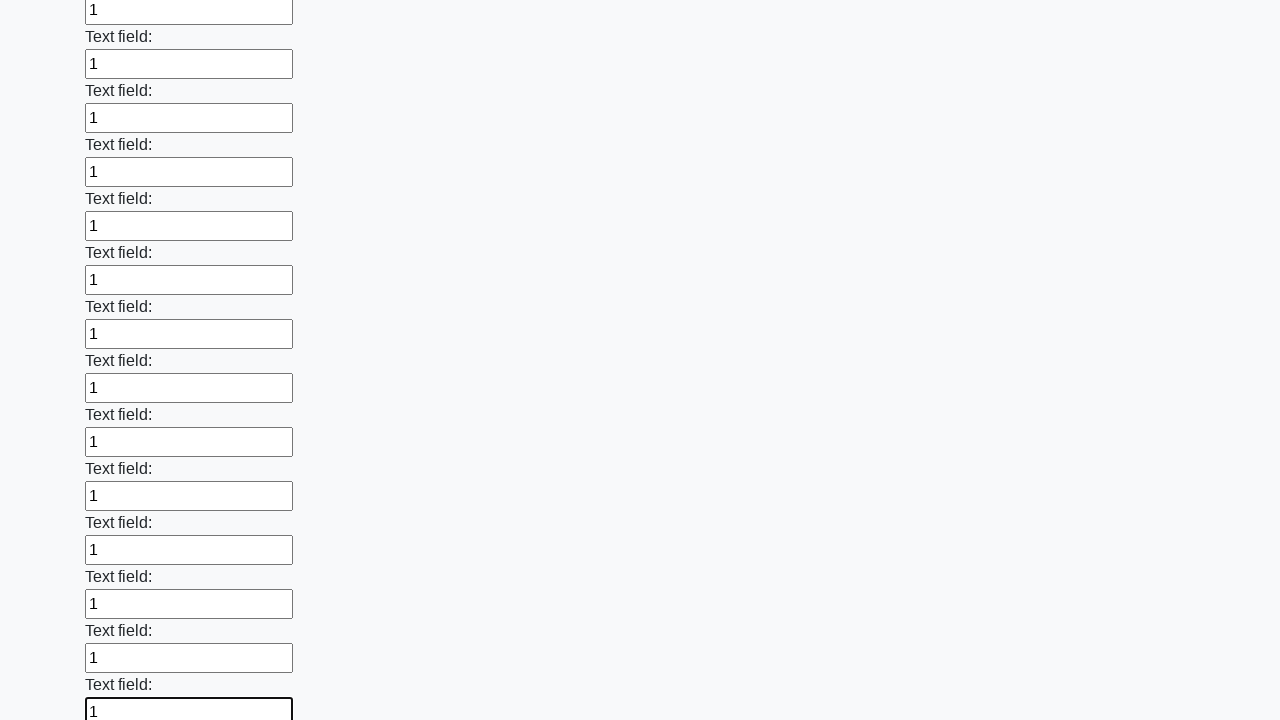

Filled an input field with '1' on input >> nth=40
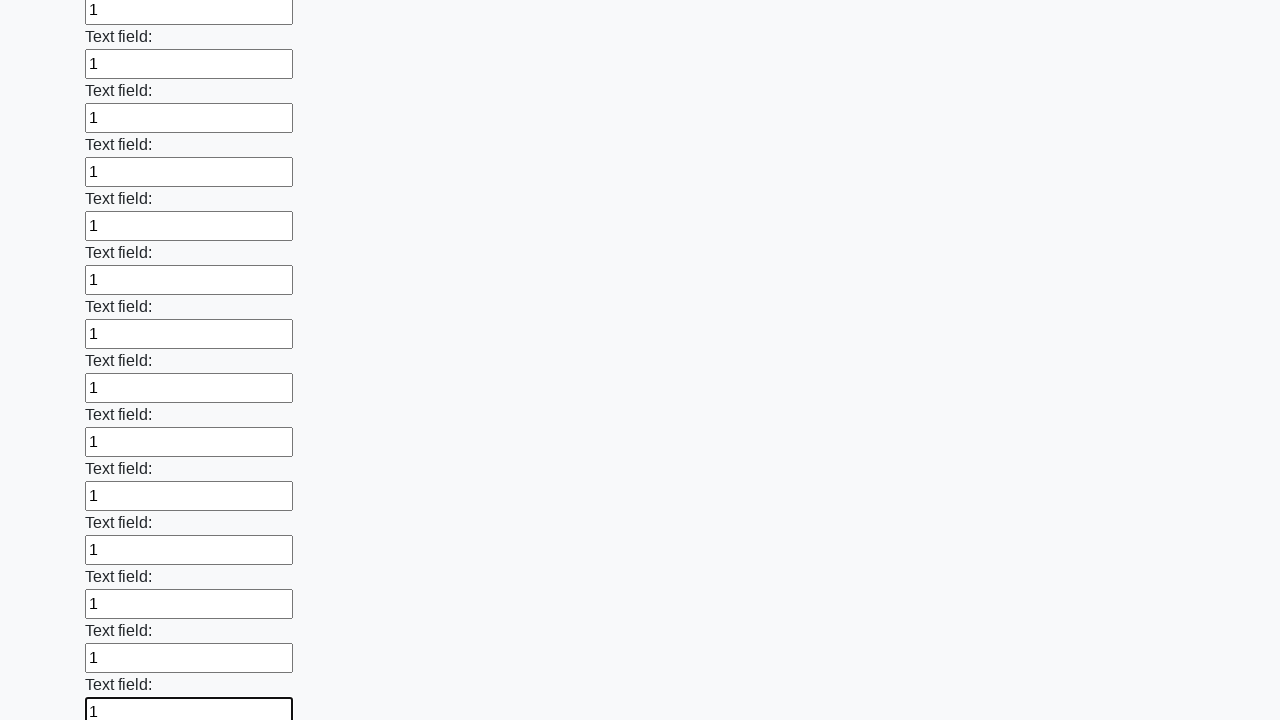

Filled an input field with '1' on input >> nth=41
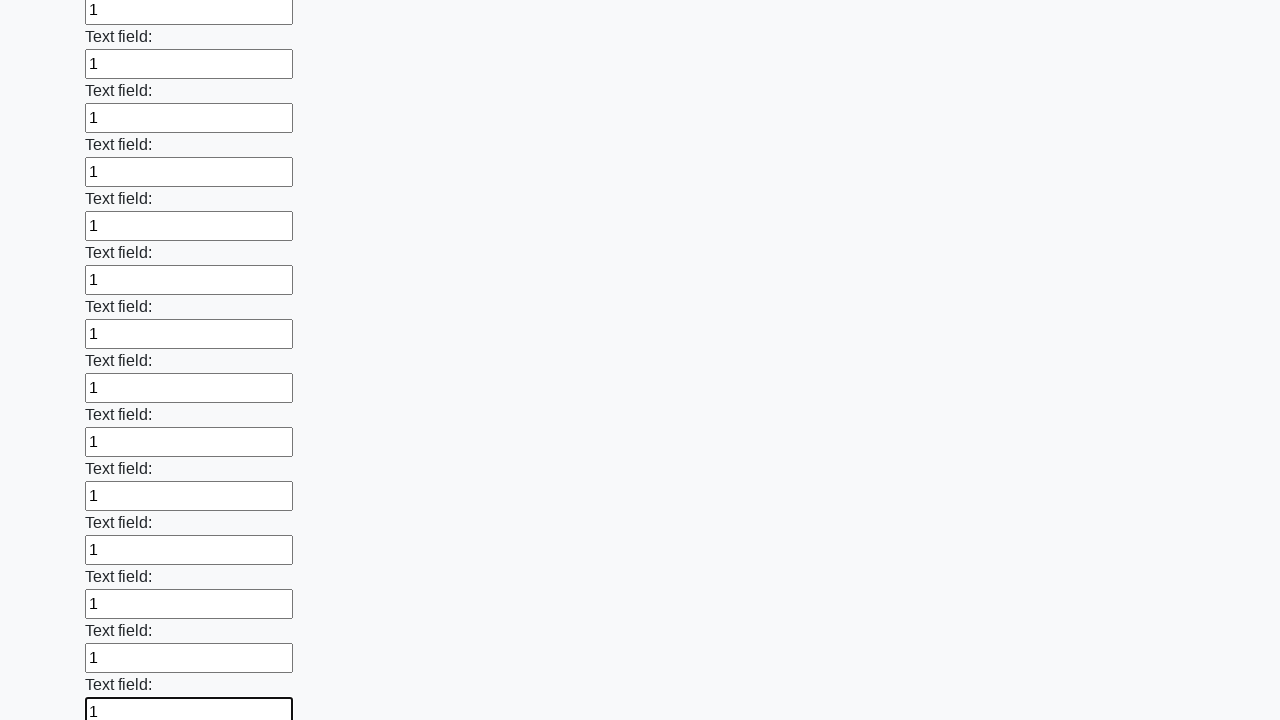

Filled an input field with '1' on input >> nth=42
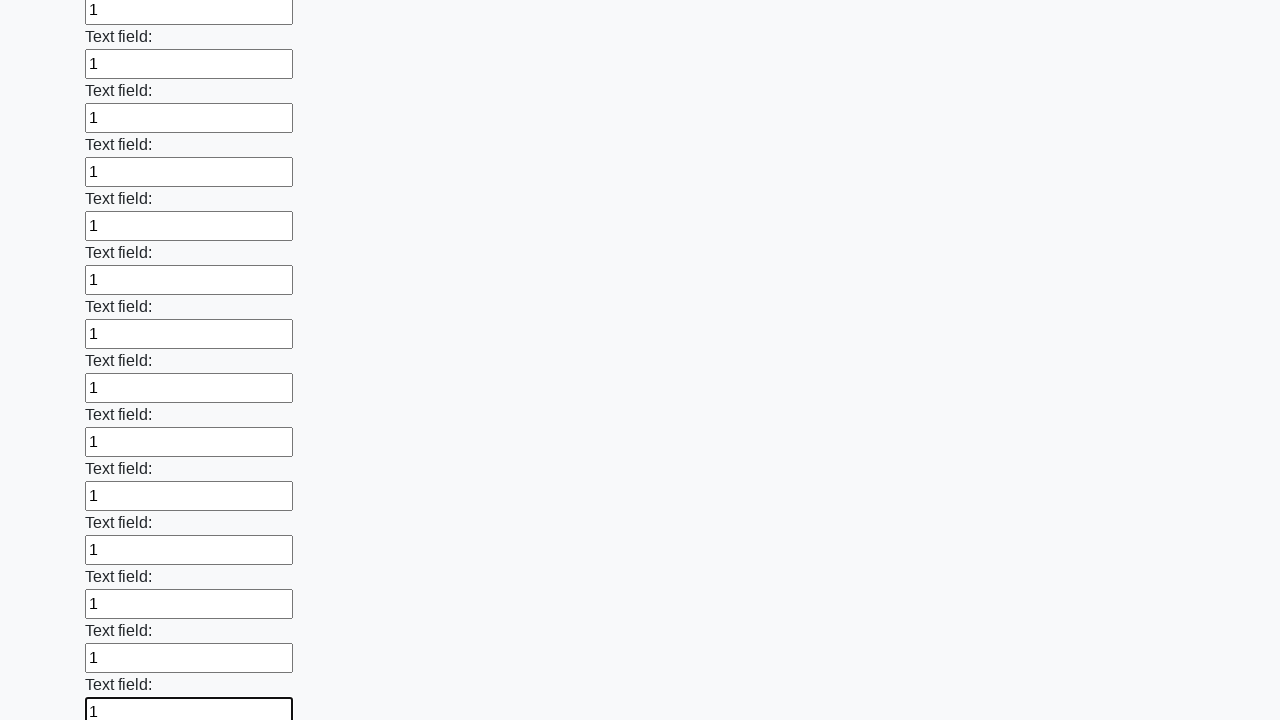

Filled an input field with '1' on input >> nth=43
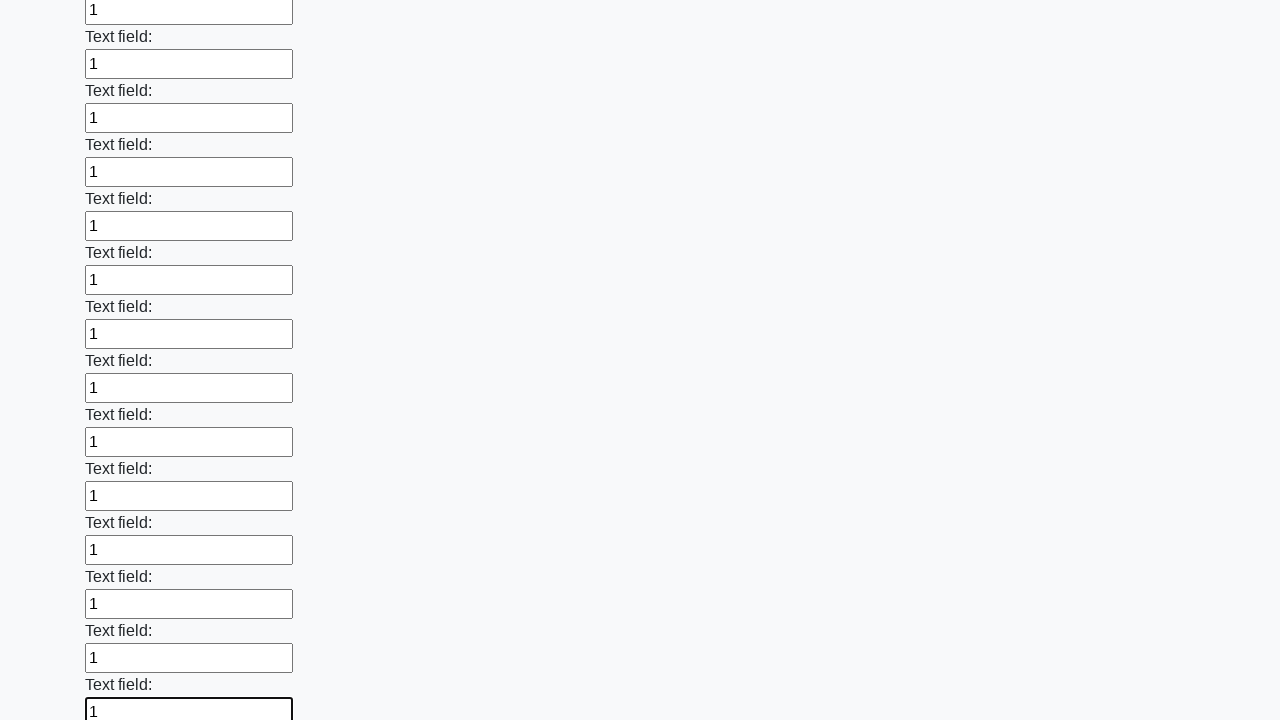

Filled an input field with '1' on input >> nth=44
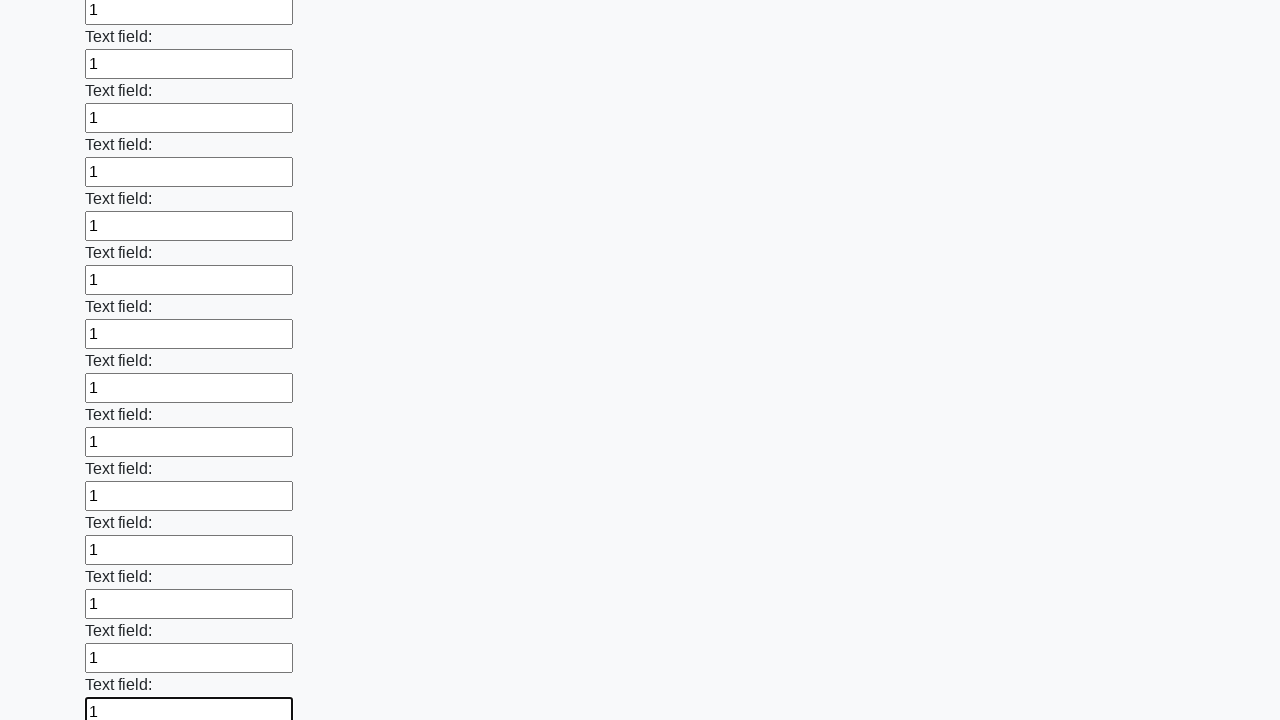

Filled an input field with '1' on input >> nth=45
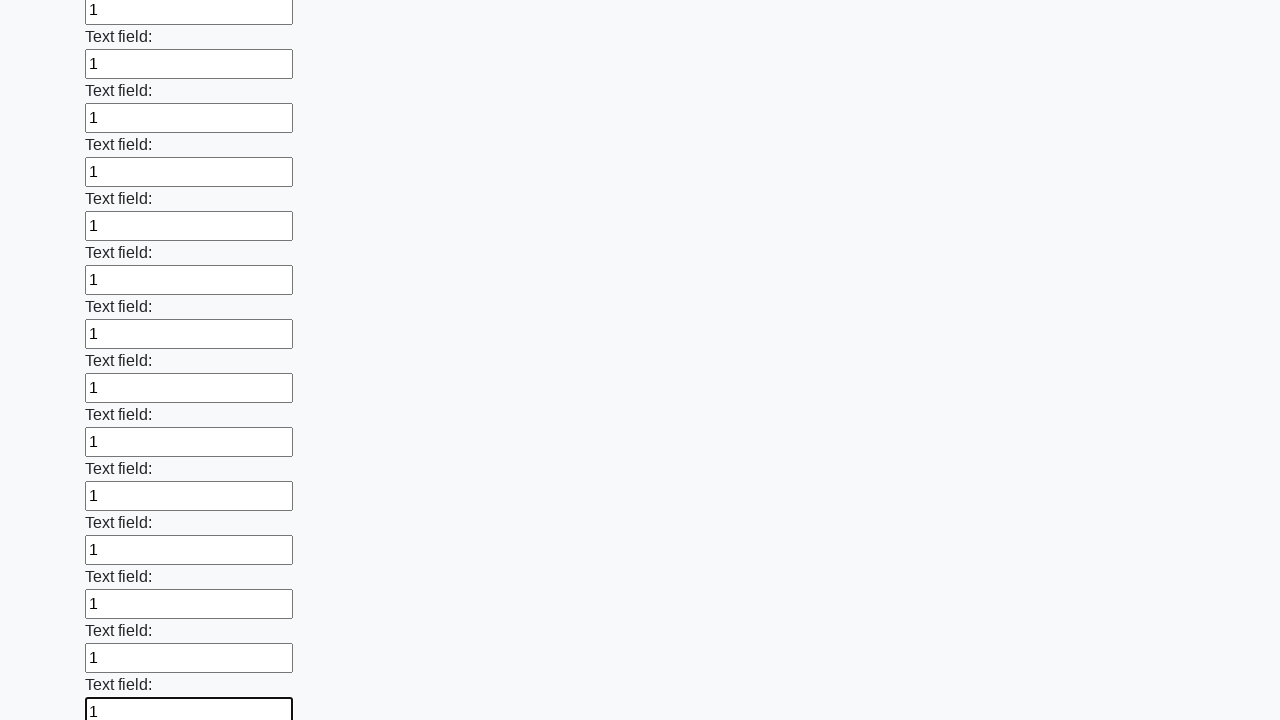

Filled an input field with '1' on input >> nth=46
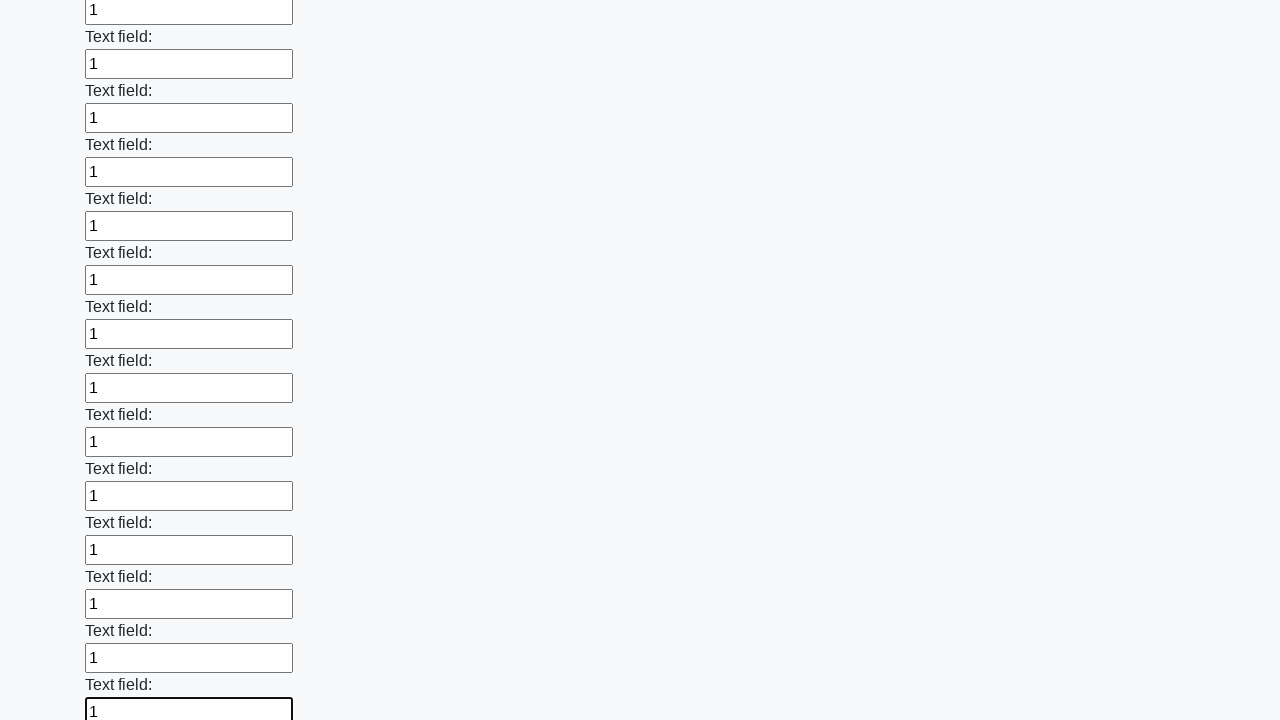

Filled an input field with '1' on input >> nth=47
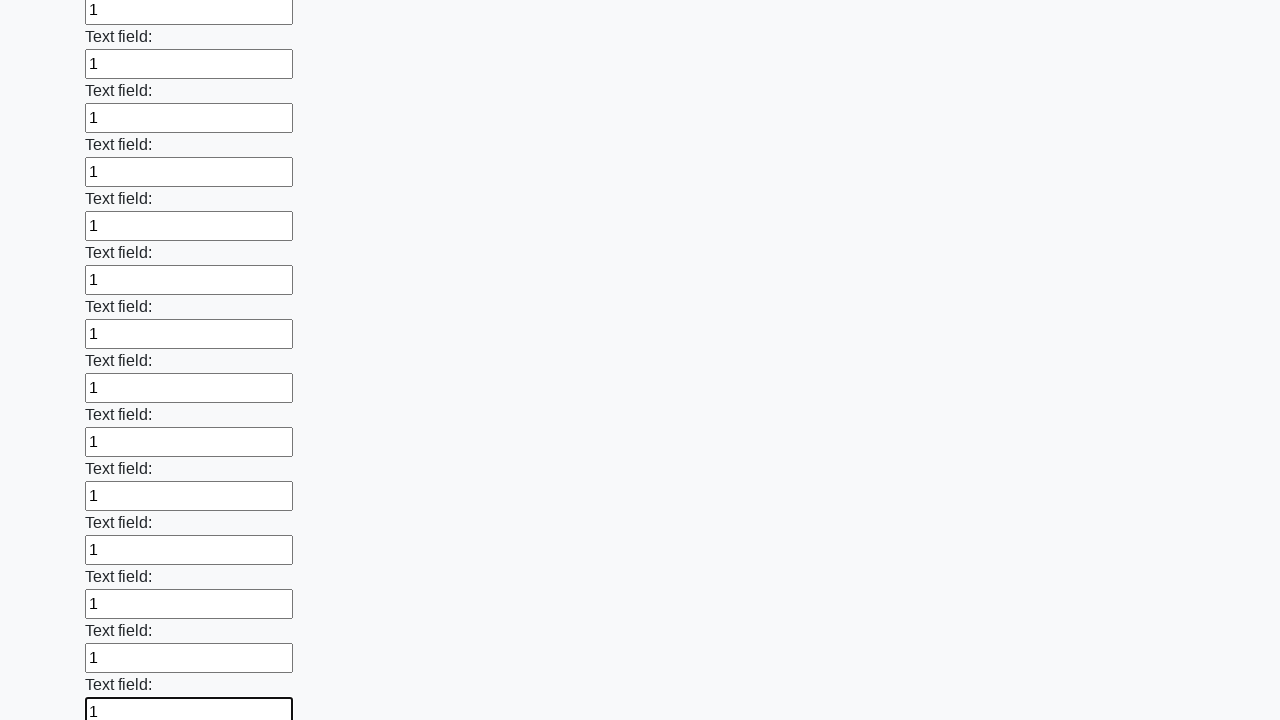

Filled an input field with '1' on input >> nth=48
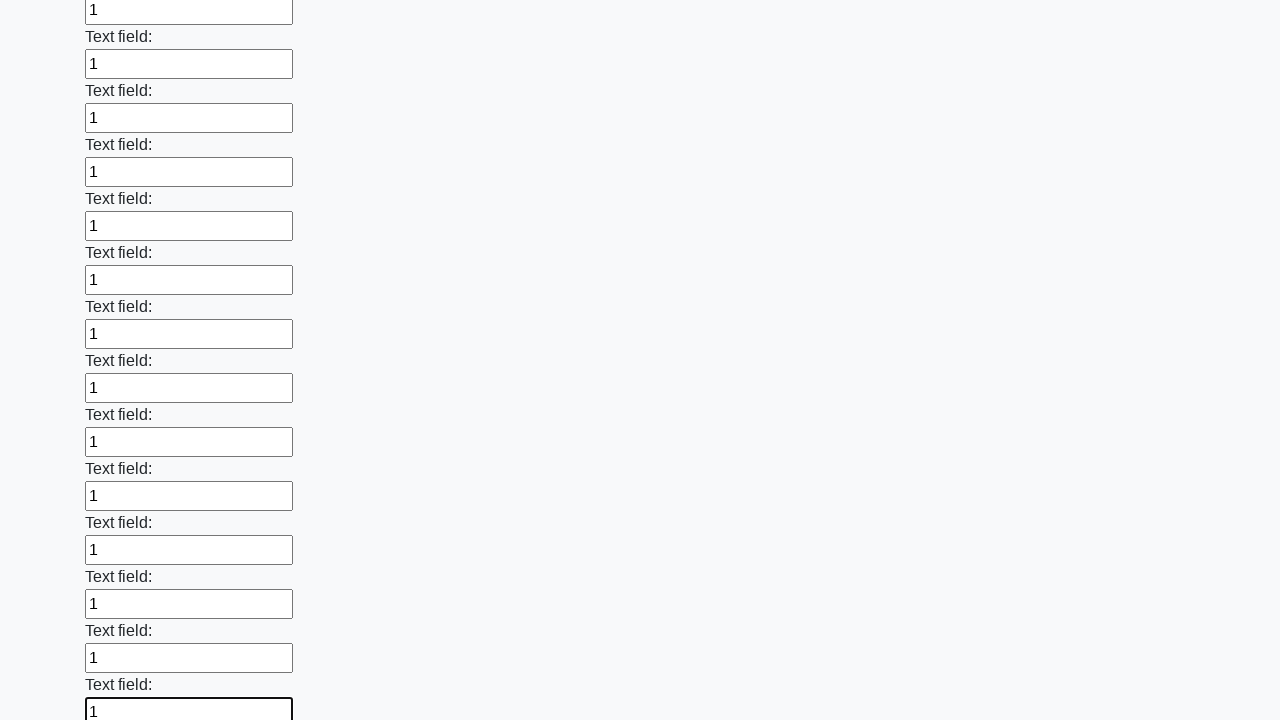

Filled an input field with '1' on input >> nth=49
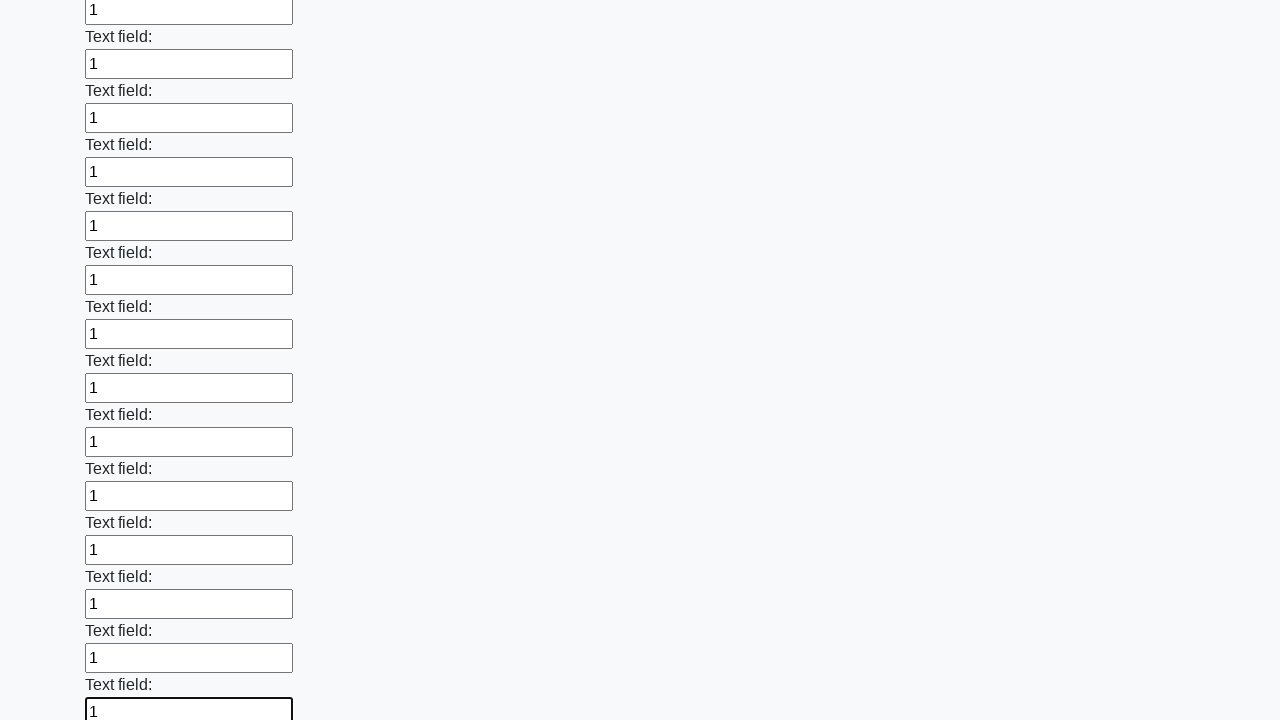

Filled an input field with '1' on input >> nth=50
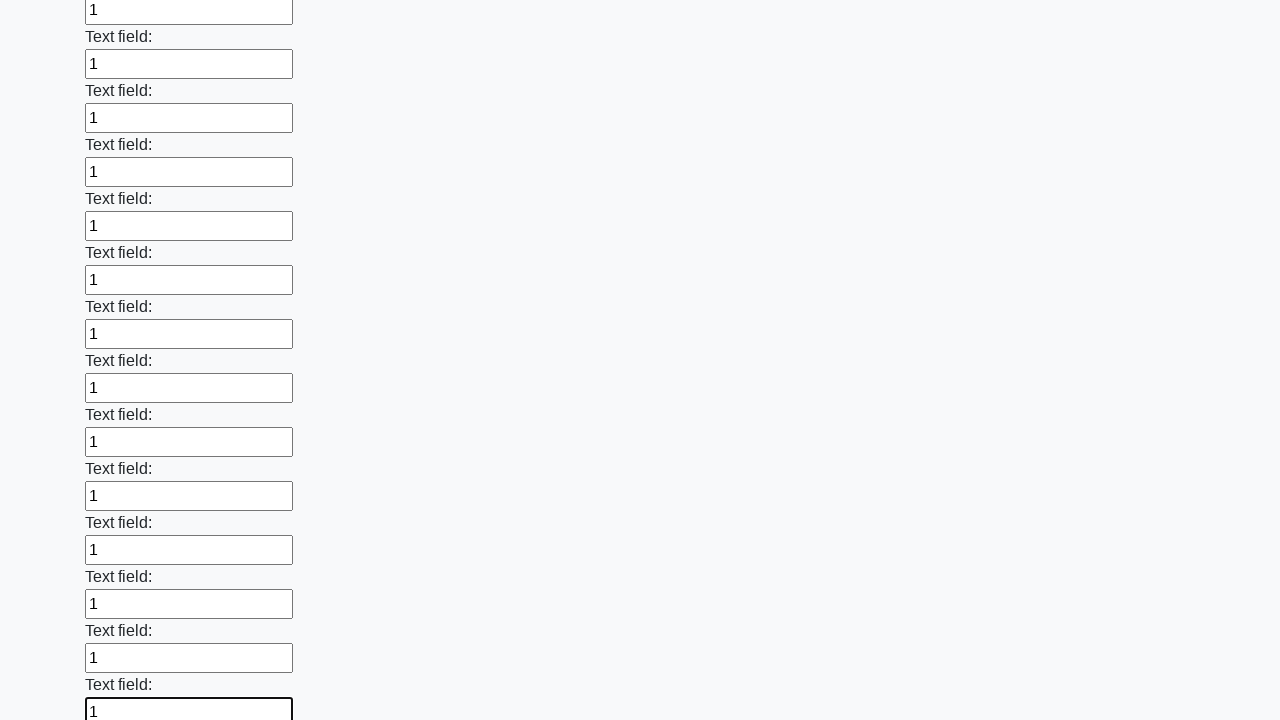

Filled an input field with '1' on input >> nth=51
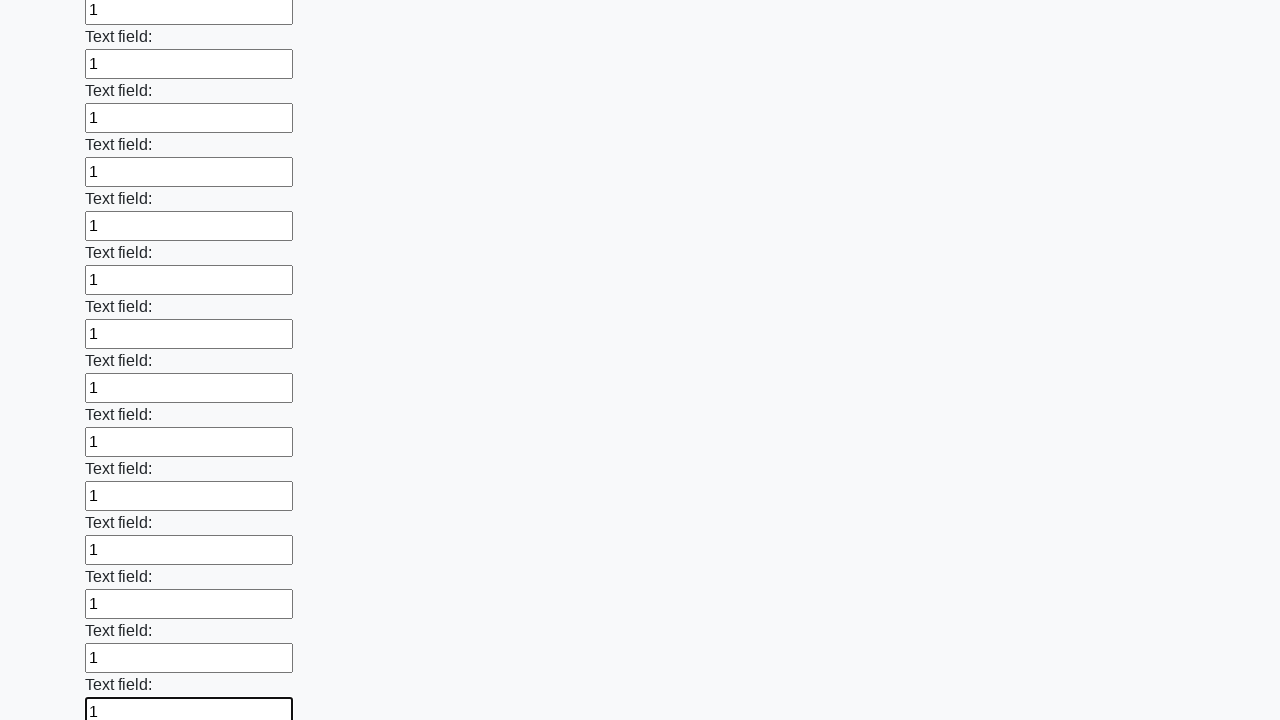

Filled an input field with '1' on input >> nth=52
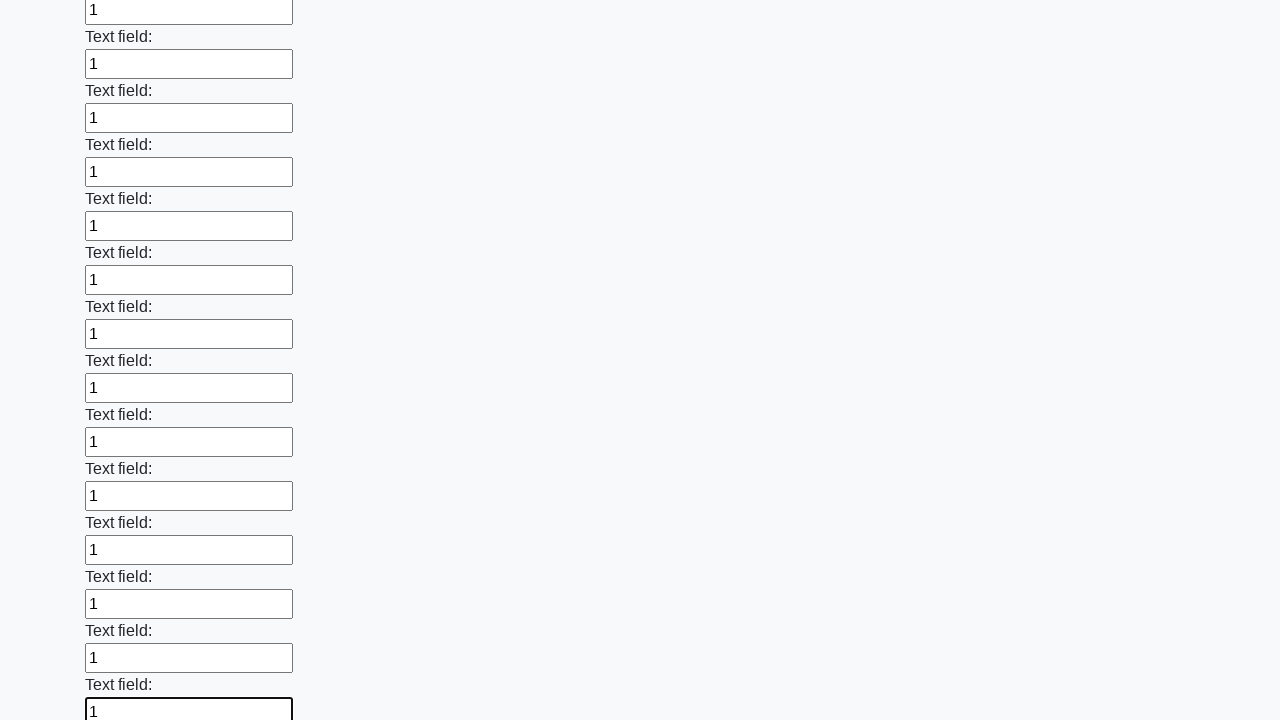

Filled an input field with '1' on input >> nth=53
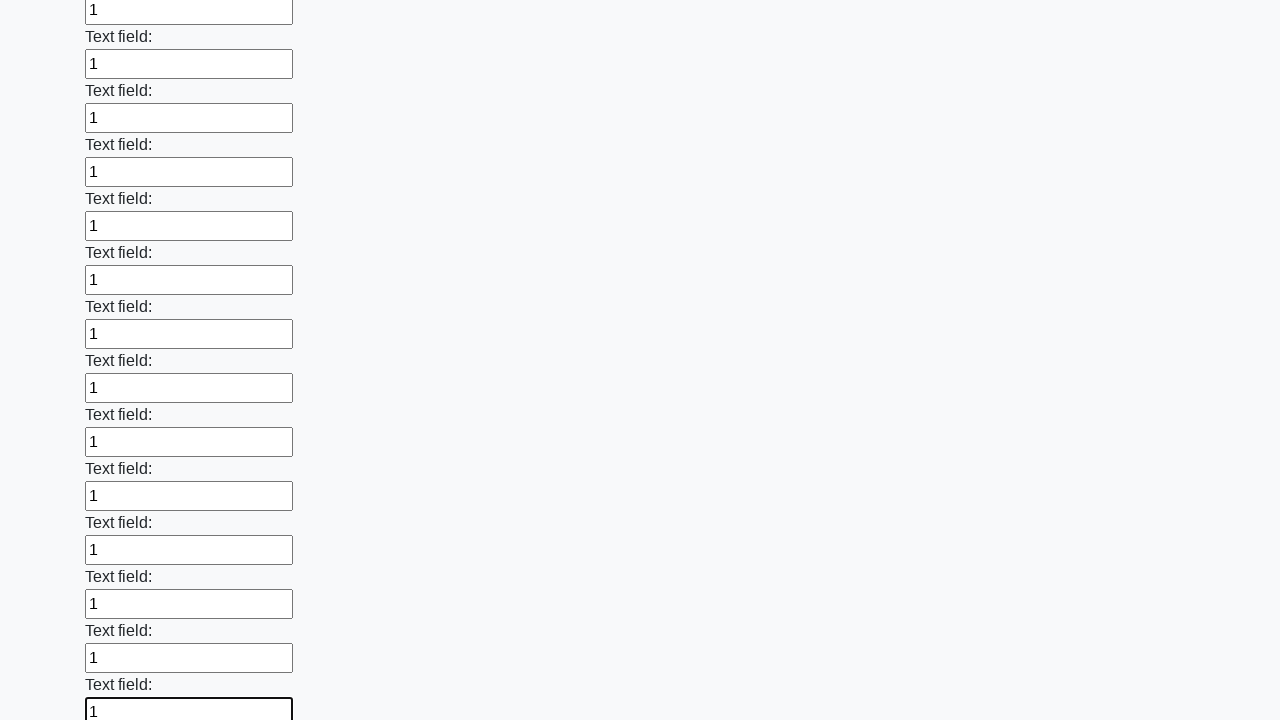

Filled an input field with '1' on input >> nth=54
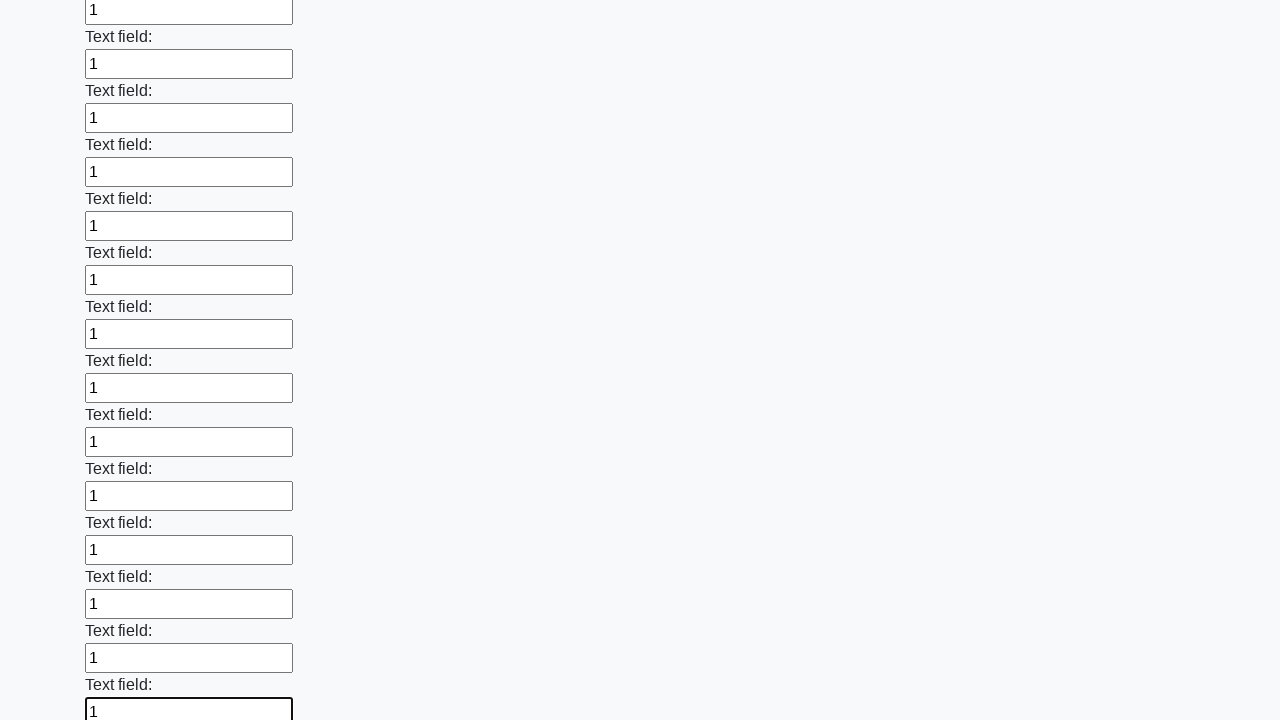

Filled an input field with '1' on input >> nth=55
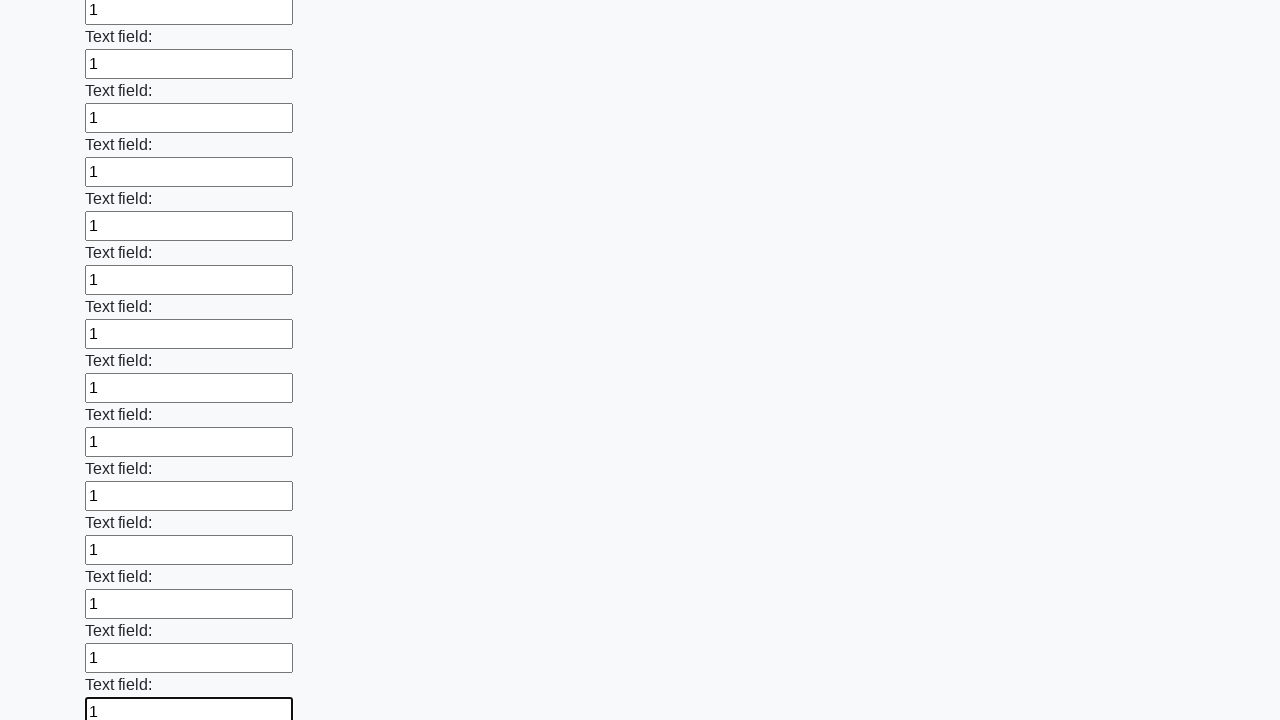

Filled an input field with '1' on input >> nth=56
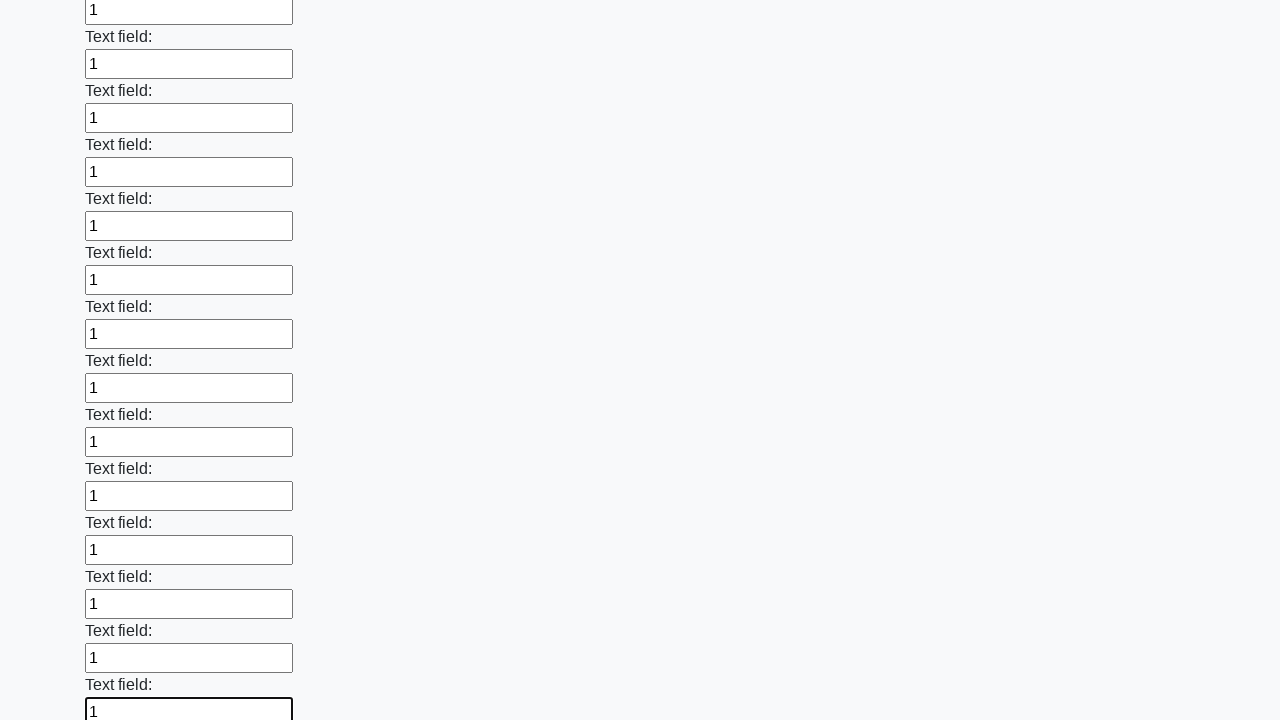

Filled an input field with '1' on input >> nth=57
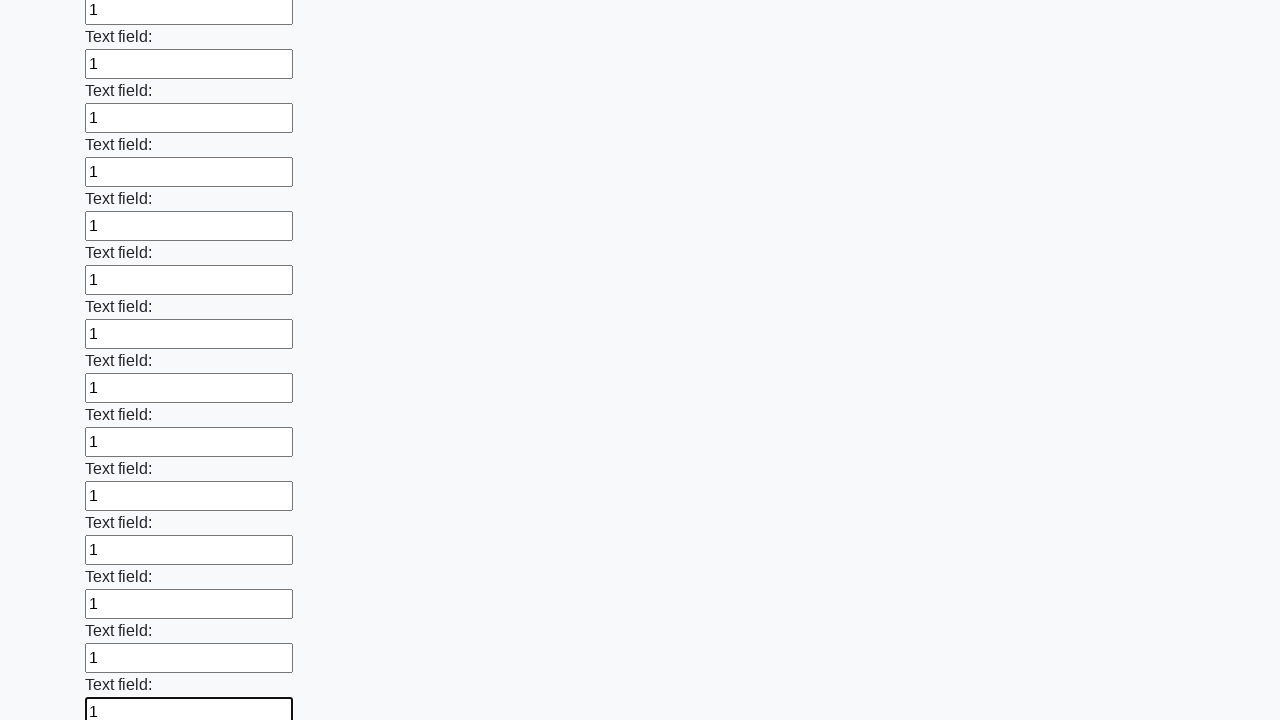

Filled an input field with '1' on input >> nth=58
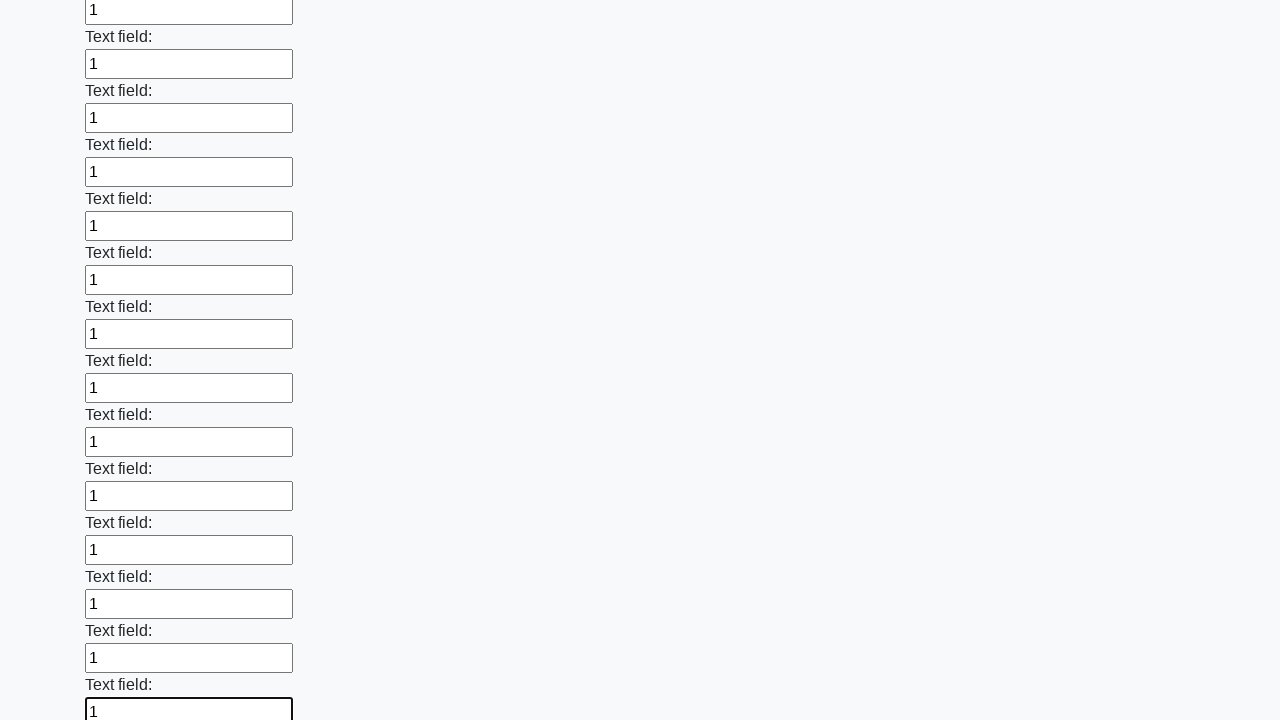

Filled an input field with '1' on input >> nth=59
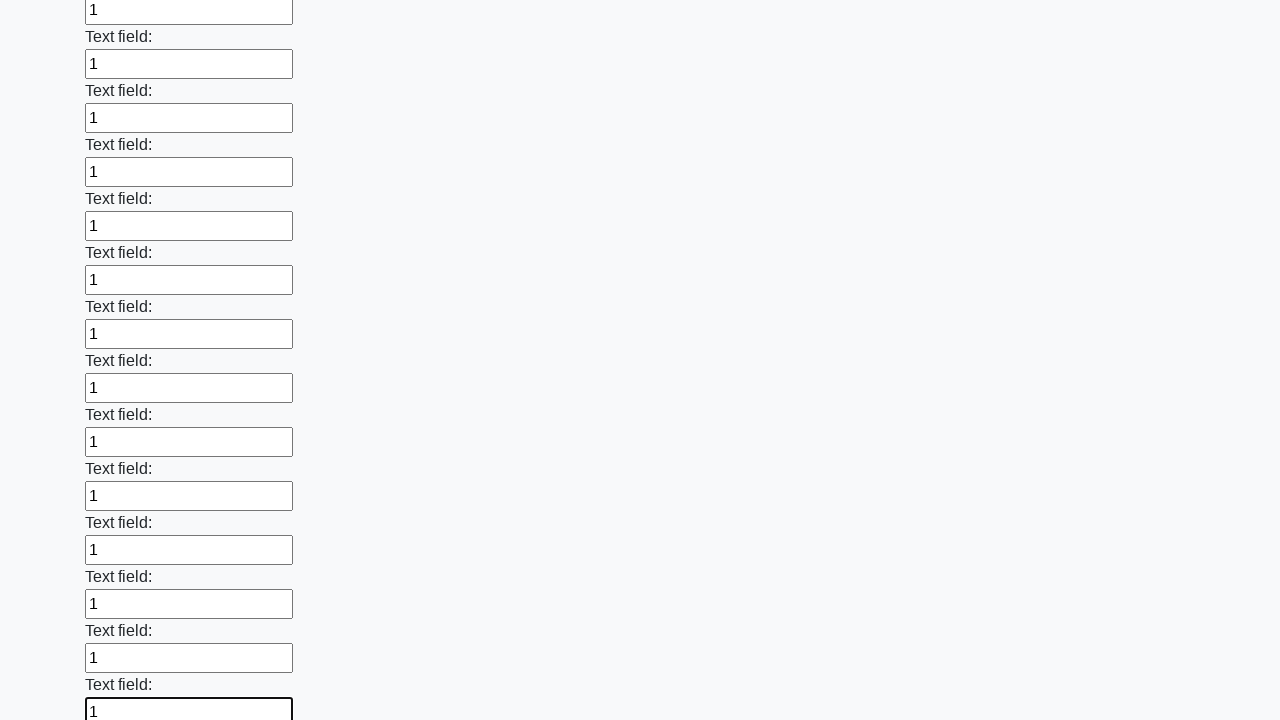

Filled an input field with '1' on input >> nth=60
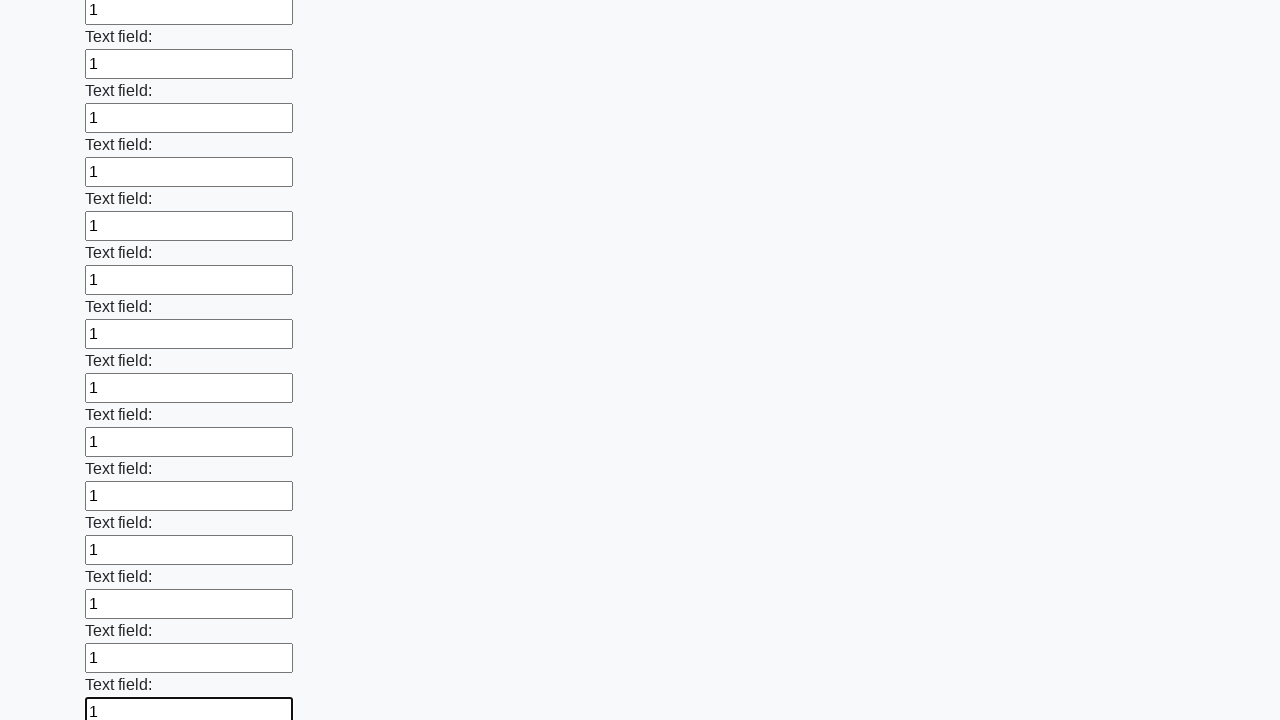

Filled an input field with '1' on input >> nth=61
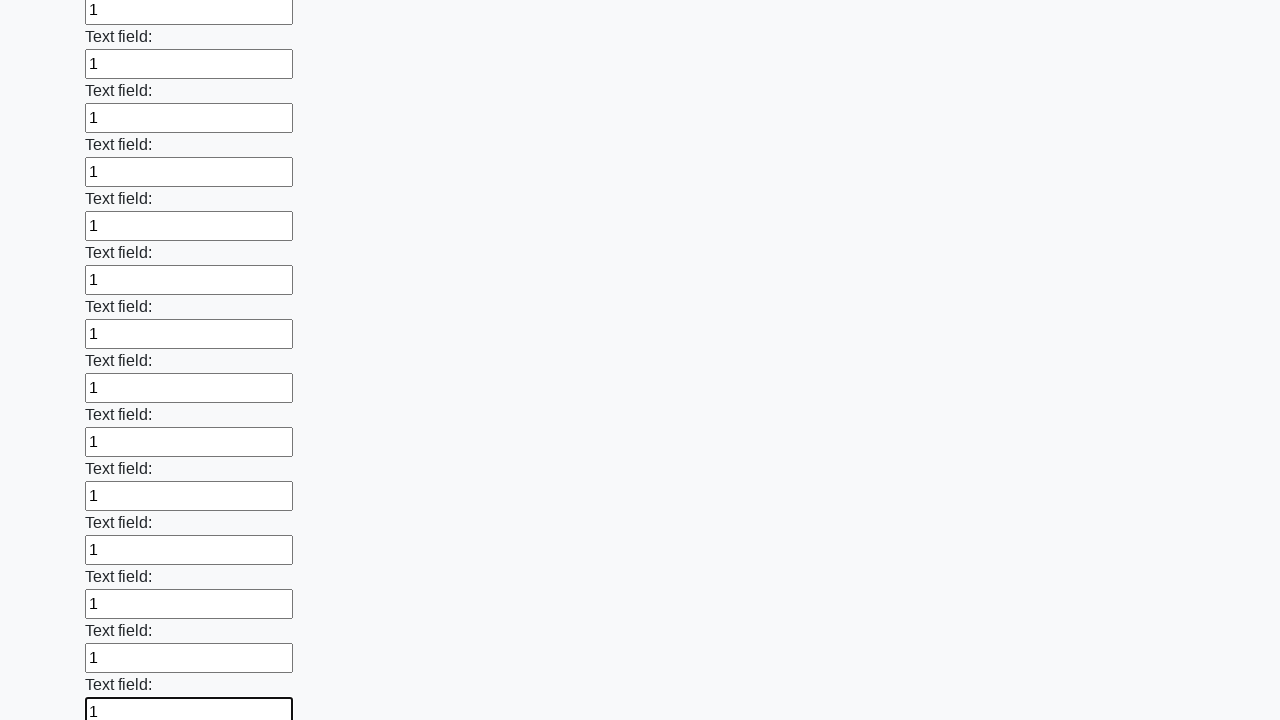

Filled an input field with '1' on input >> nth=62
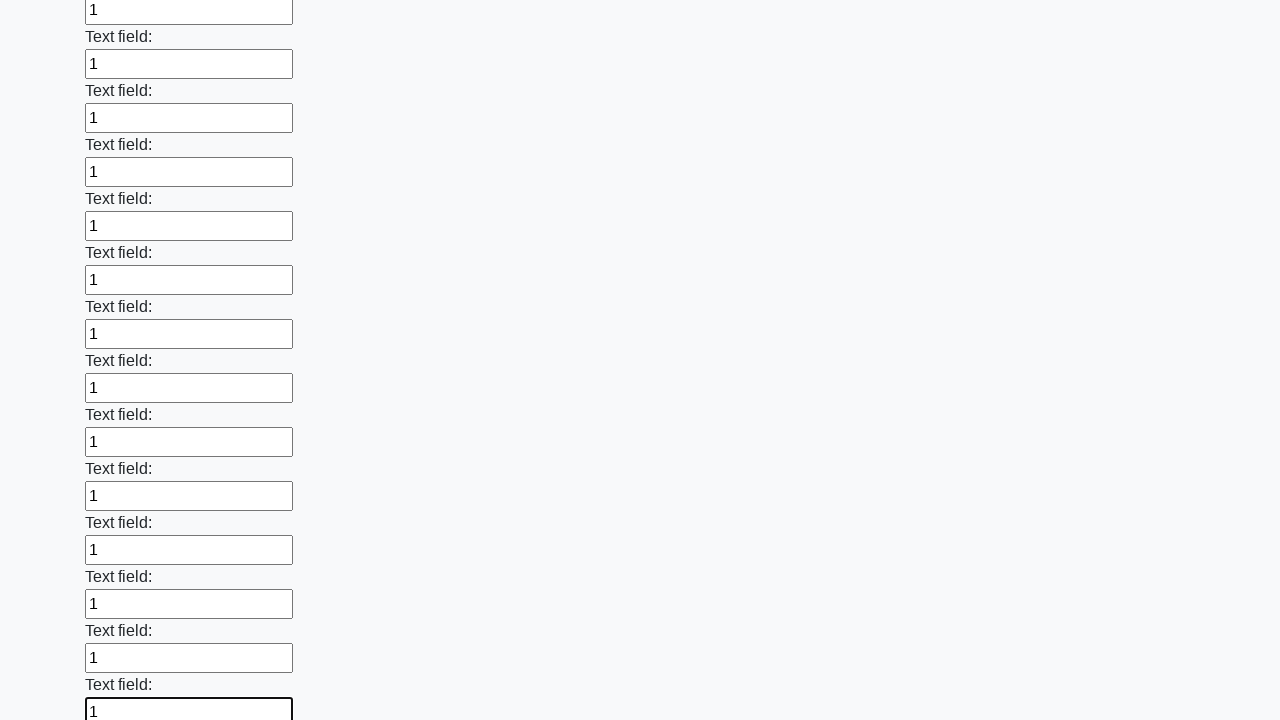

Filled an input field with '1' on input >> nth=63
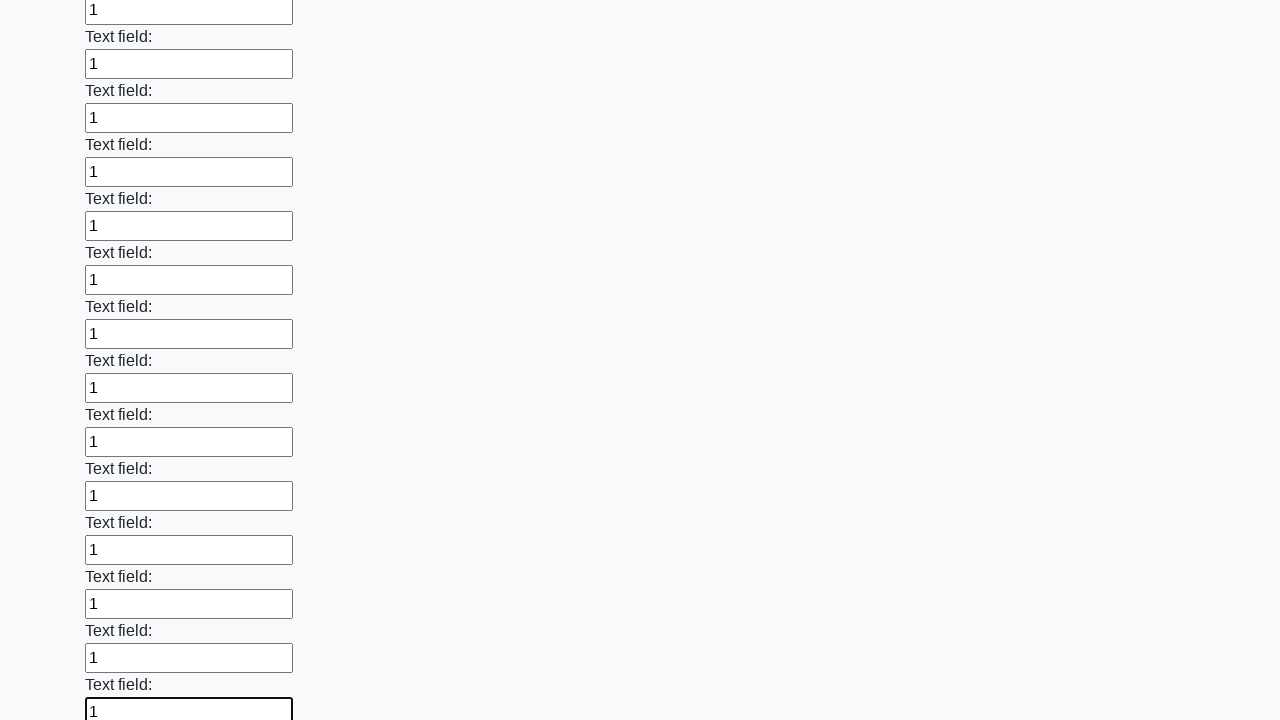

Filled an input field with '1' on input >> nth=64
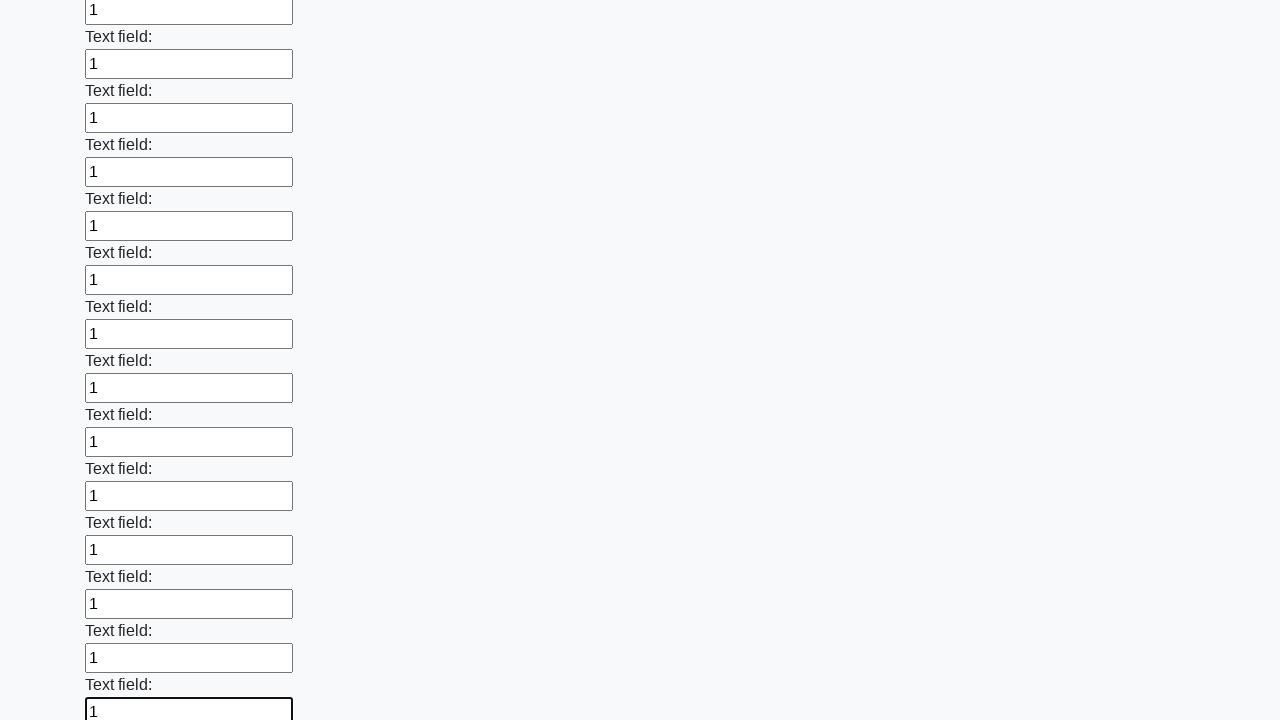

Filled an input field with '1' on input >> nth=65
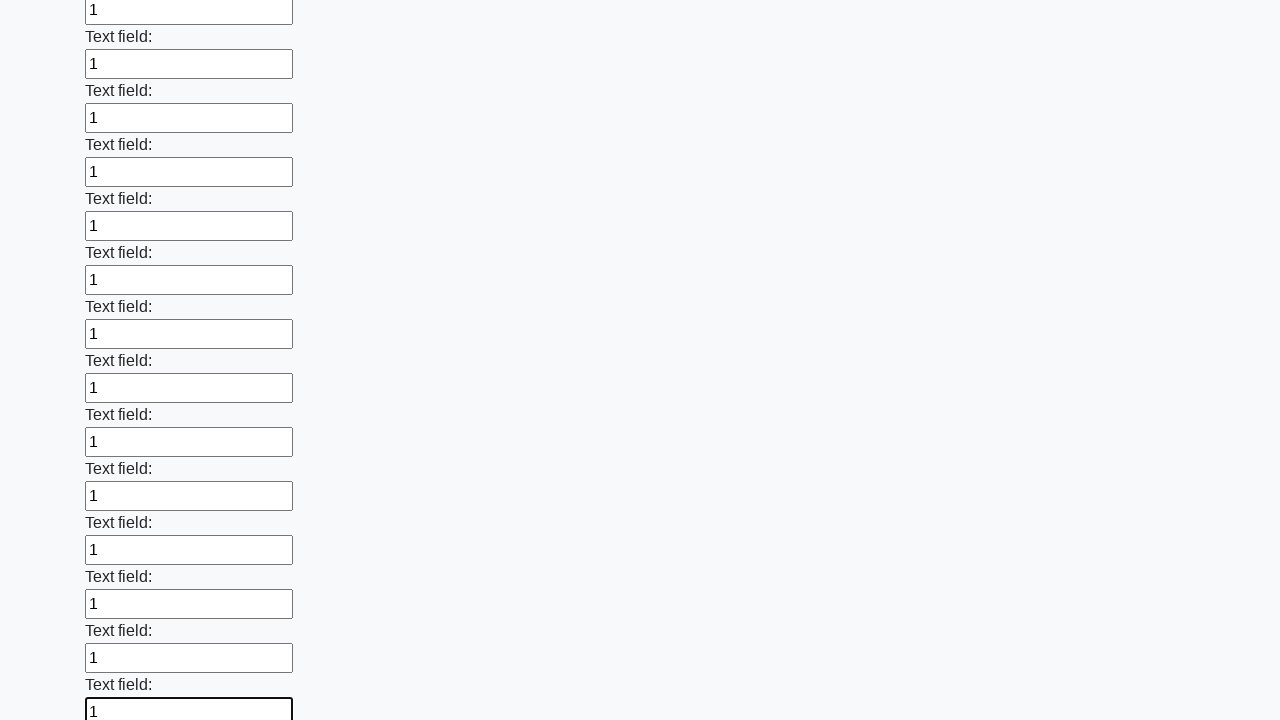

Filled an input field with '1' on input >> nth=66
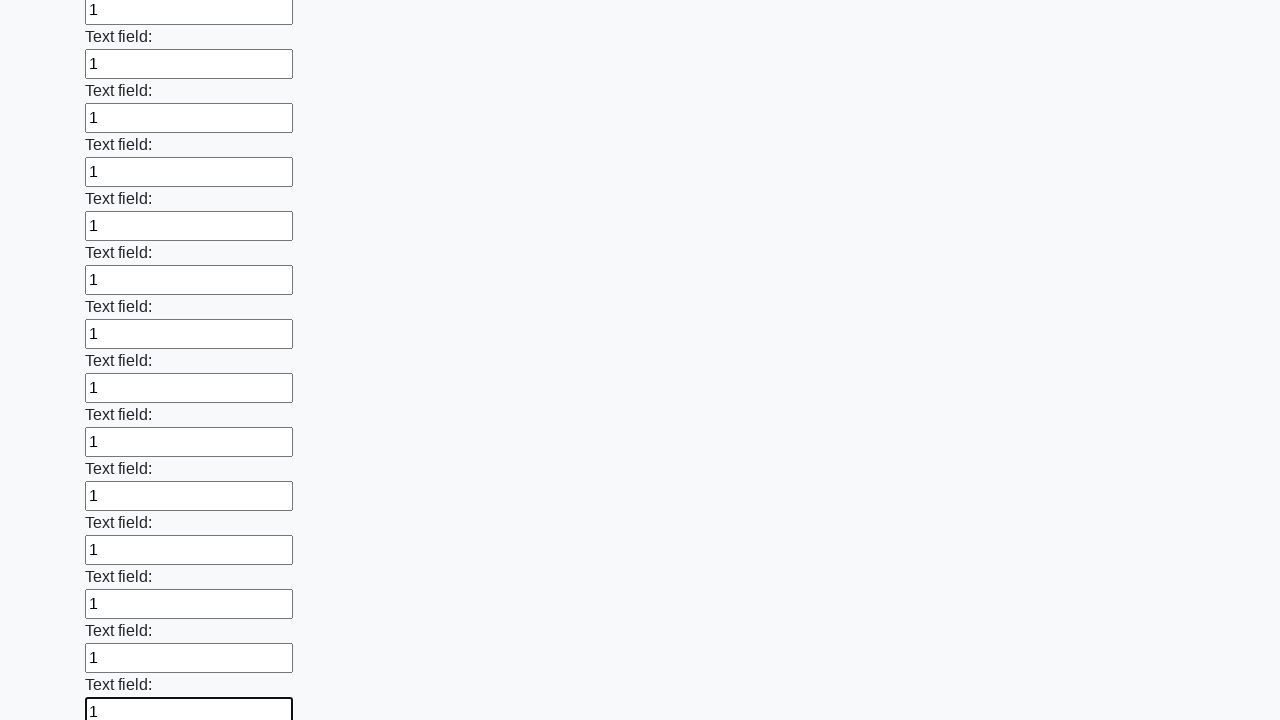

Filled an input field with '1' on input >> nth=67
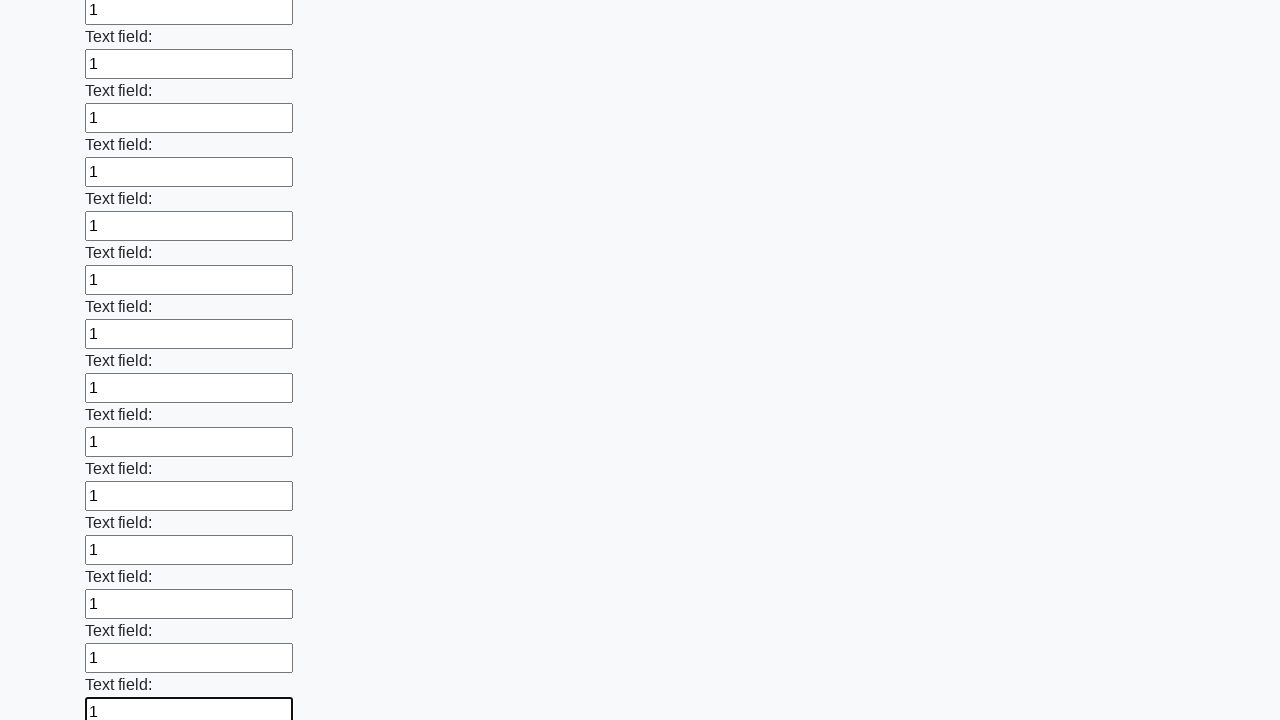

Filled an input field with '1' on input >> nth=68
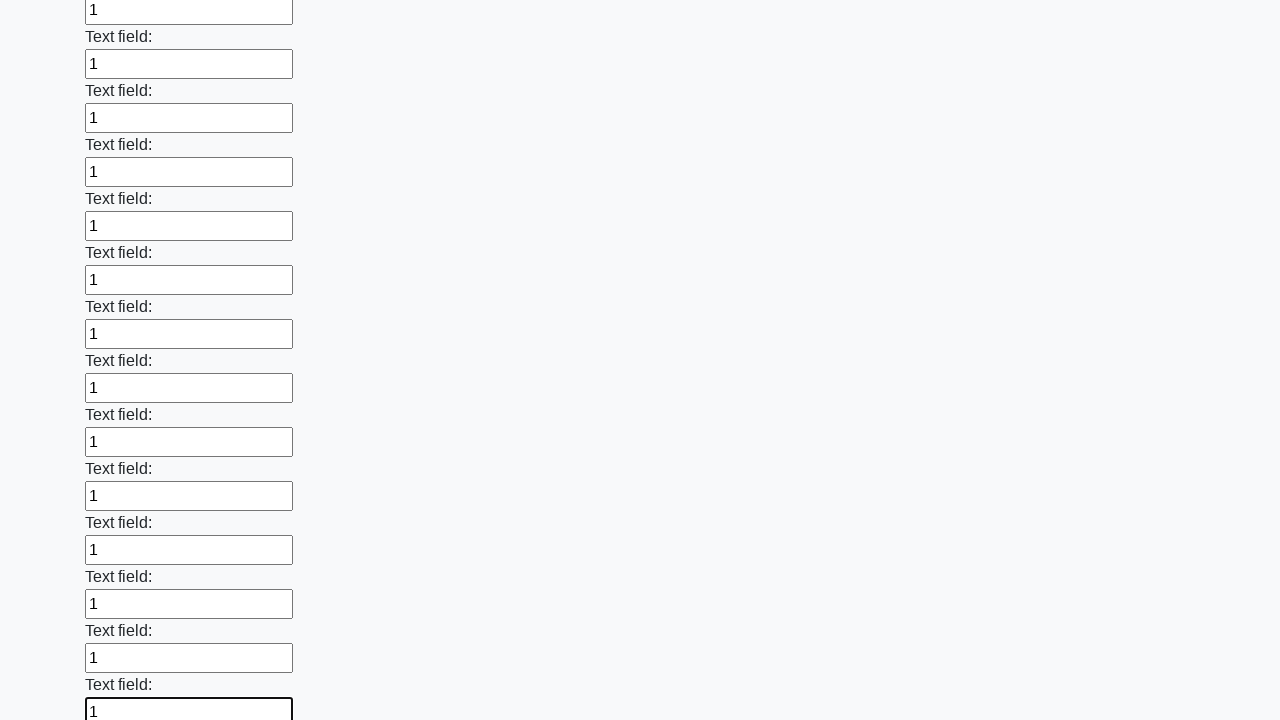

Filled an input field with '1' on input >> nth=69
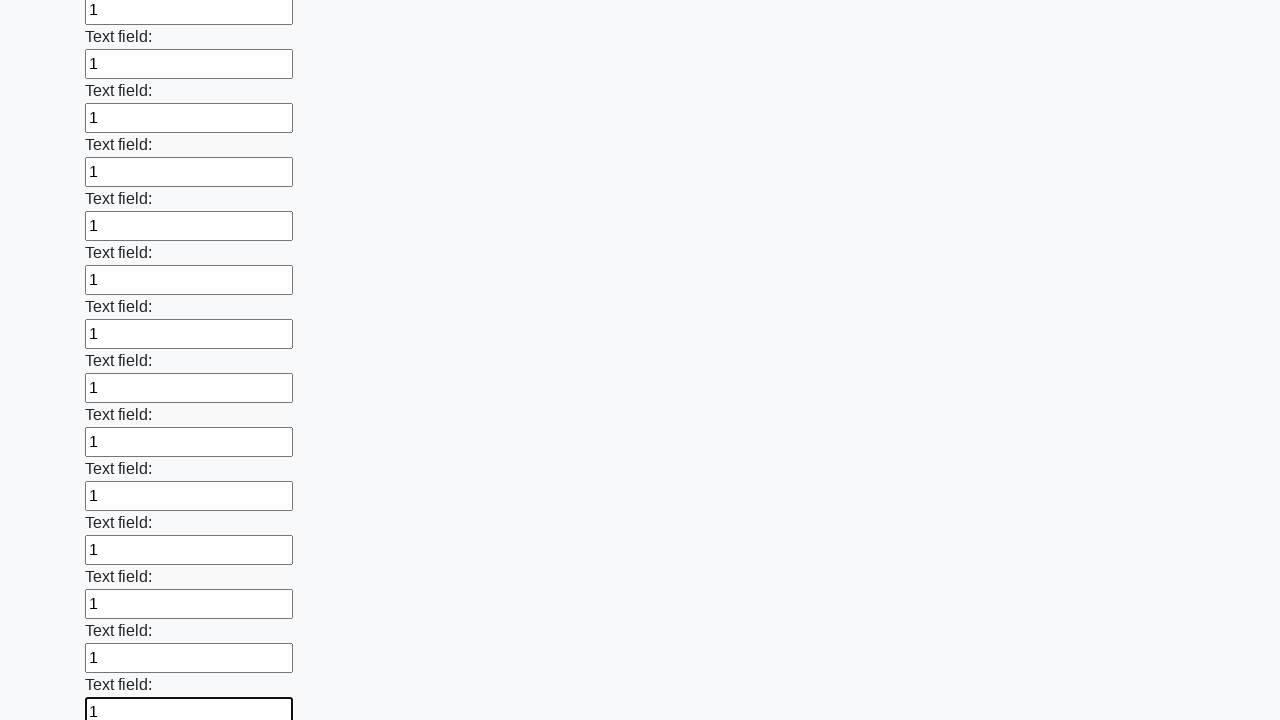

Filled an input field with '1' on input >> nth=70
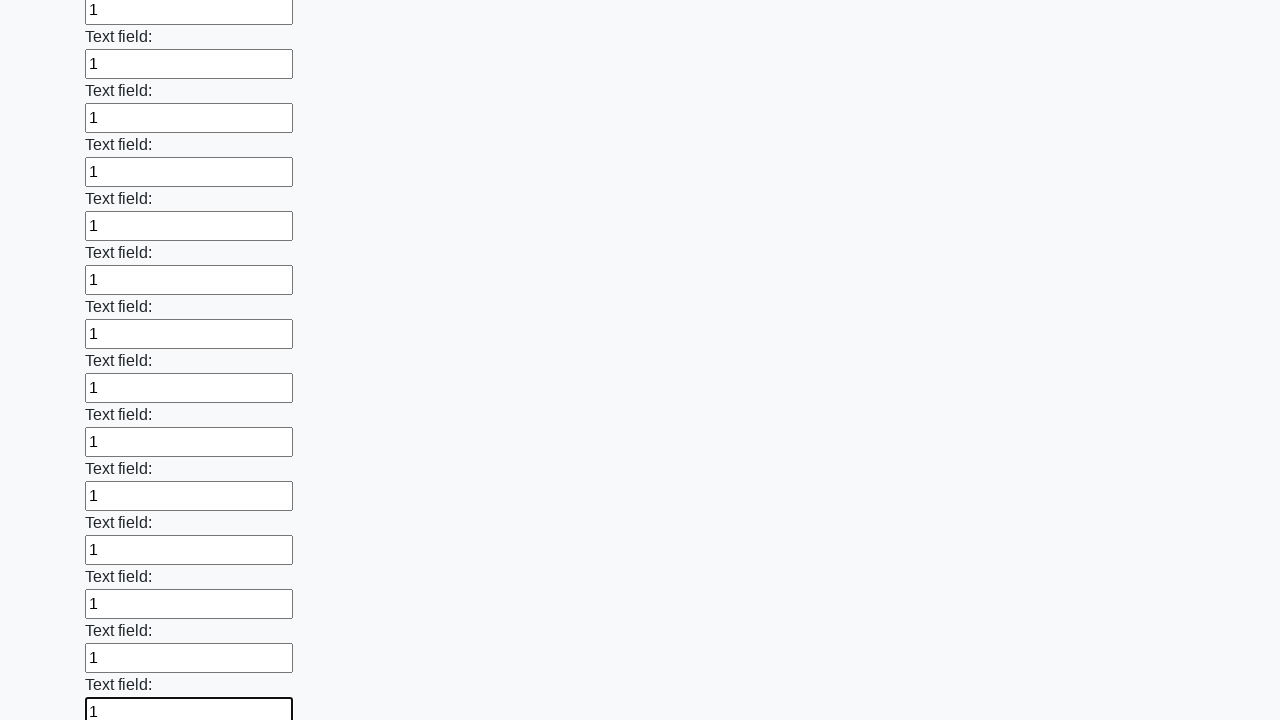

Filled an input field with '1' on input >> nth=71
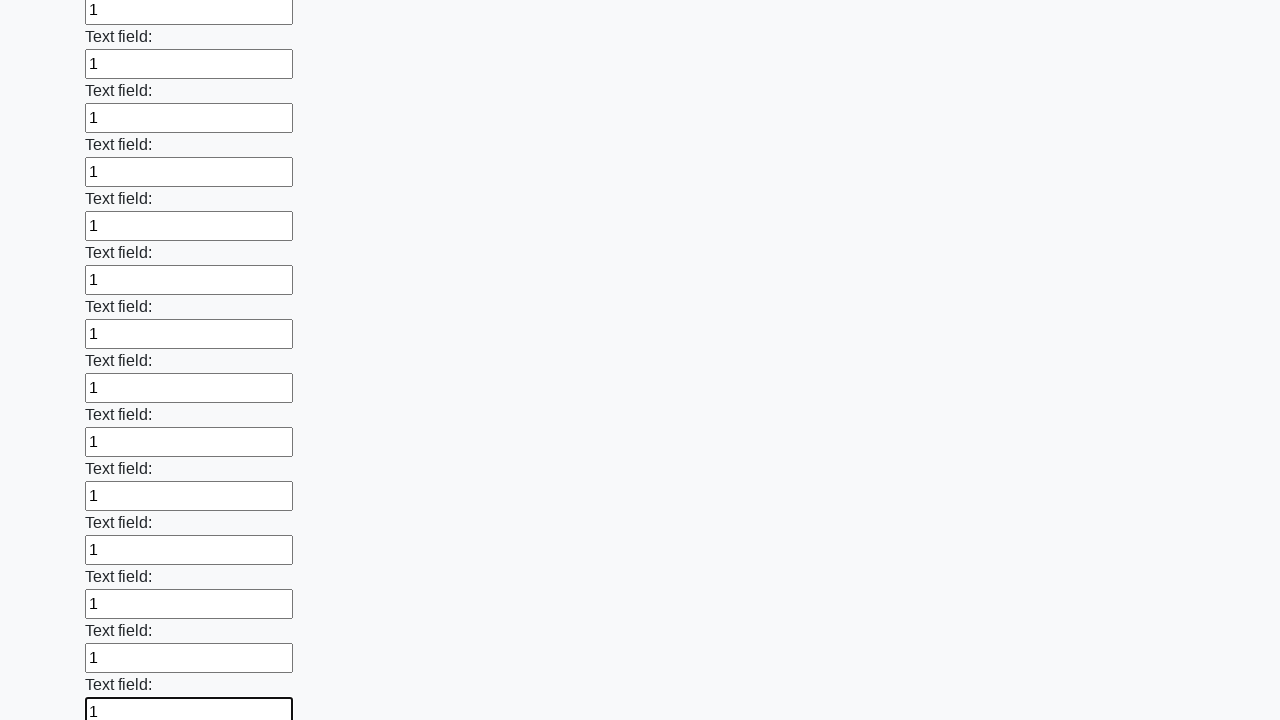

Filled an input field with '1' on input >> nth=72
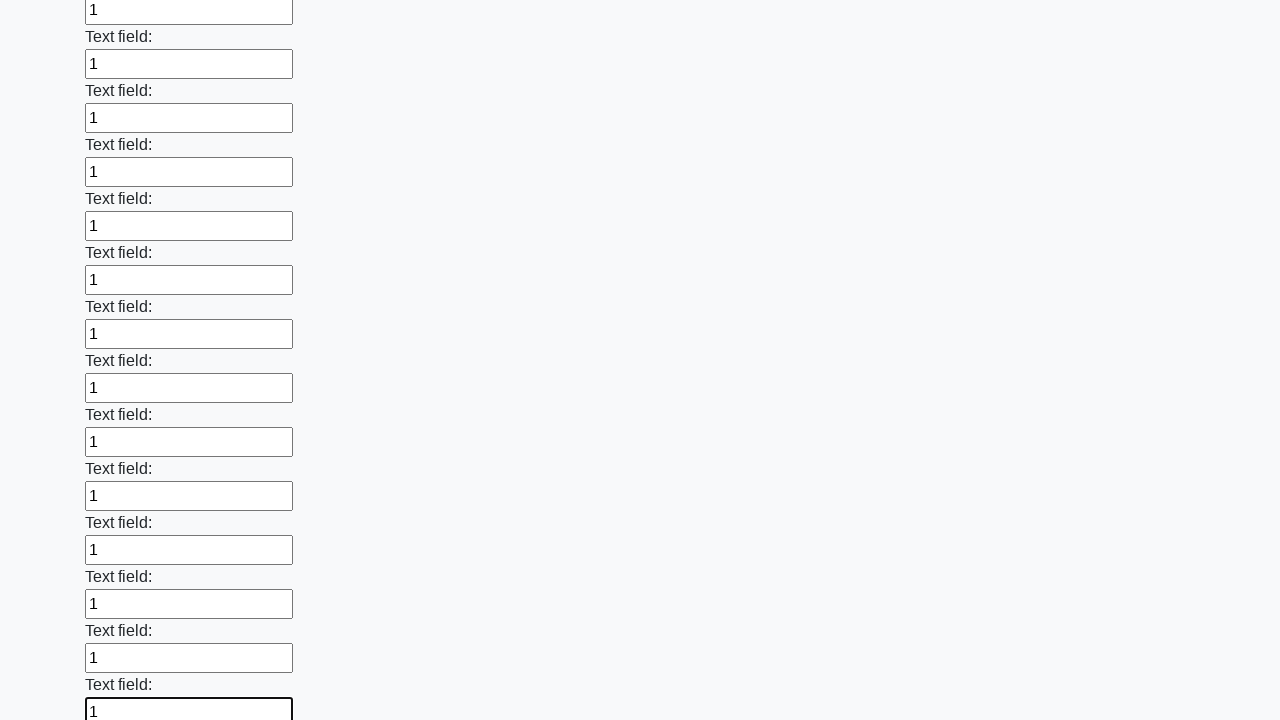

Filled an input field with '1' on input >> nth=73
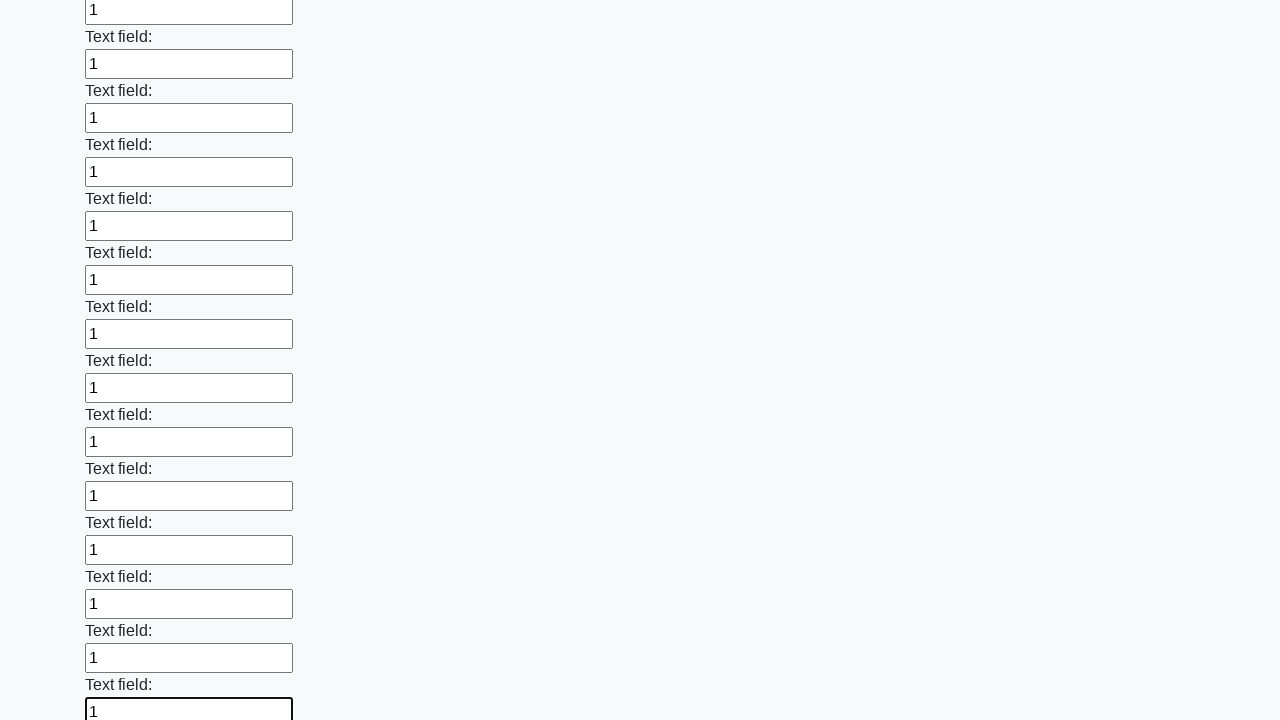

Filled an input field with '1' on input >> nth=74
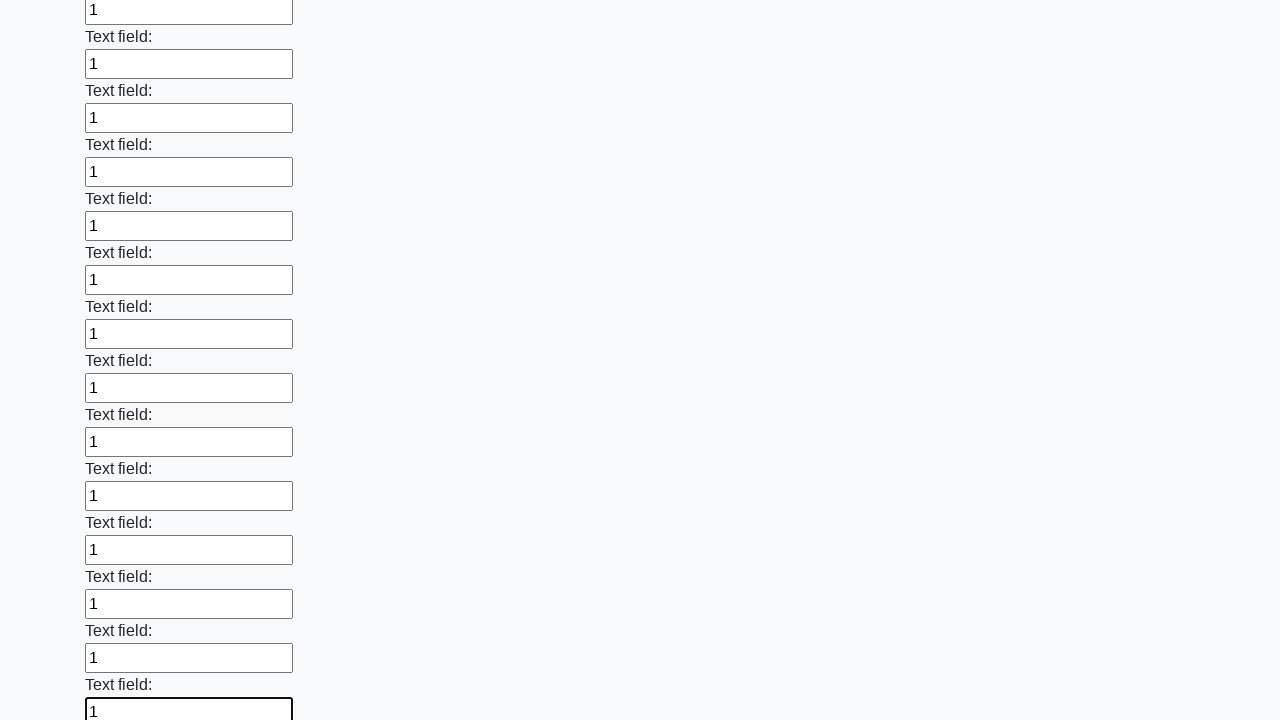

Filled an input field with '1' on input >> nth=75
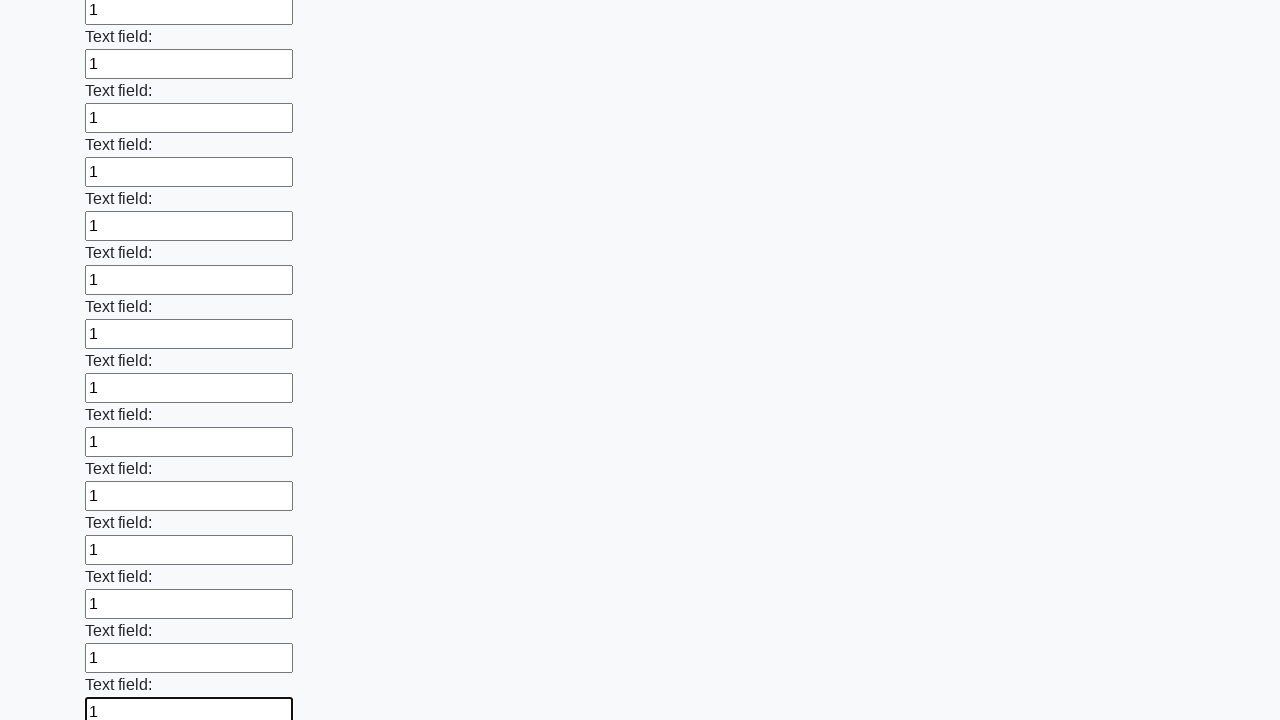

Filled an input field with '1' on input >> nth=76
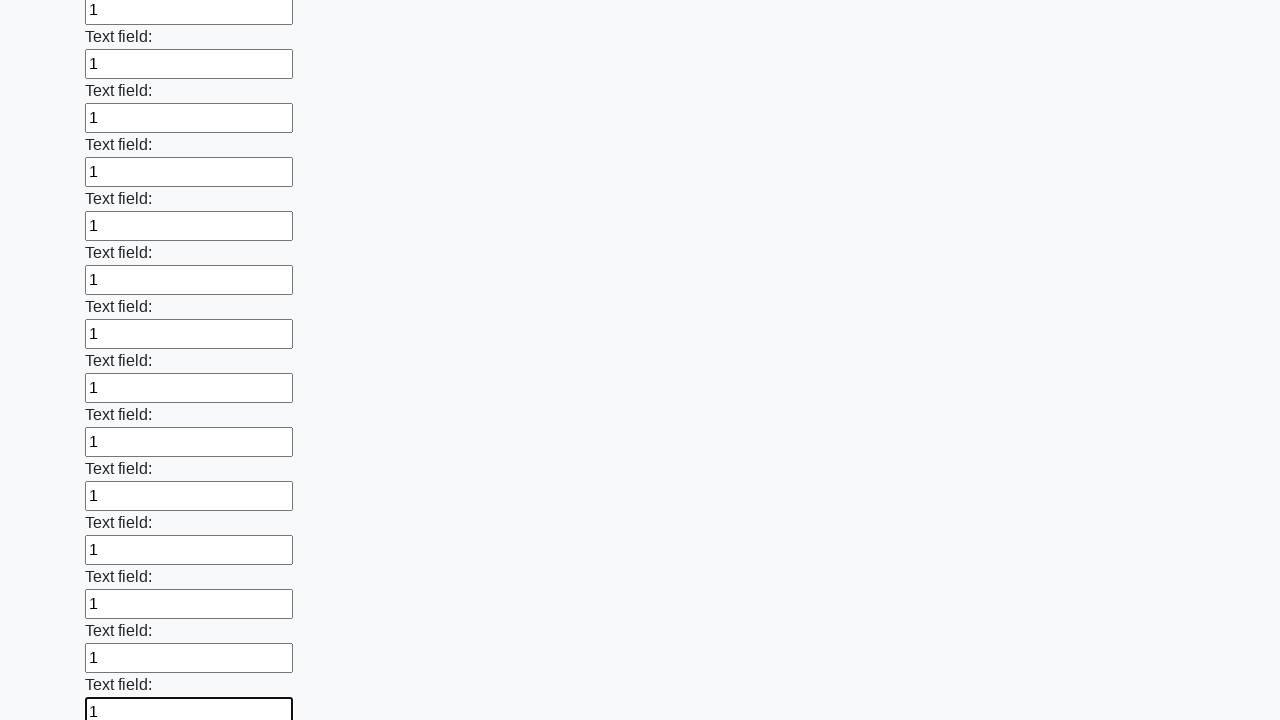

Filled an input field with '1' on input >> nth=77
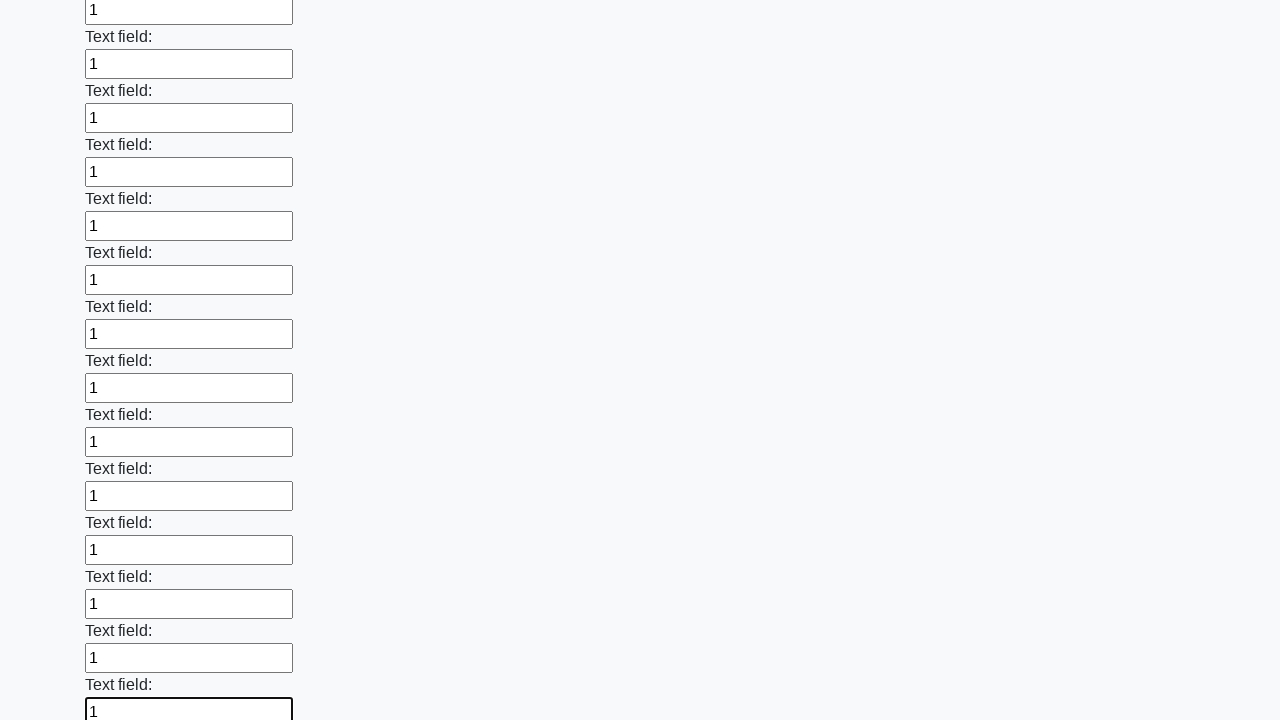

Filled an input field with '1' on input >> nth=78
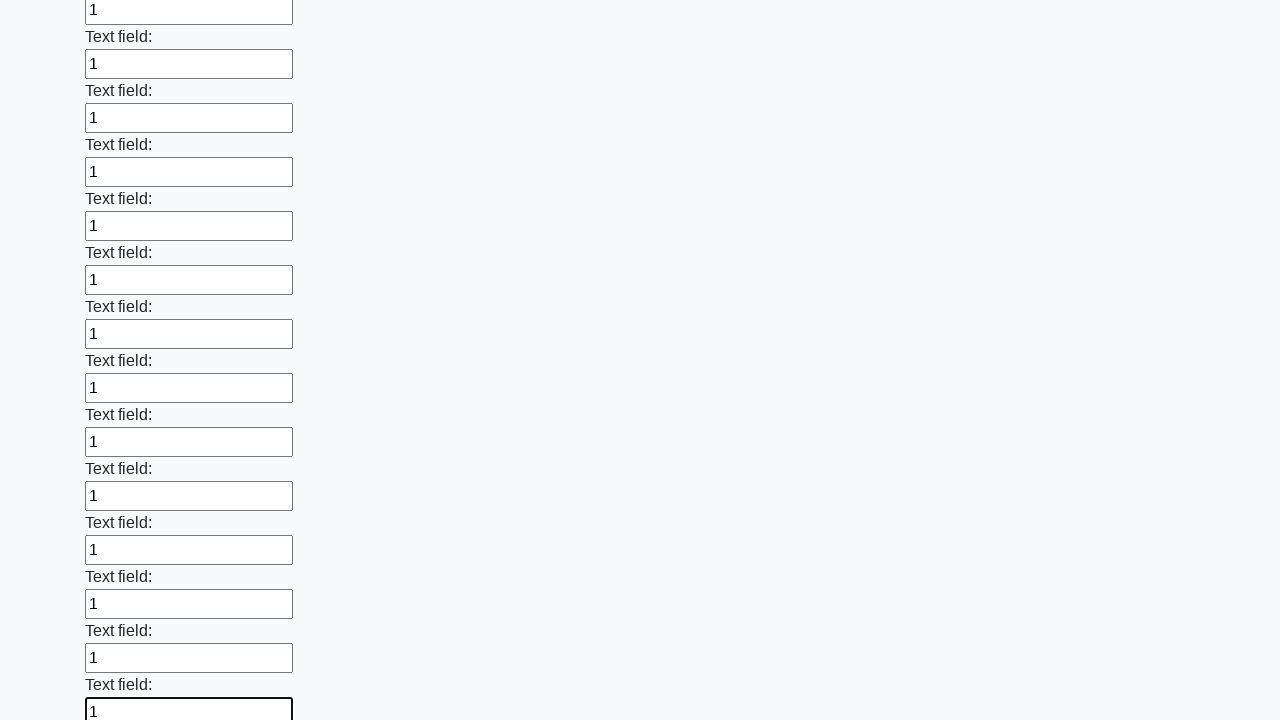

Filled an input field with '1' on input >> nth=79
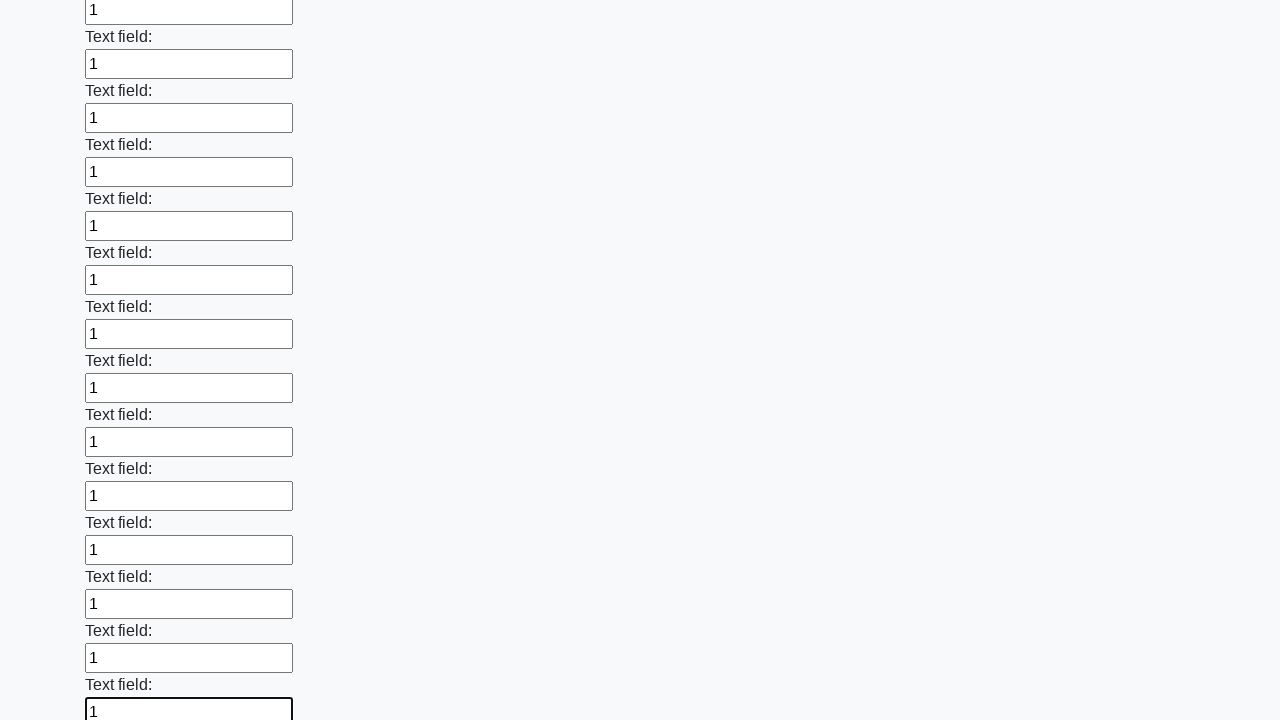

Filled an input field with '1' on input >> nth=80
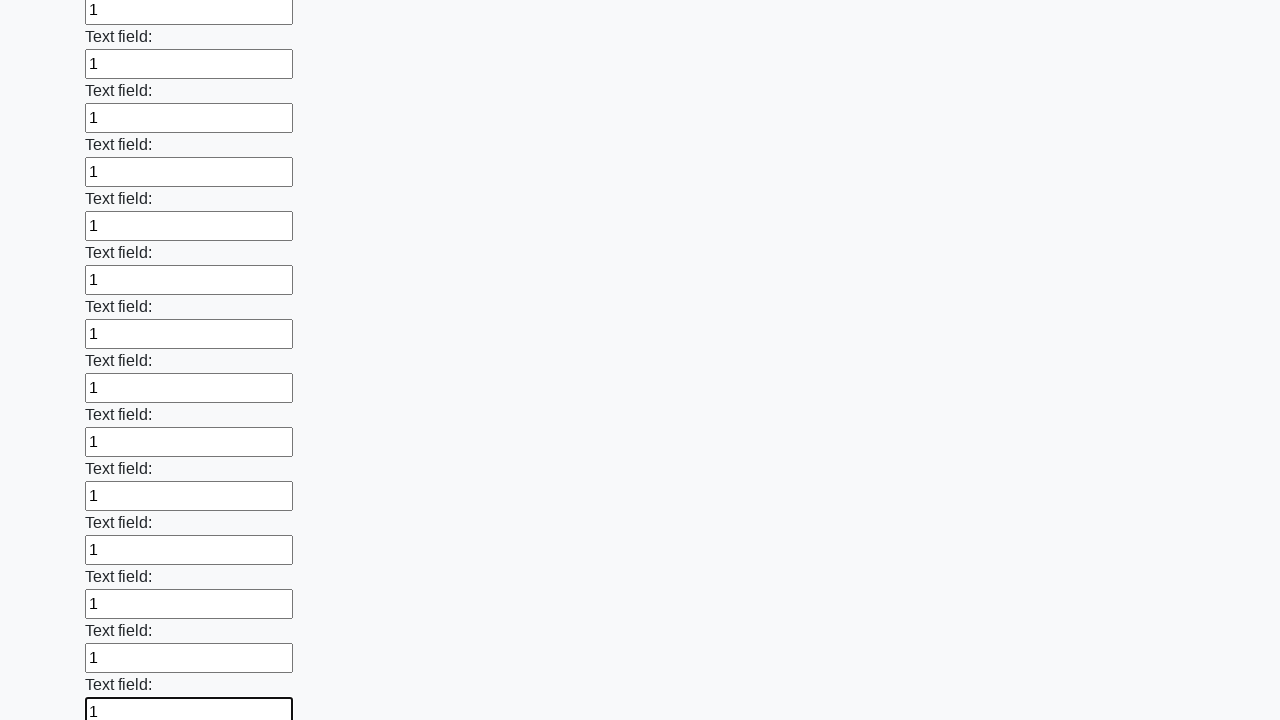

Filled an input field with '1' on input >> nth=81
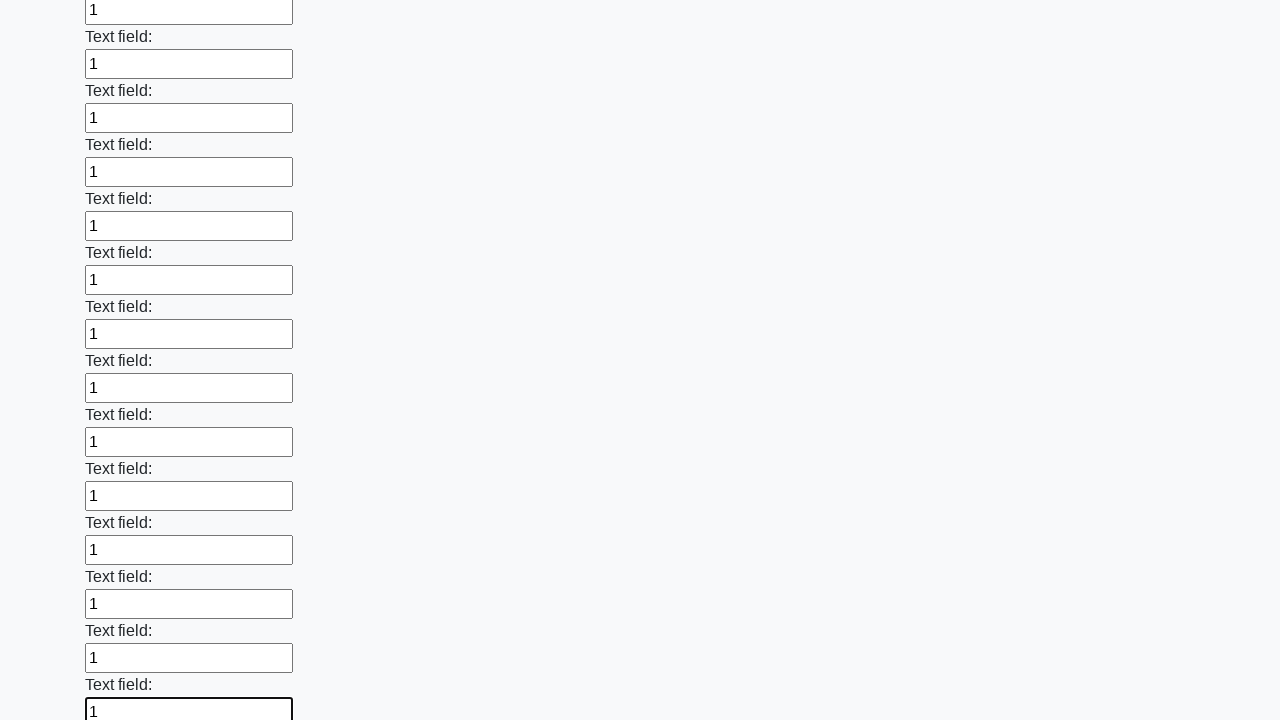

Filled an input field with '1' on input >> nth=82
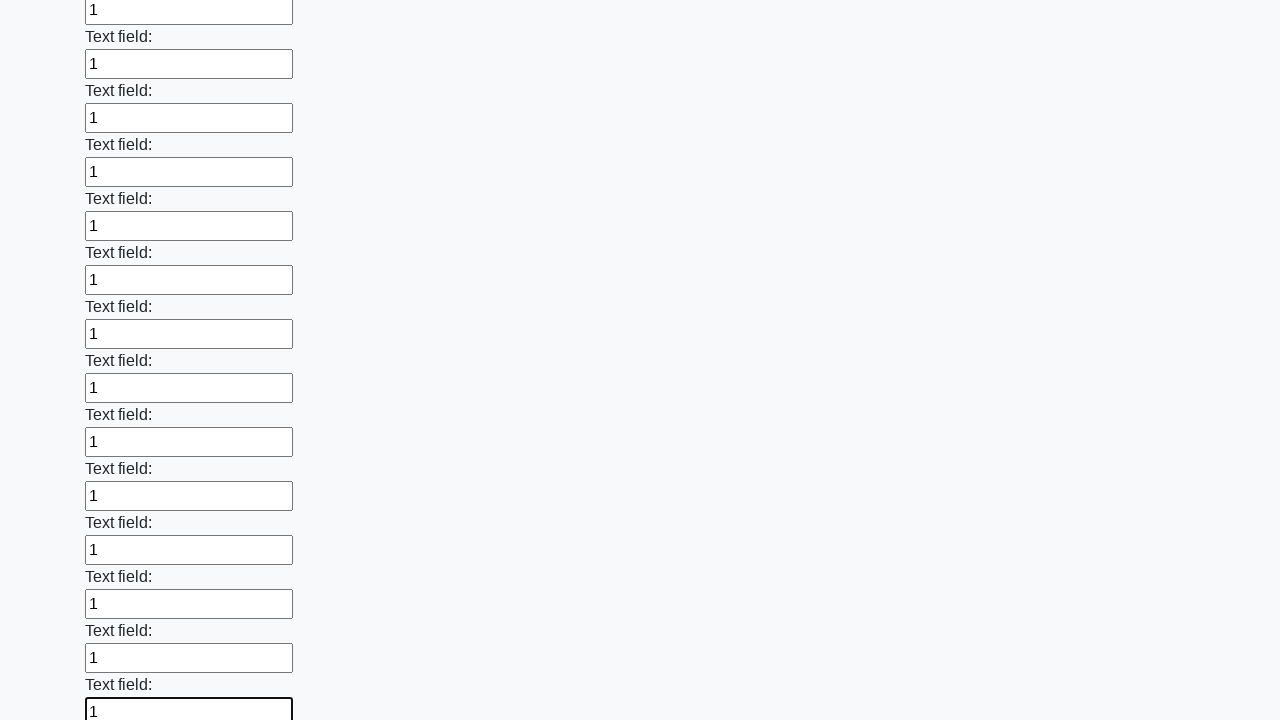

Filled an input field with '1' on input >> nth=83
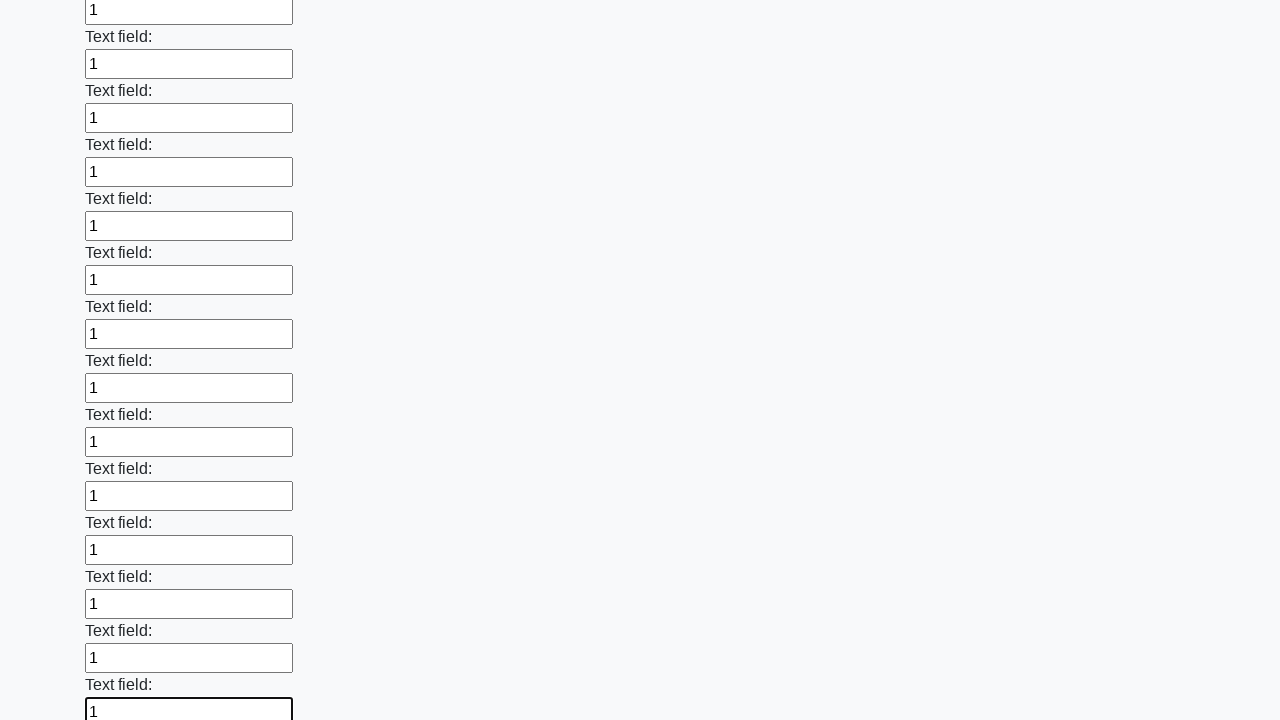

Filled an input field with '1' on input >> nth=84
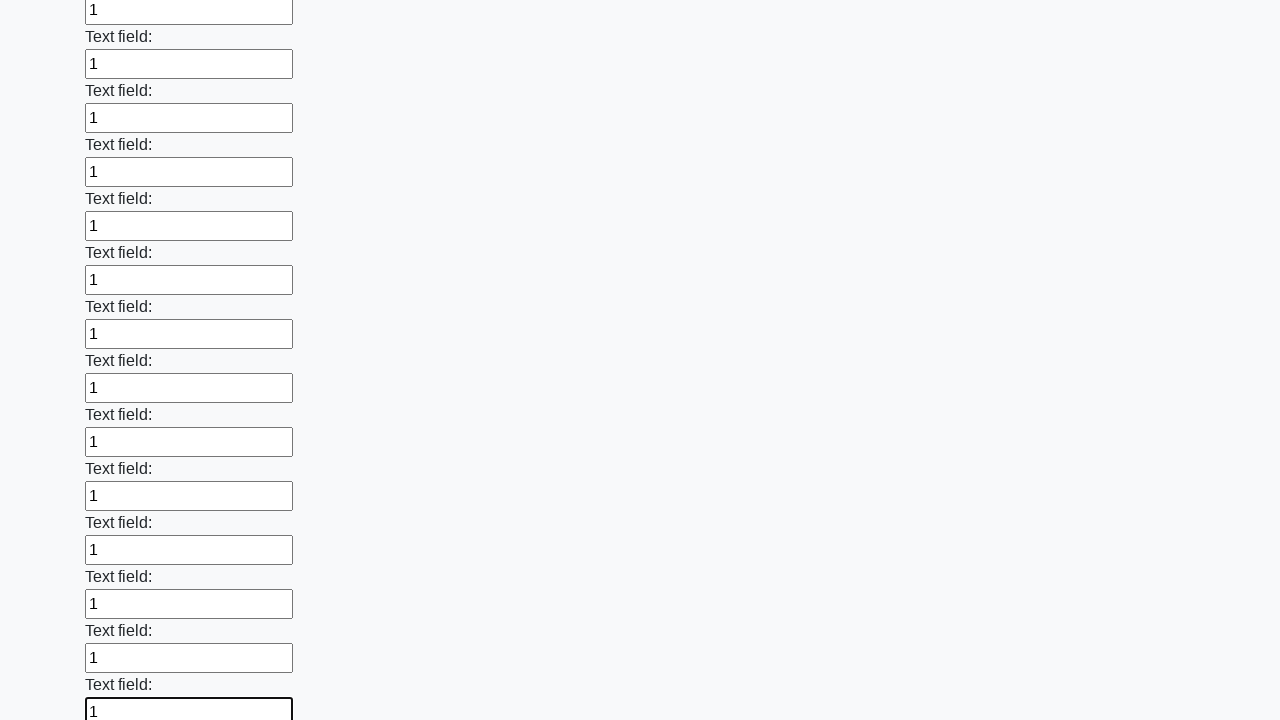

Filled an input field with '1' on input >> nth=85
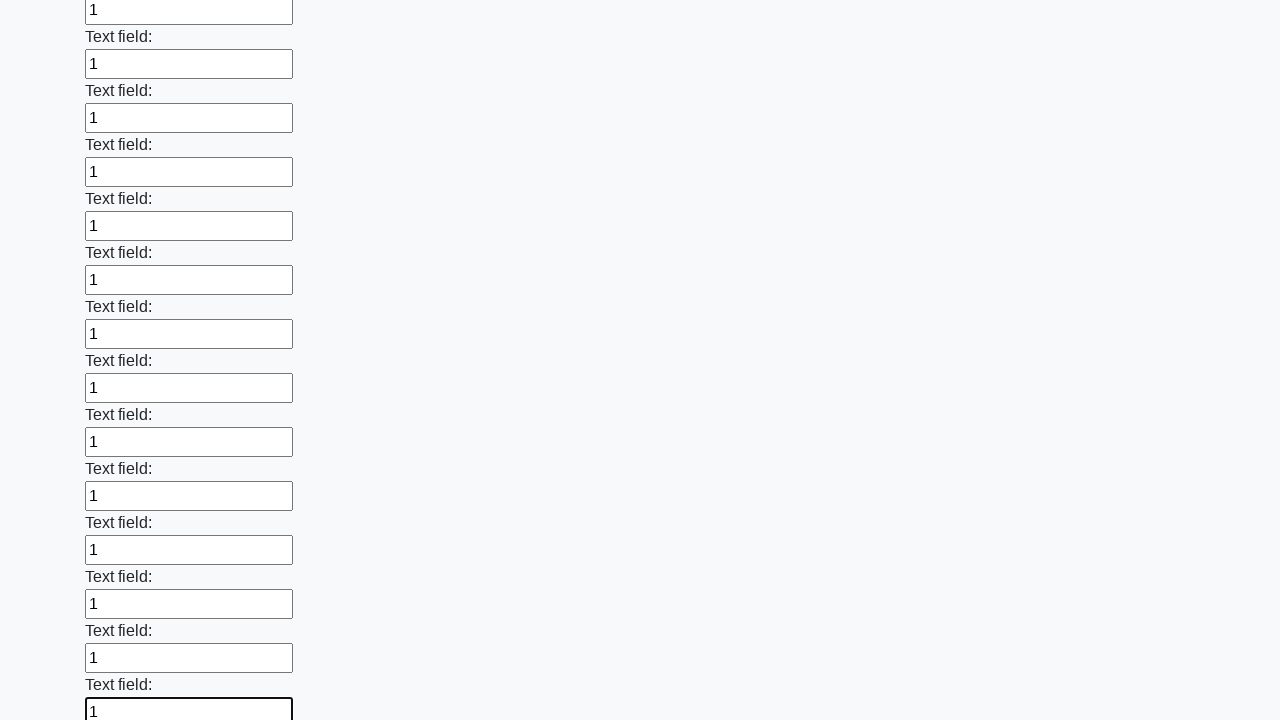

Filled an input field with '1' on input >> nth=86
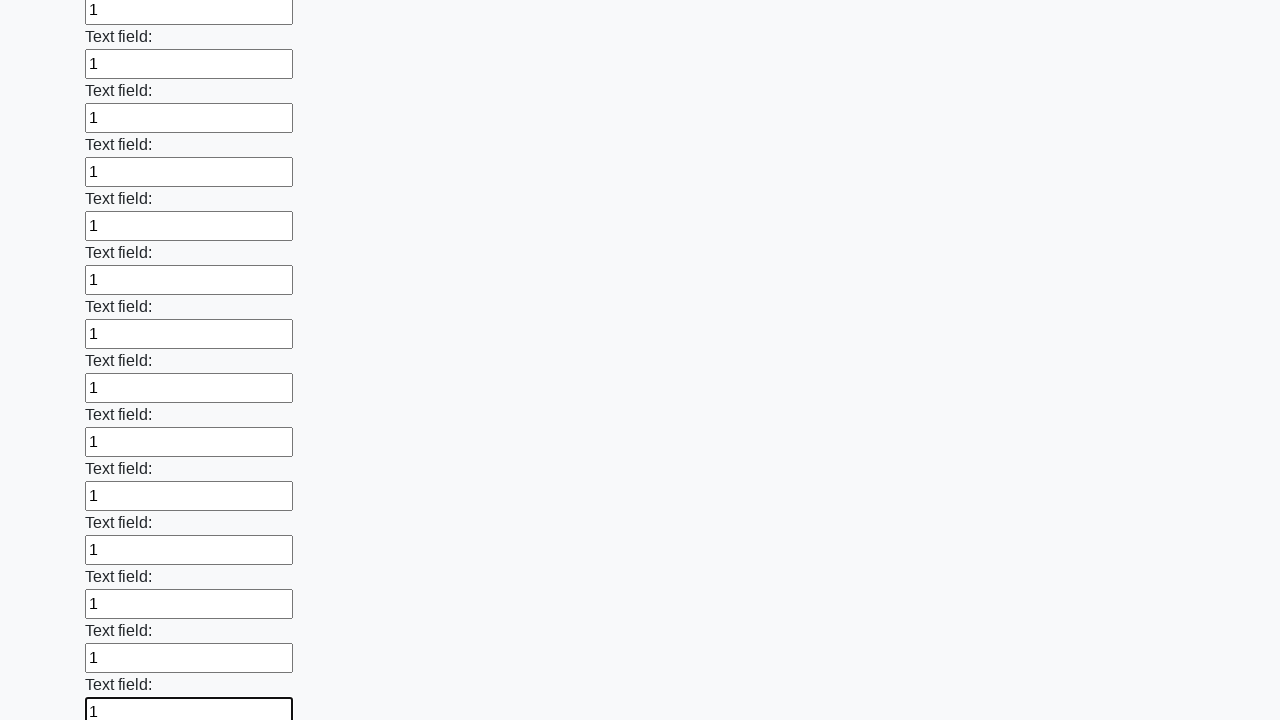

Filled an input field with '1' on input >> nth=87
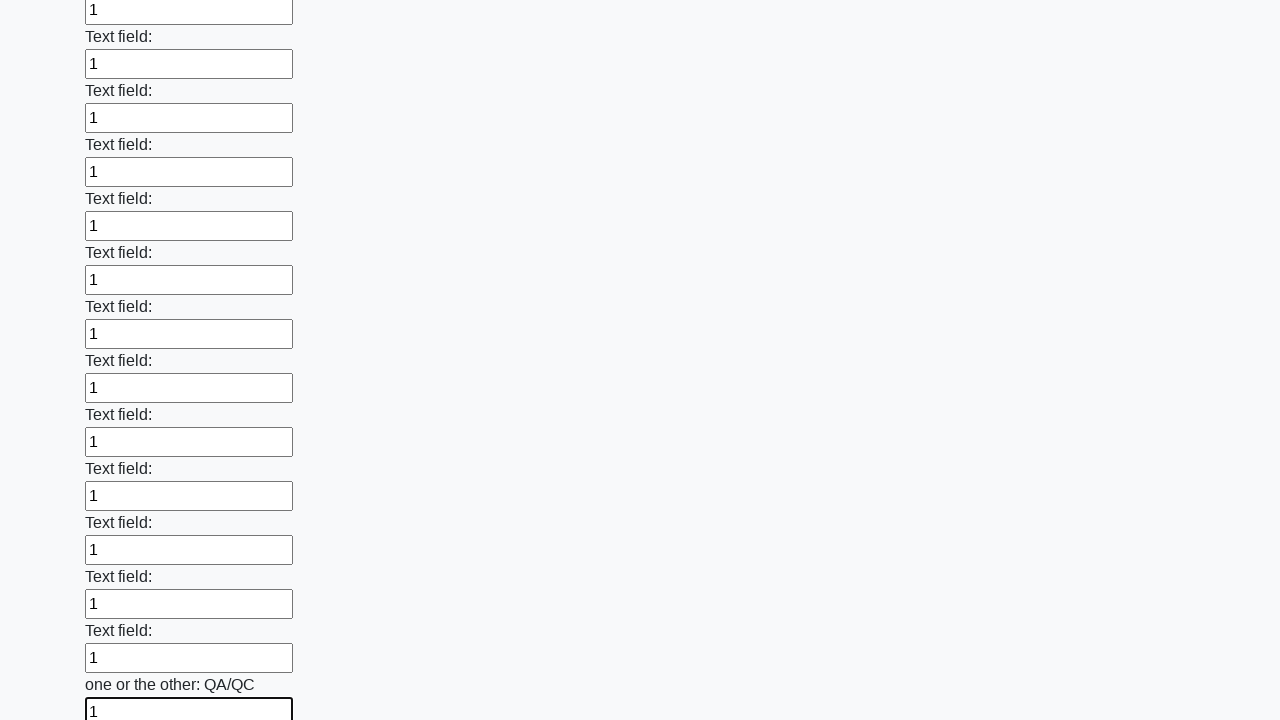

Filled an input field with '1' on input >> nth=88
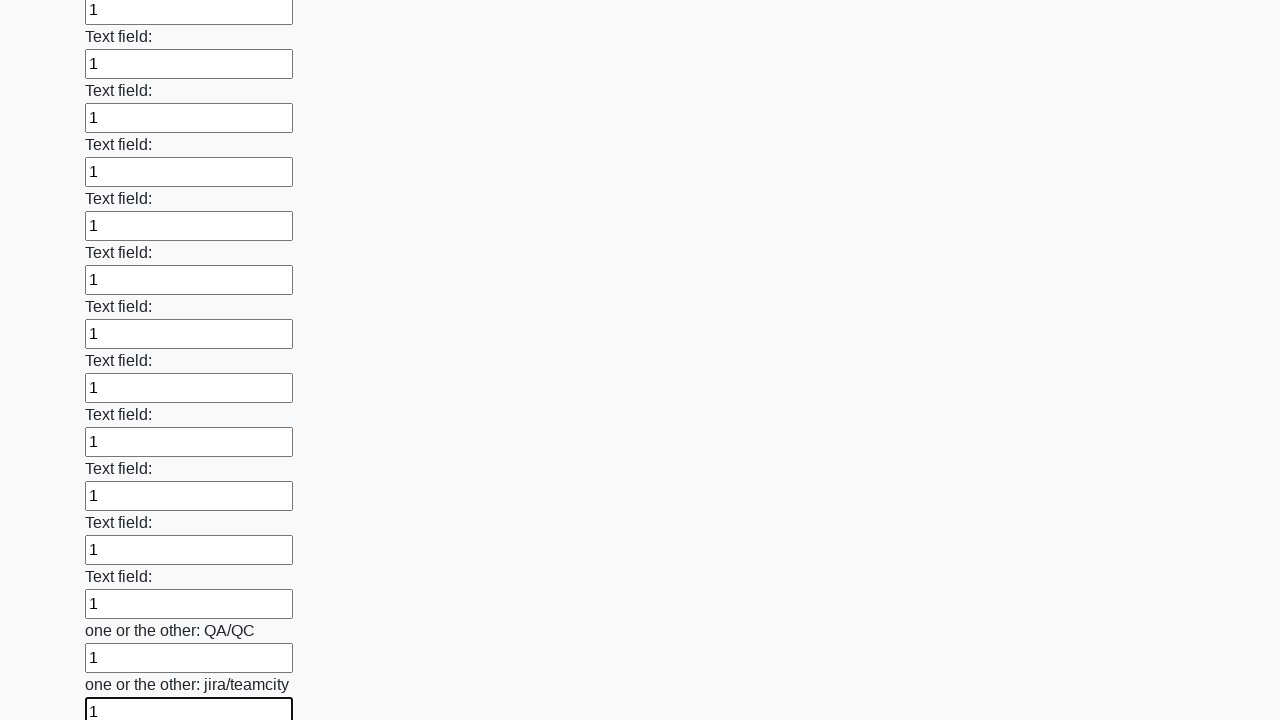

Filled an input field with '1' on input >> nth=89
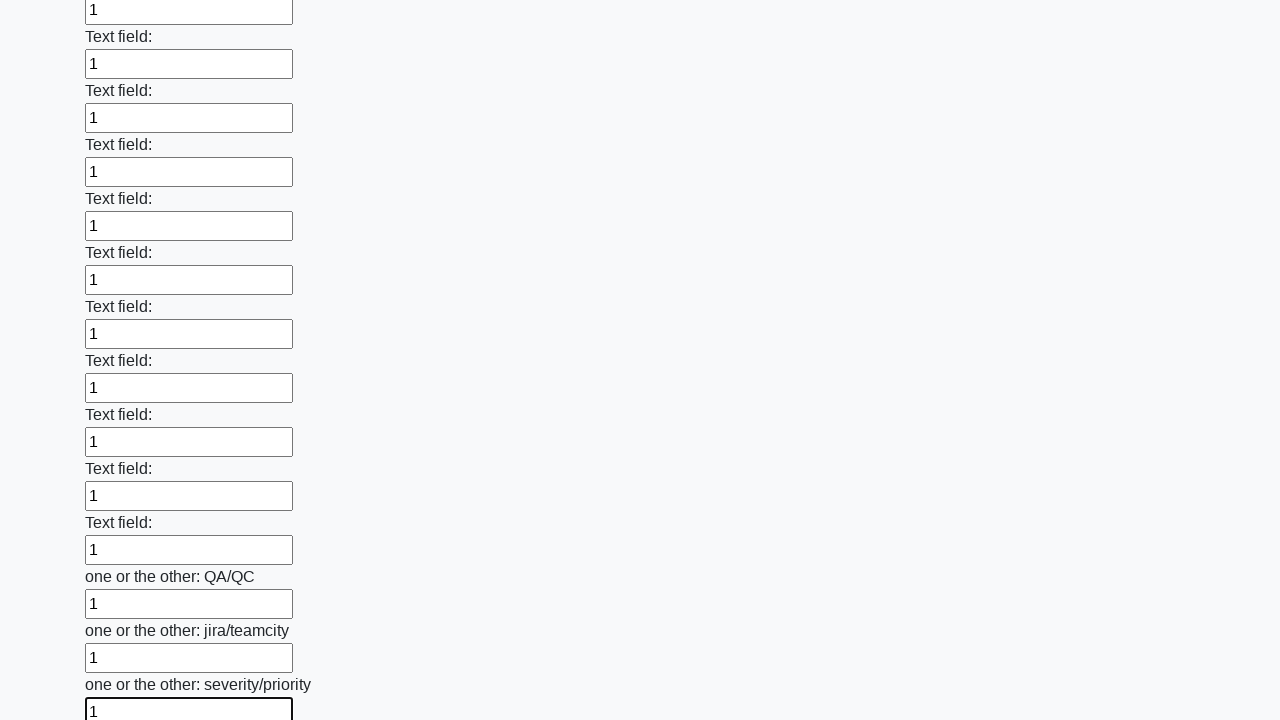

Filled an input field with '1' on input >> nth=90
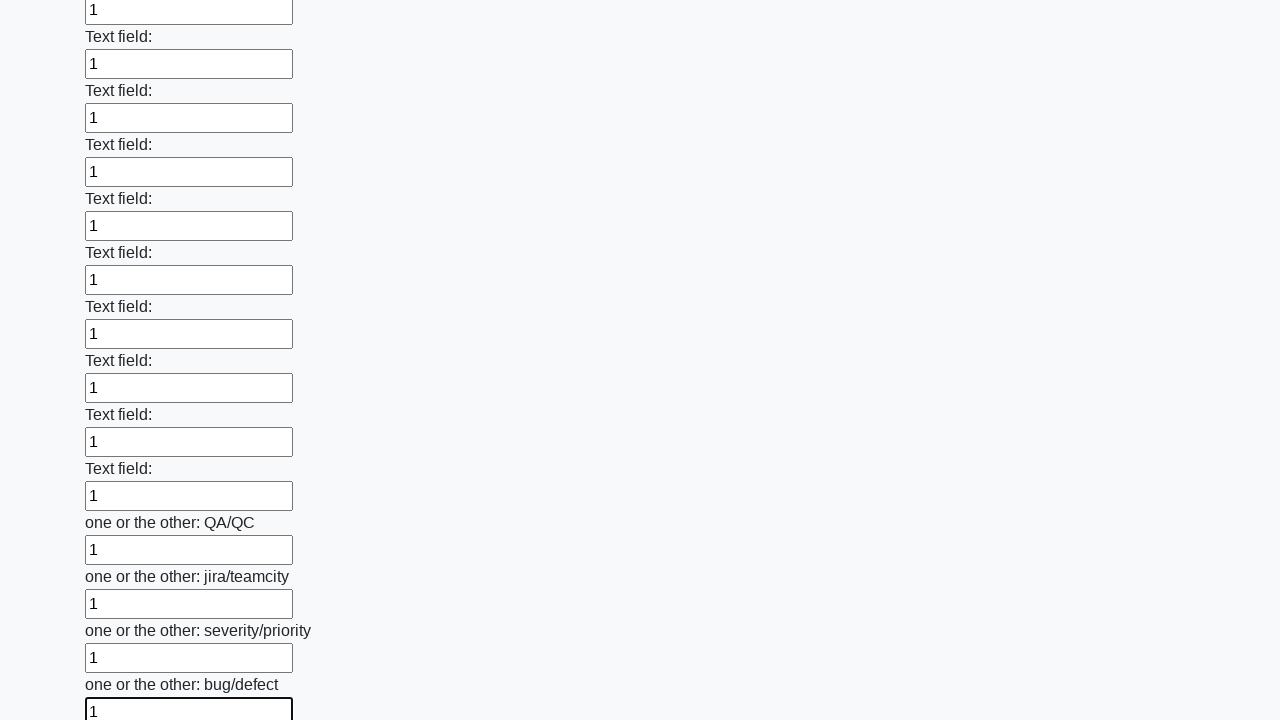

Filled an input field with '1' on input >> nth=91
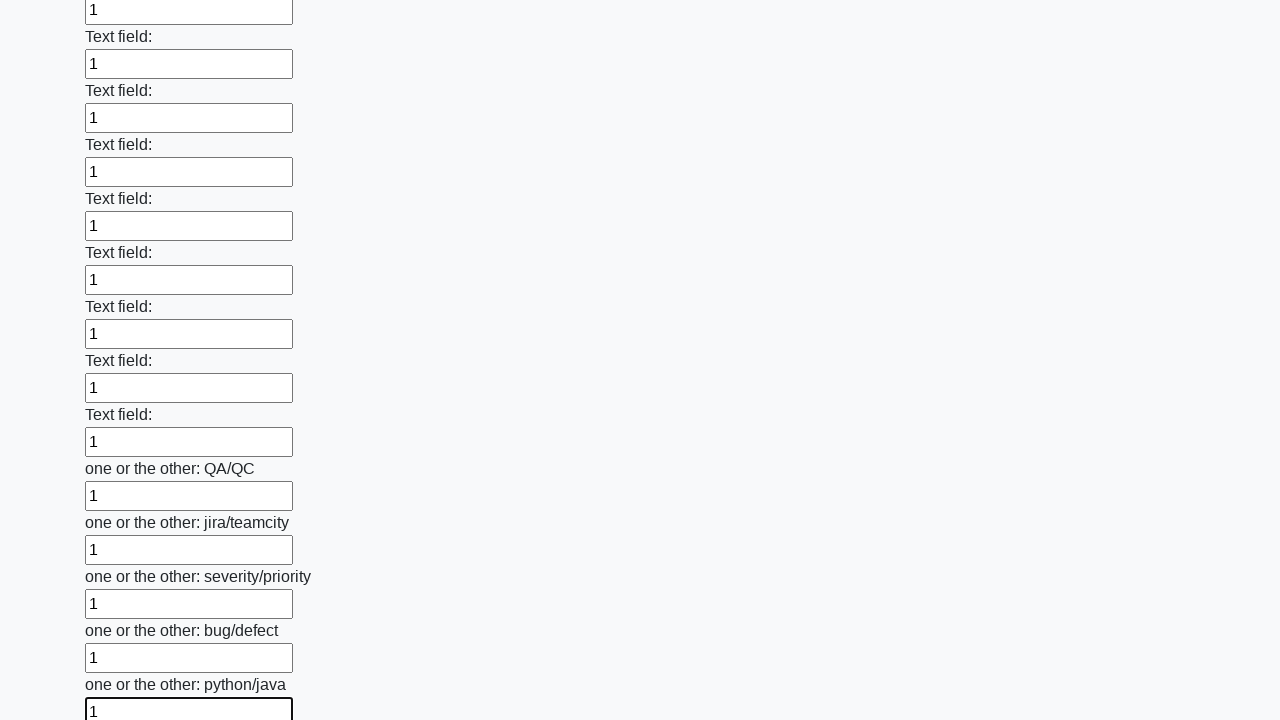

Filled an input field with '1' on input >> nth=92
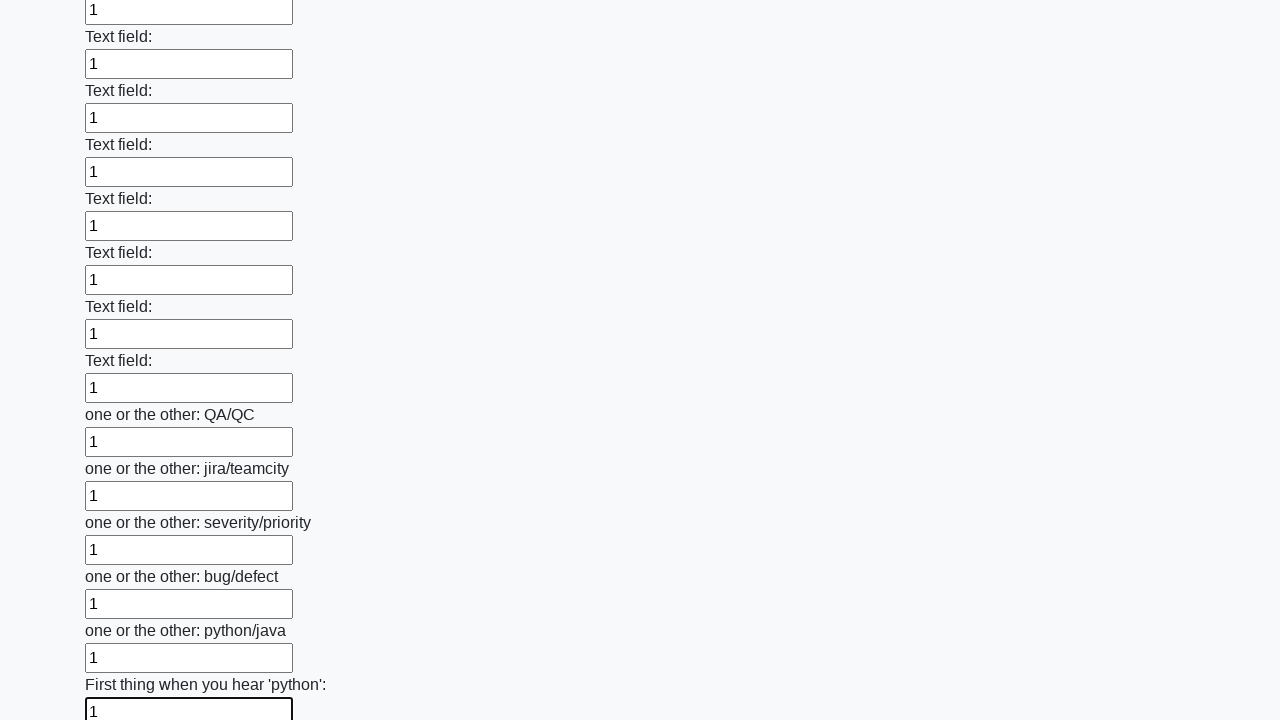

Filled an input field with '1' on input >> nth=93
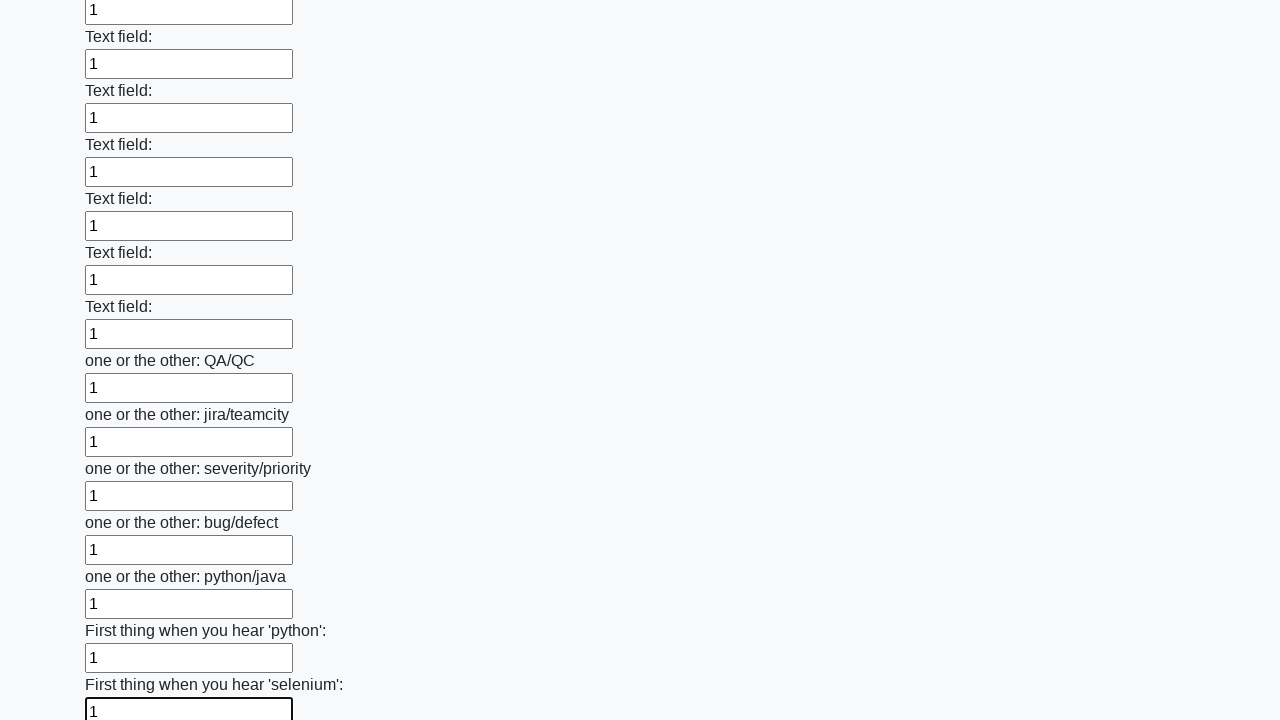

Filled an input field with '1' on input >> nth=94
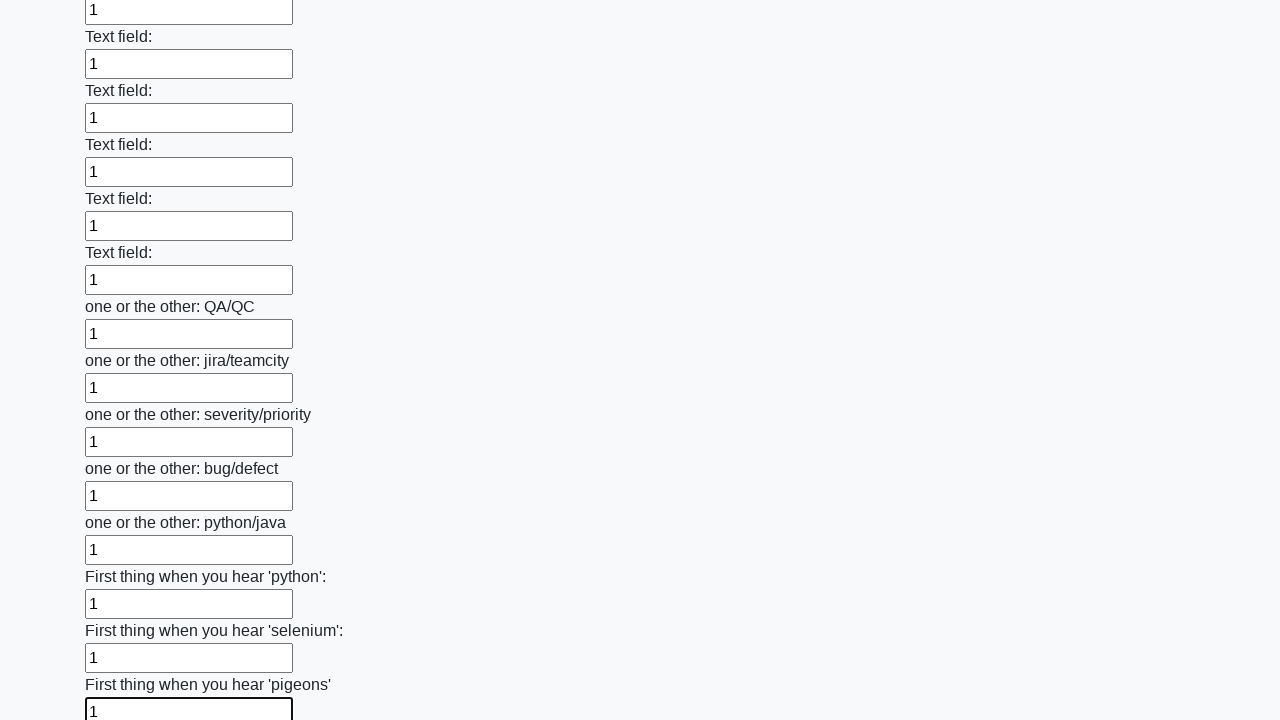

Filled an input field with '1' on input >> nth=95
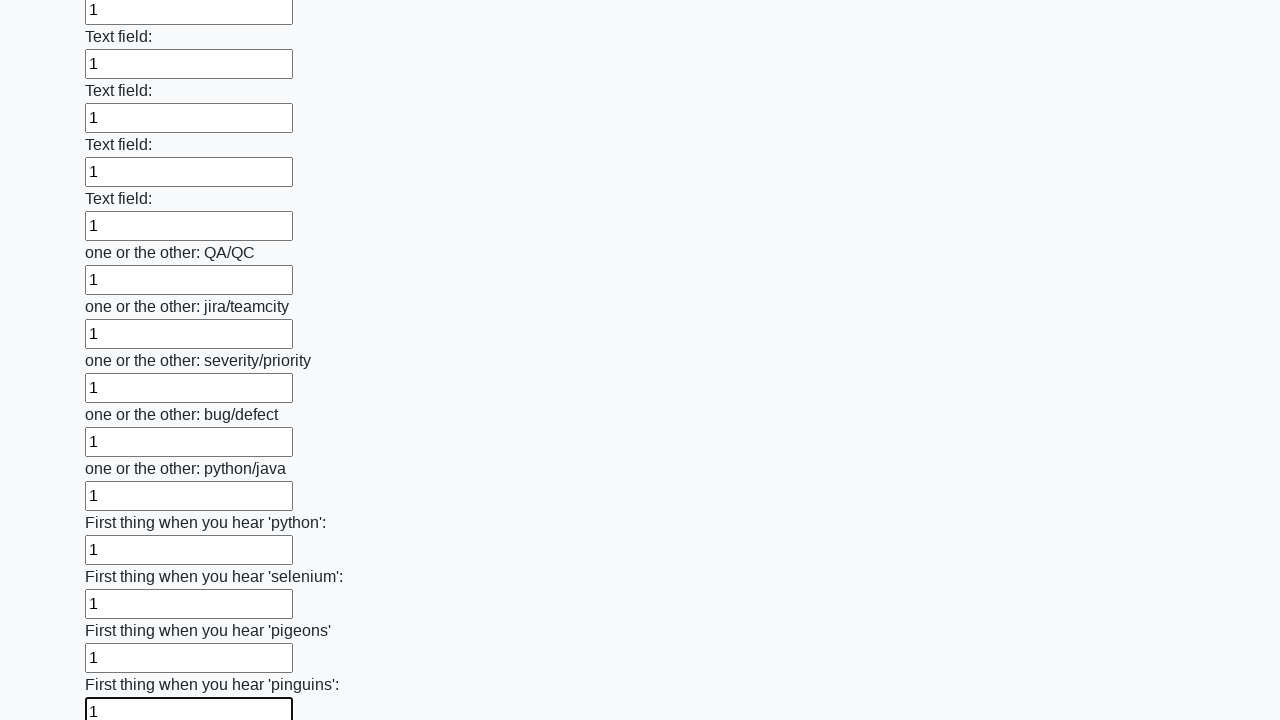

Filled an input field with '1' on input >> nth=96
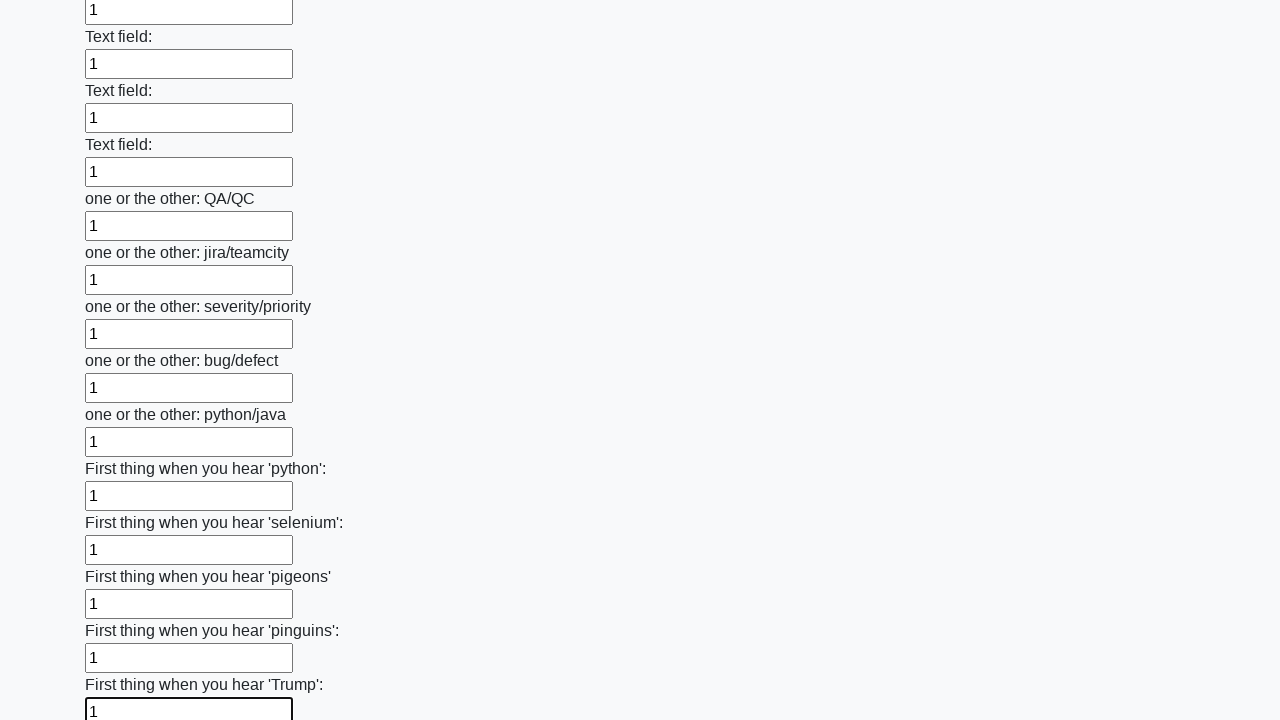

Filled an input field with '1' on input >> nth=97
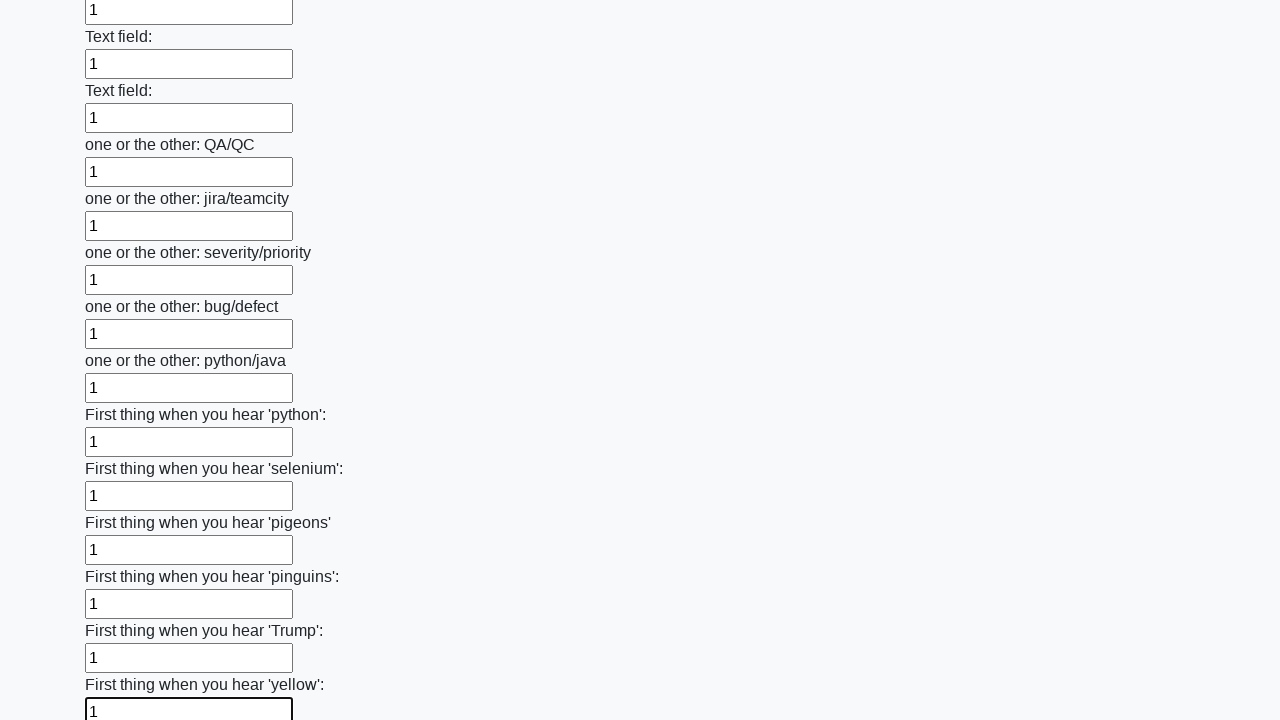

Filled an input field with '1' on input >> nth=98
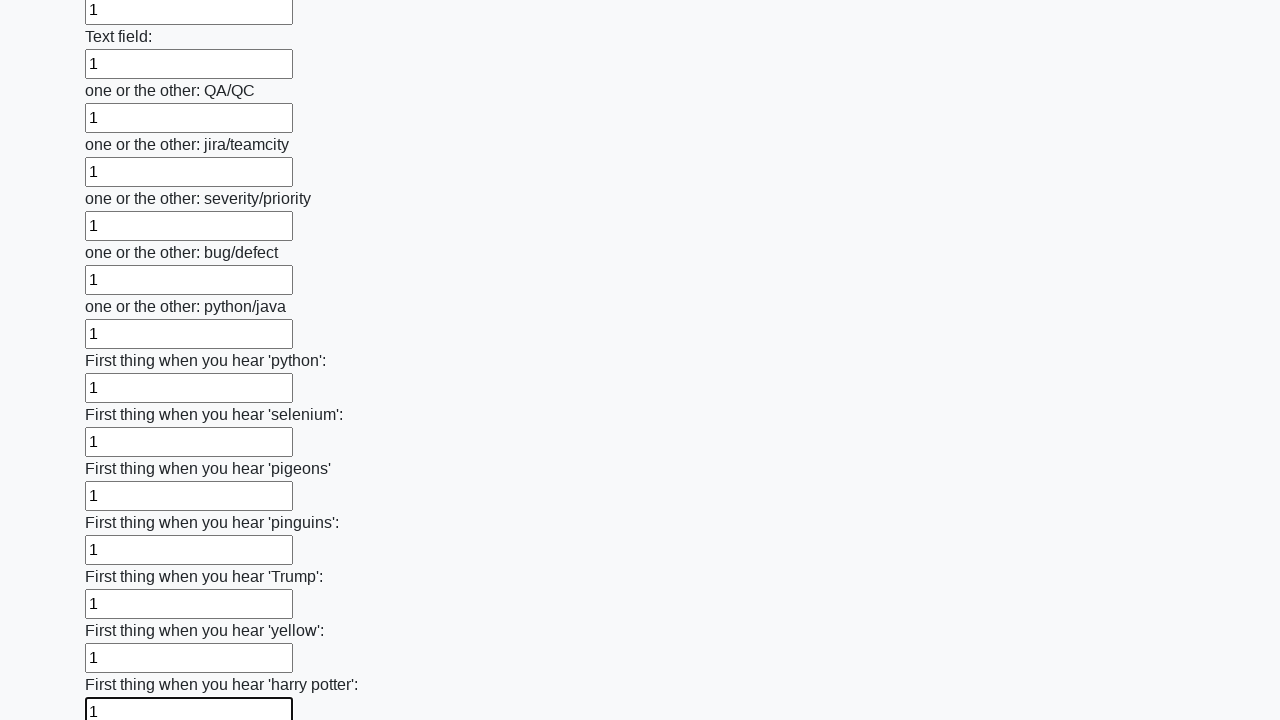

Filled an input field with '1' on input >> nth=99
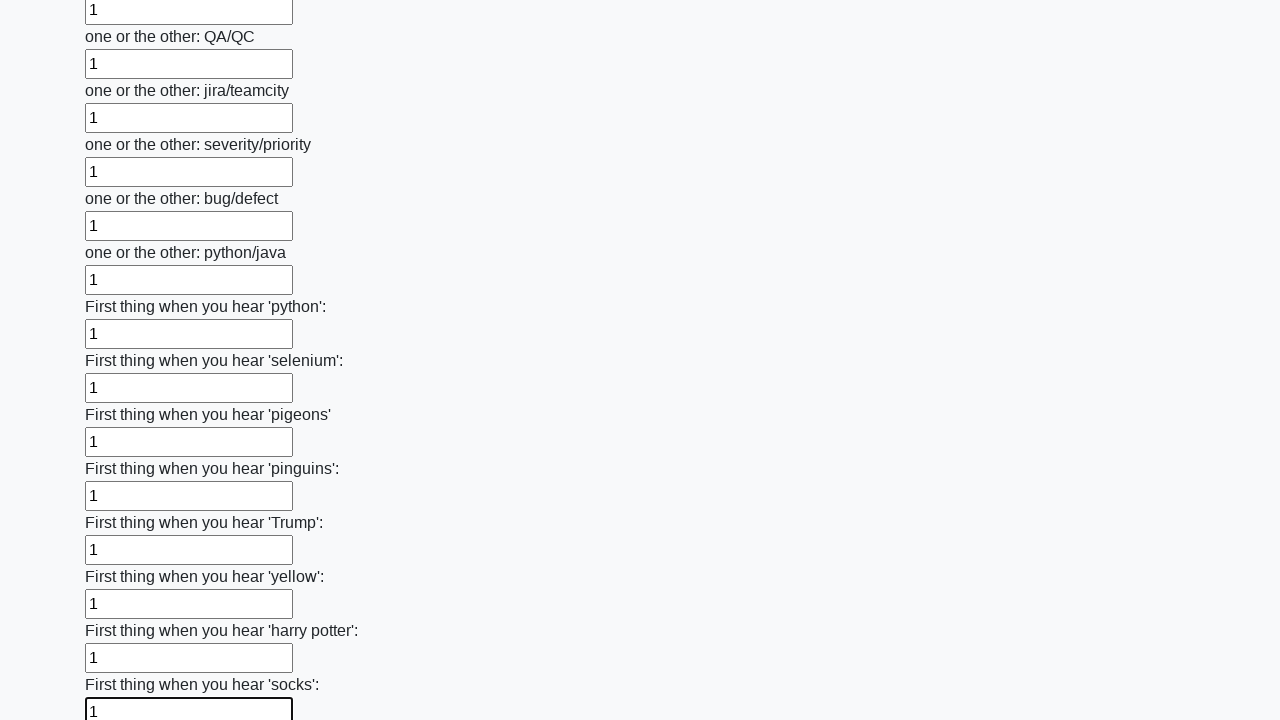

Clicked the submit button at (123, 611) on button.btn
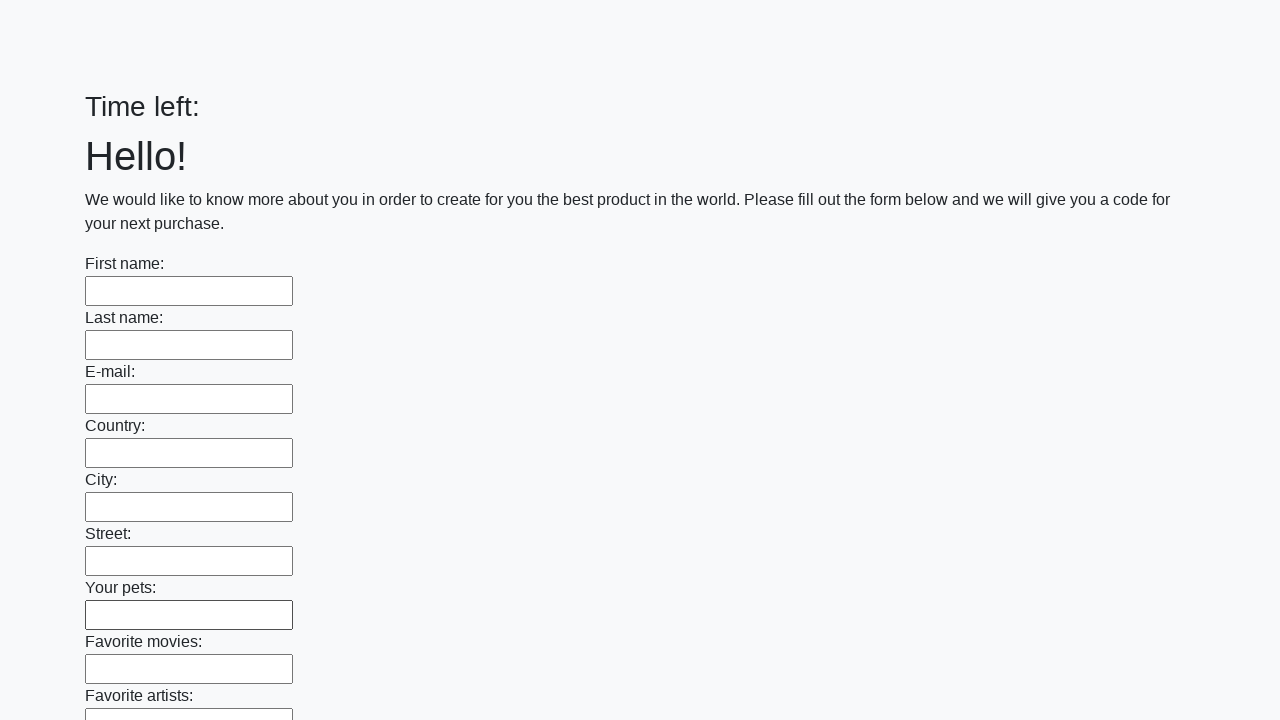

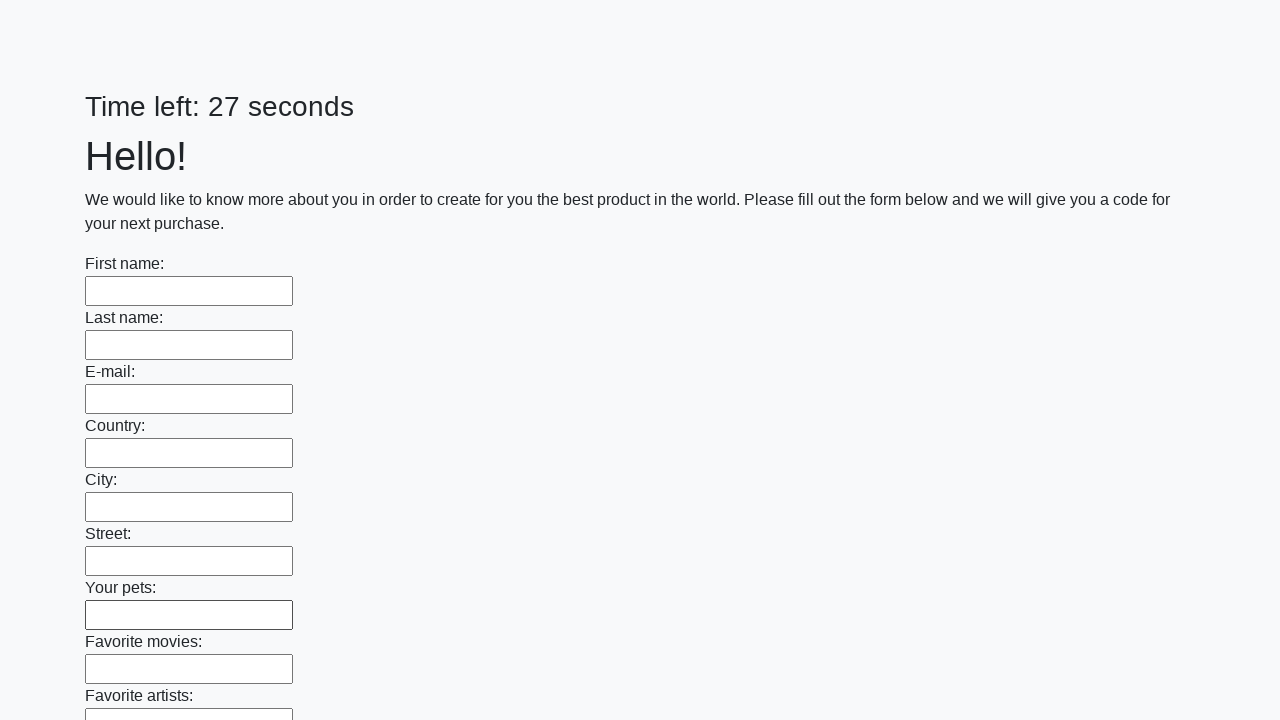